Adds all products from a predefined list to the shopping cart by matching product names and clicking ADD TO CART buttons

Starting URL: https://rahulshettyacademy.com/seleniumPractise/#/cart

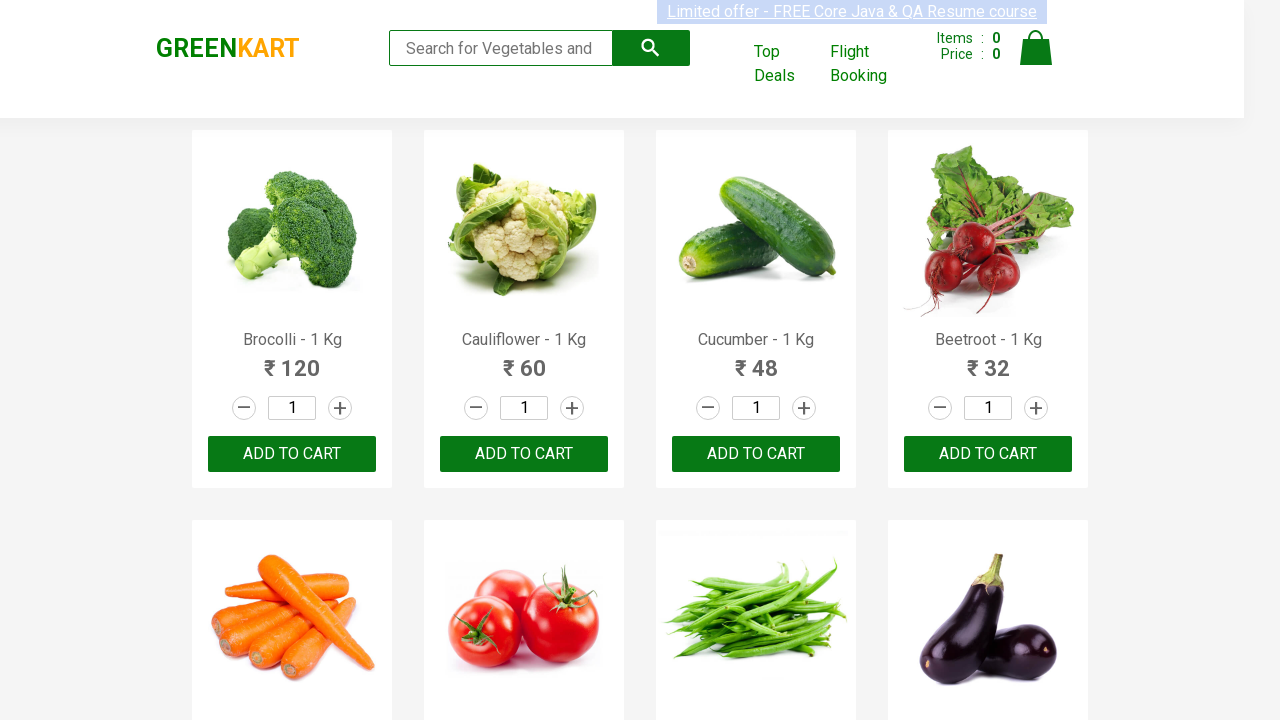

Retrieved all product name elements from page
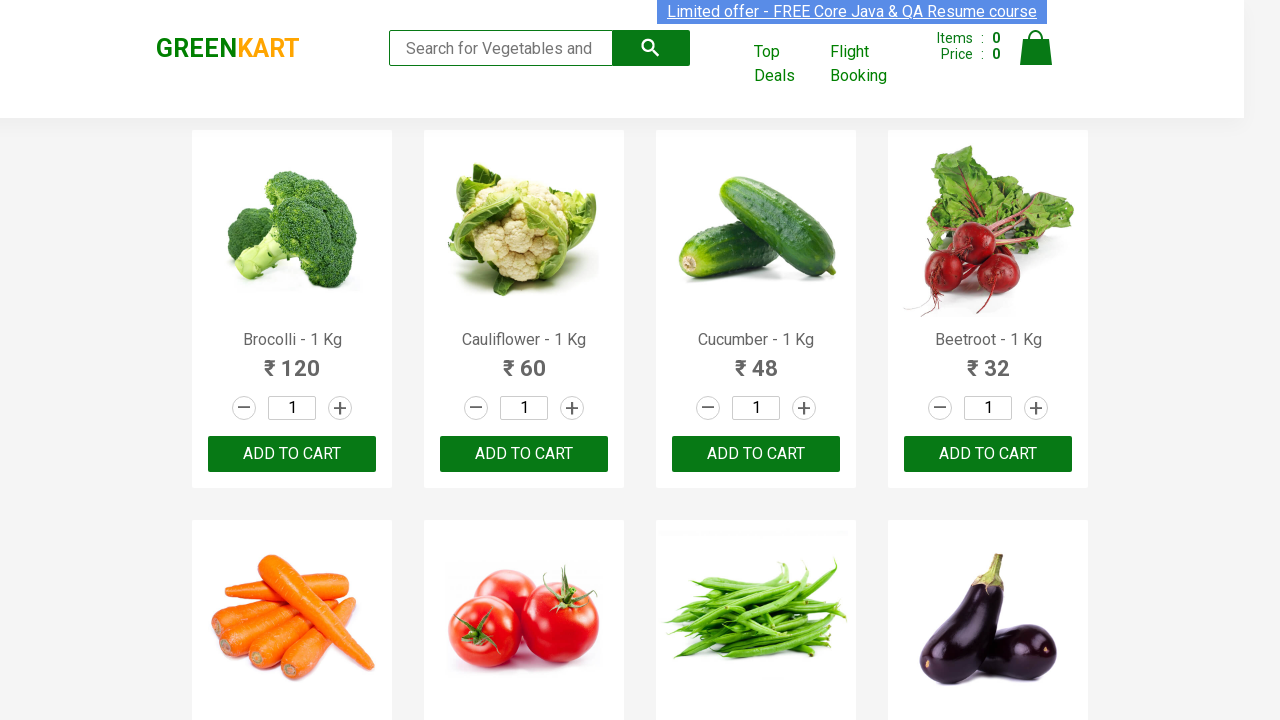

Initialized list of 30 products to purchase
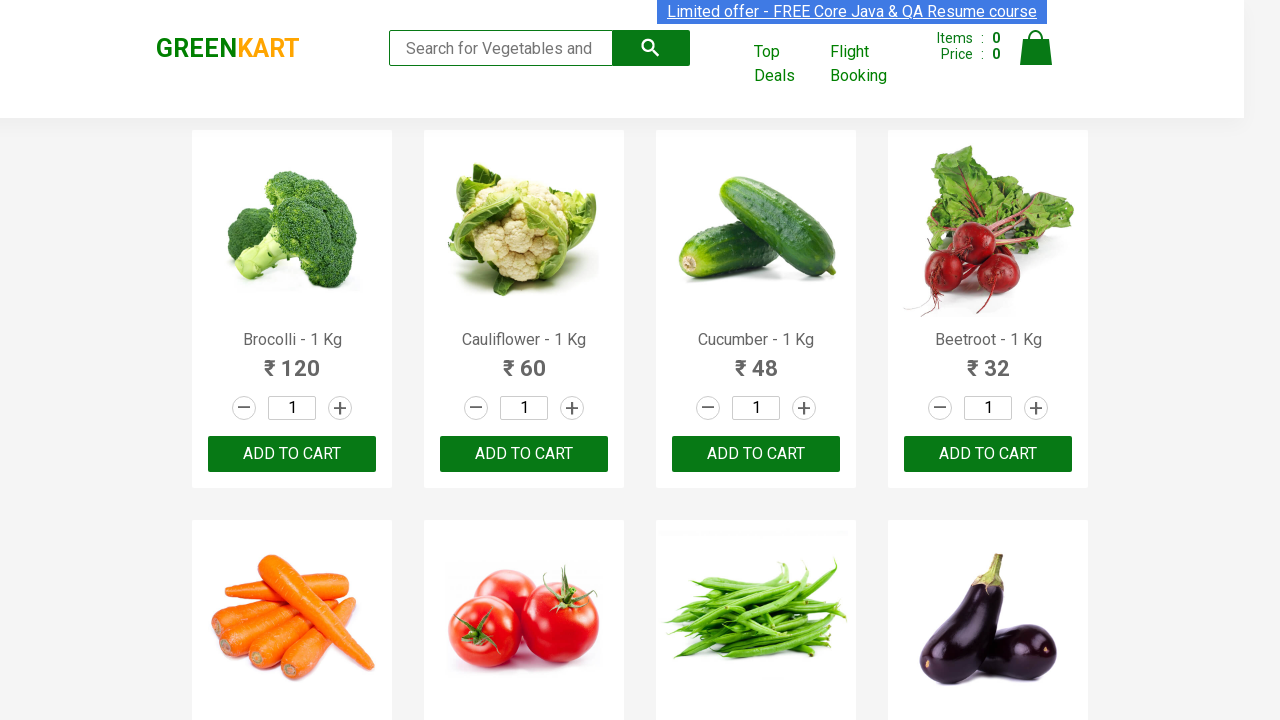

Retrieved all ADD TO CART buttons from page
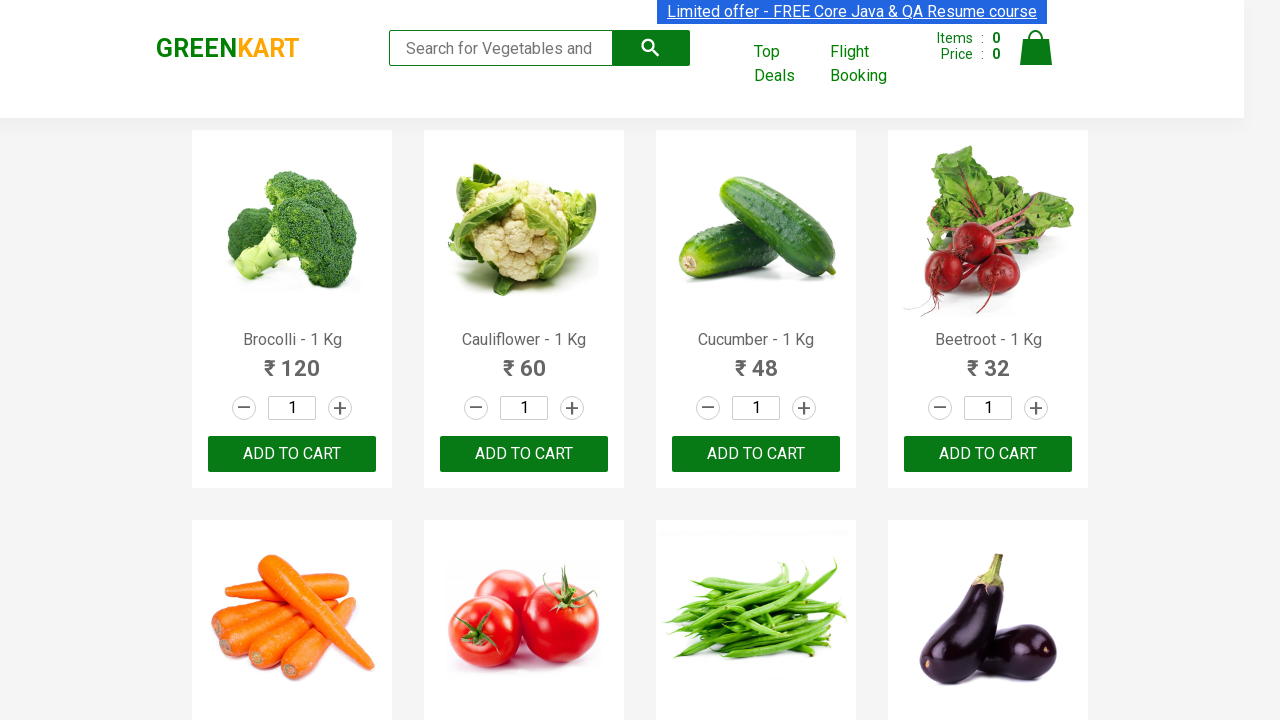

Retrieved text from product 1: 'Brocolli - 1 Kg'
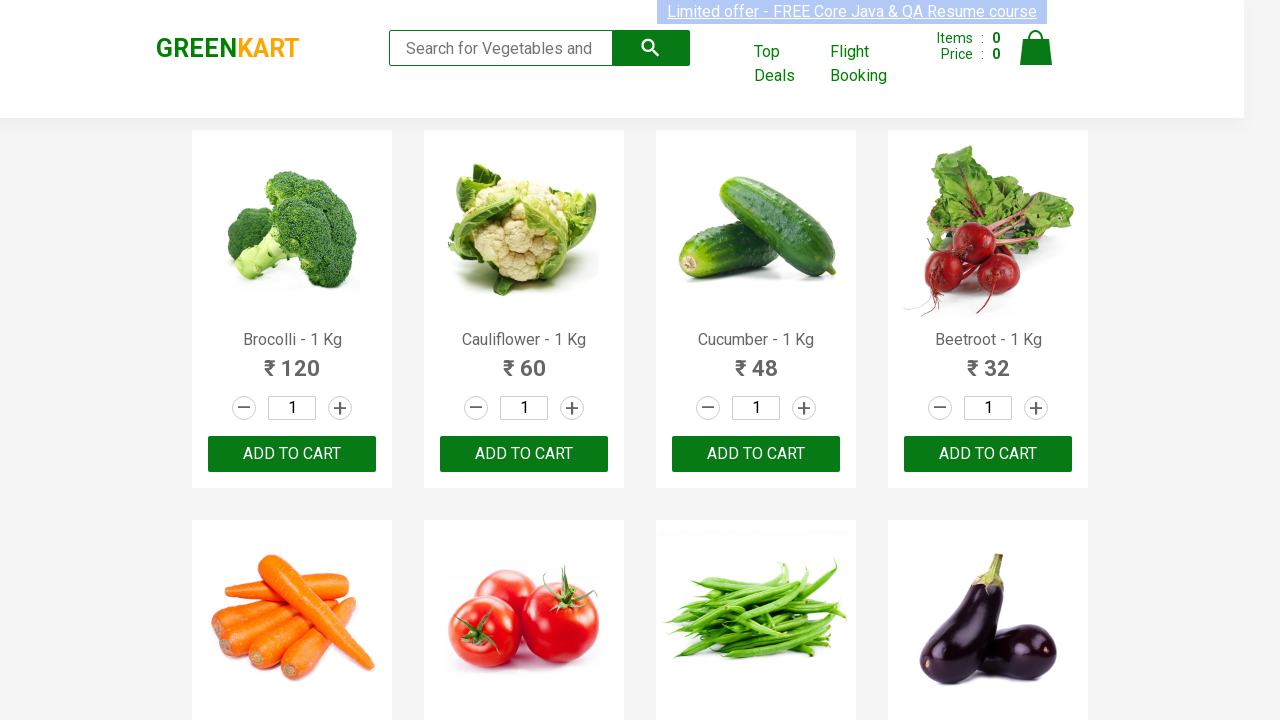

Extracted formatted product name: 'Brocolli'
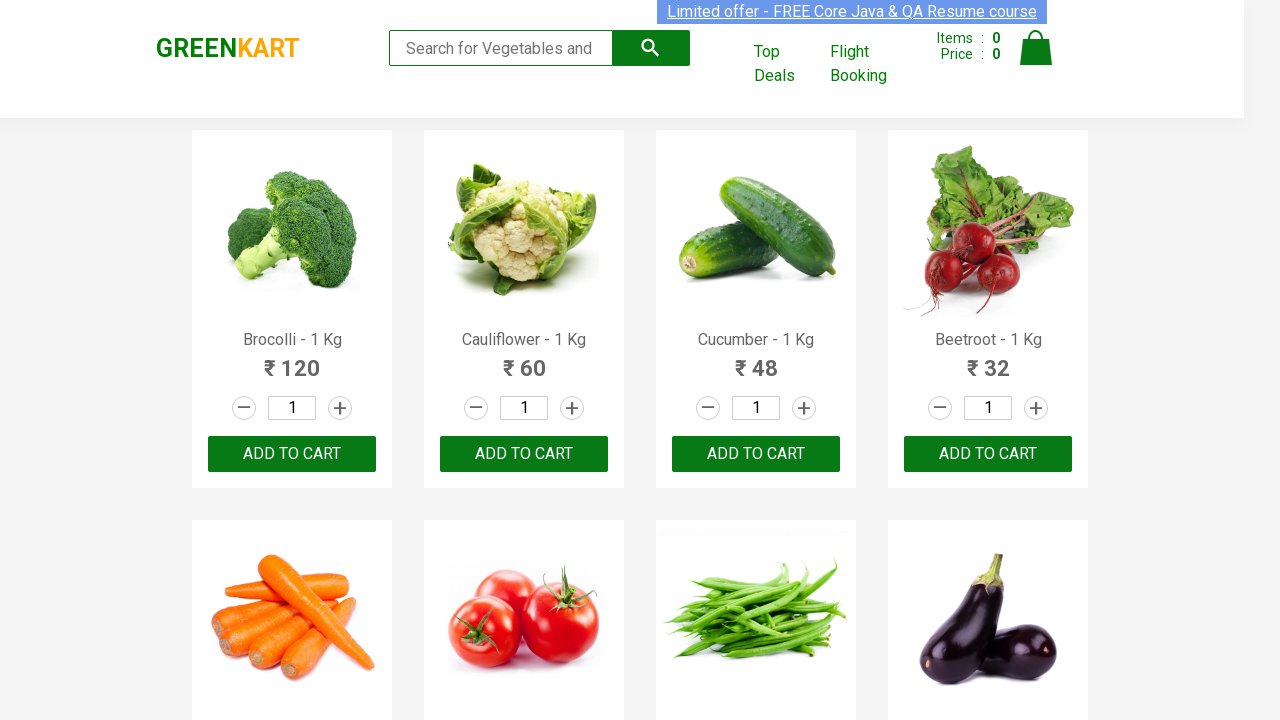

Clicked ADD TO CART button for 'Brocolli'
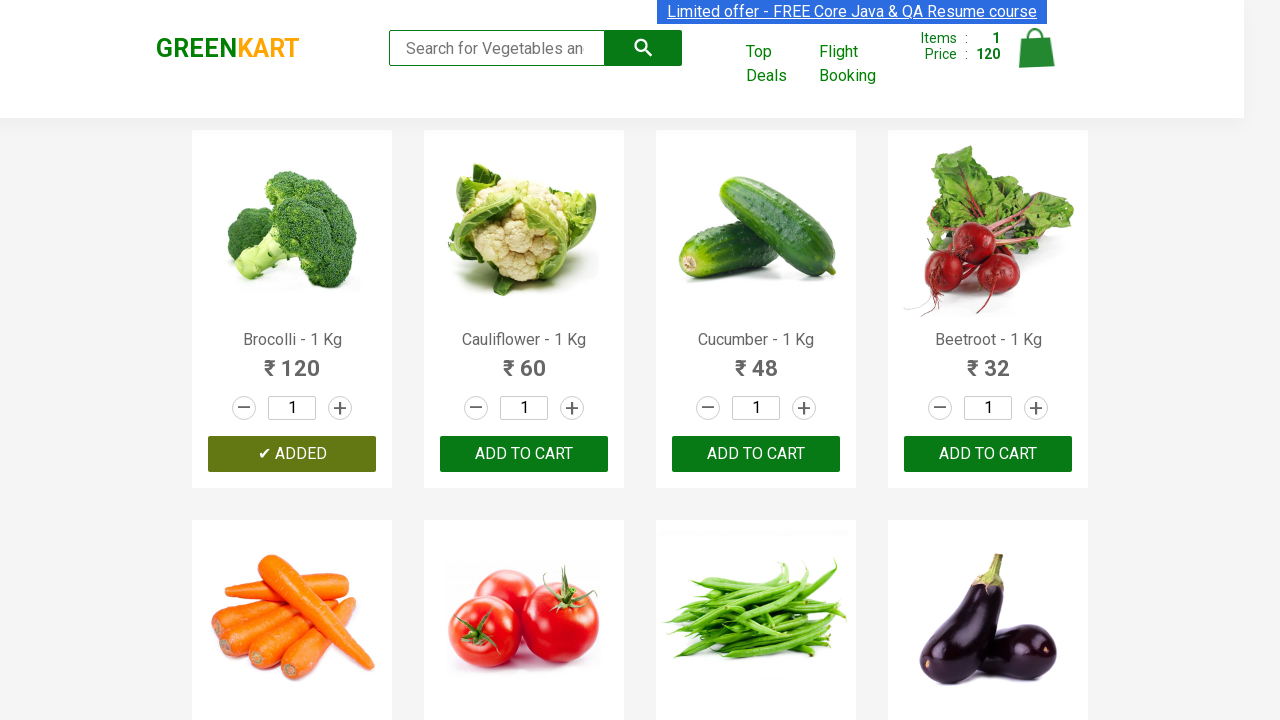

Retrieved text from product 2: 'Cauliflower - 1 Kg'
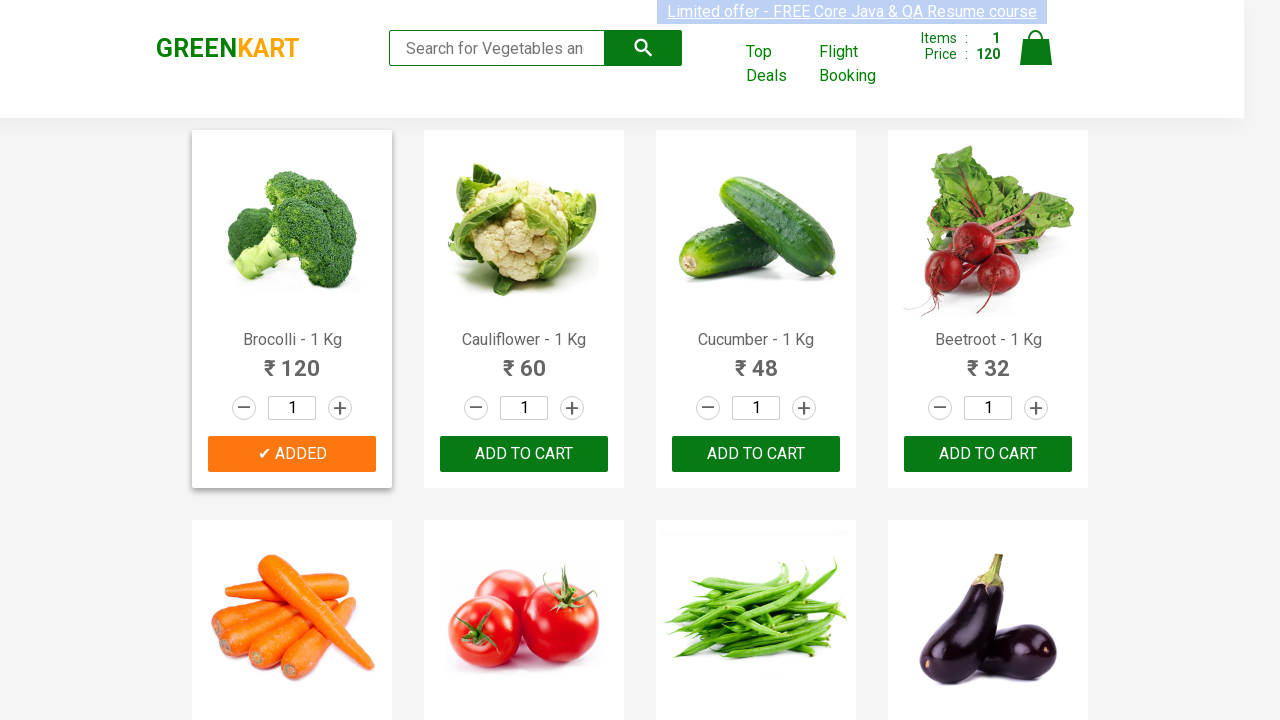

Extracted formatted product name: 'Cauliflower'
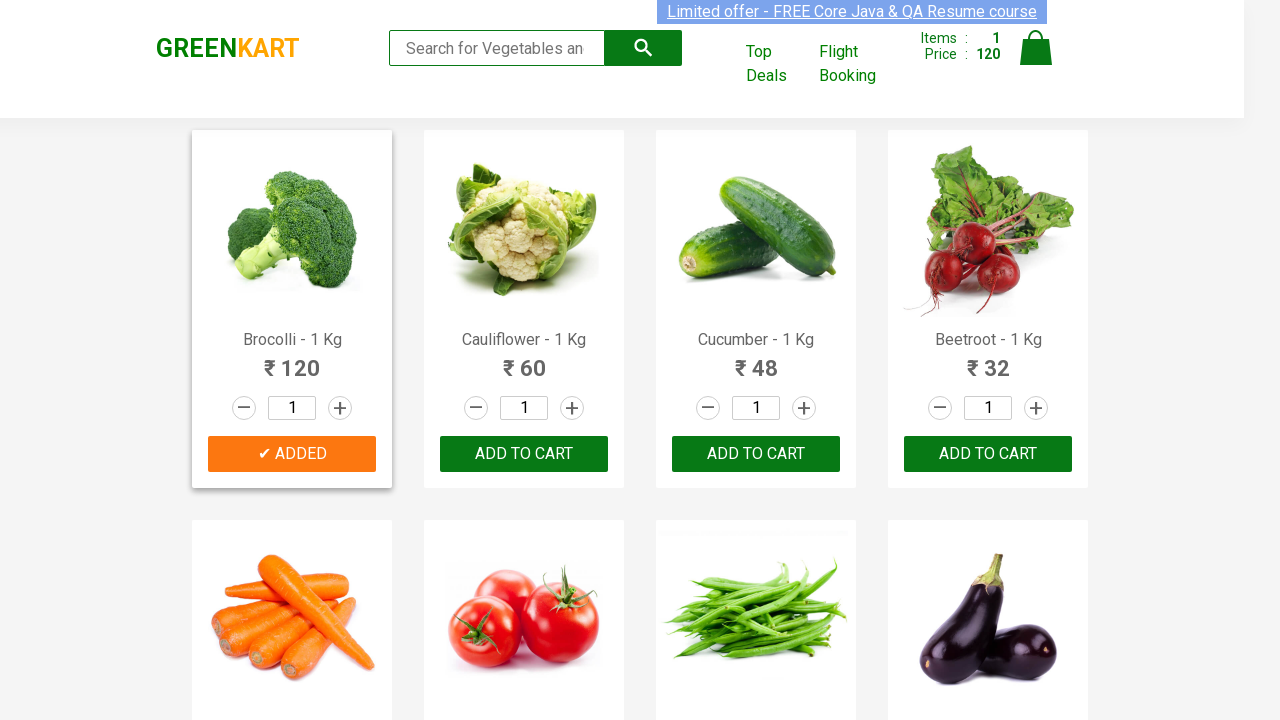

Clicked ADD TO CART button for 'Cauliflower'
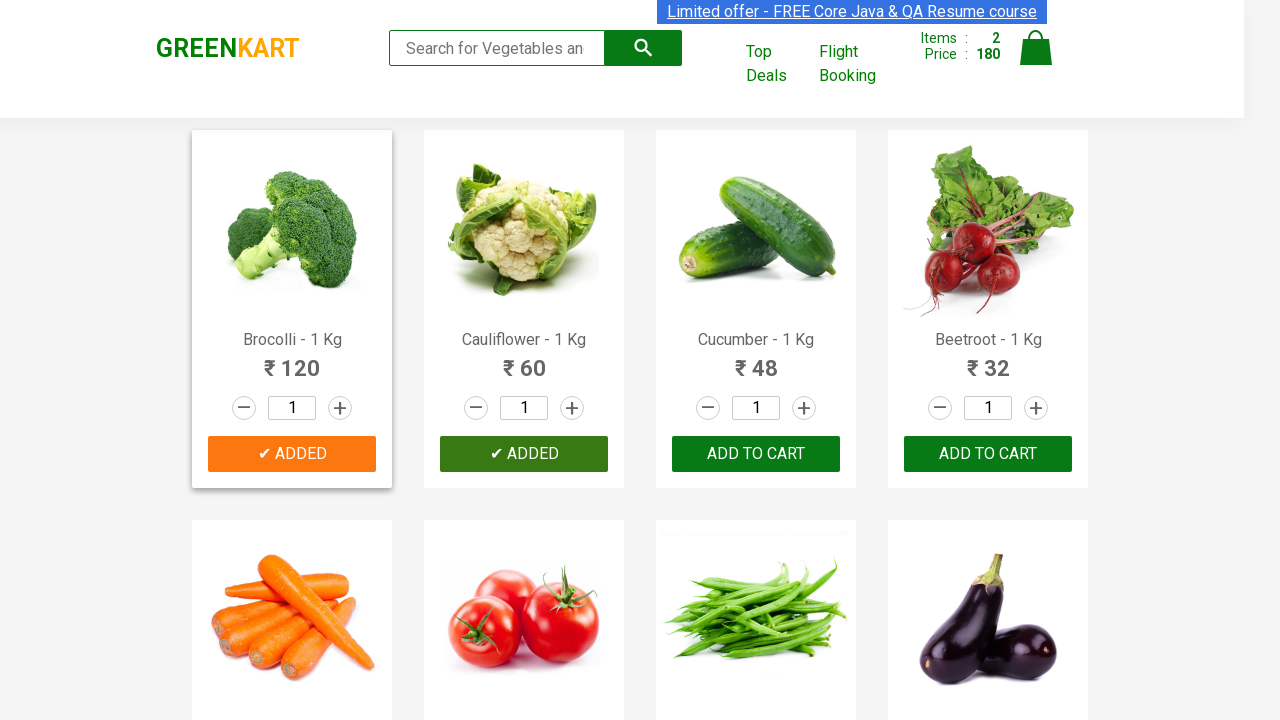

Retrieved text from product 3: 'Cucumber - 1 Kg'
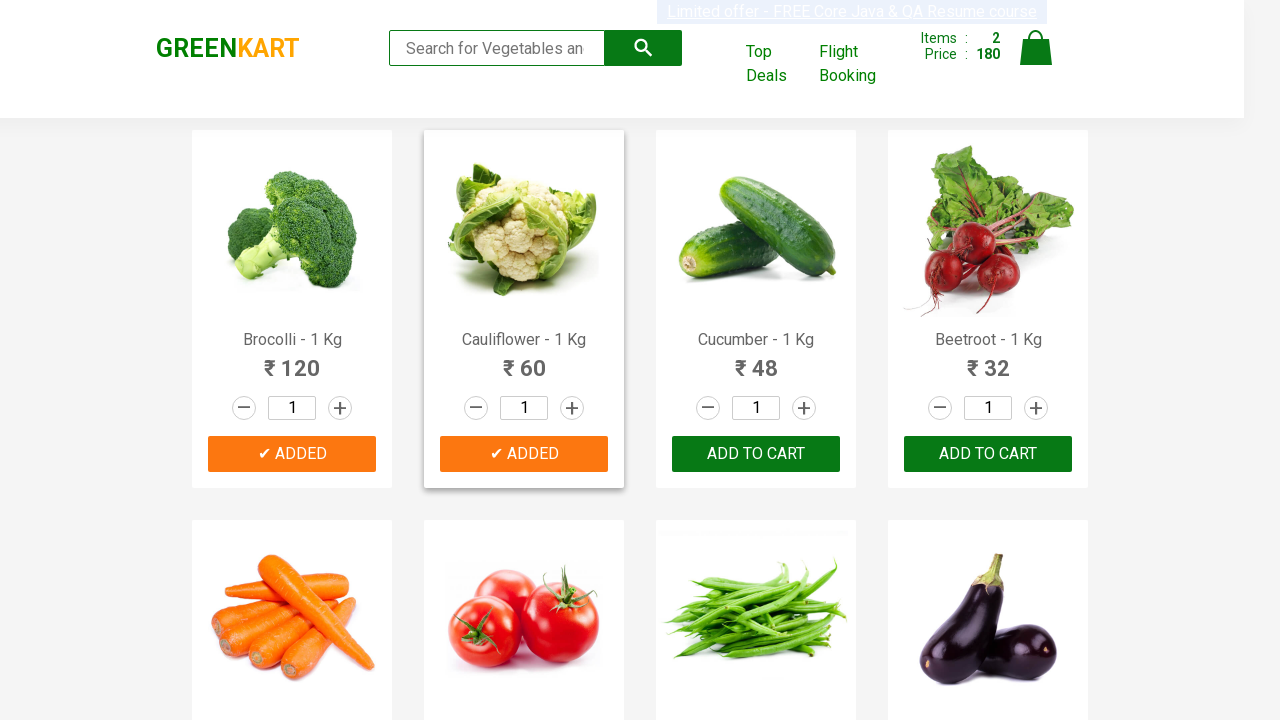

Extracted formatted product name: 'Cucumber'
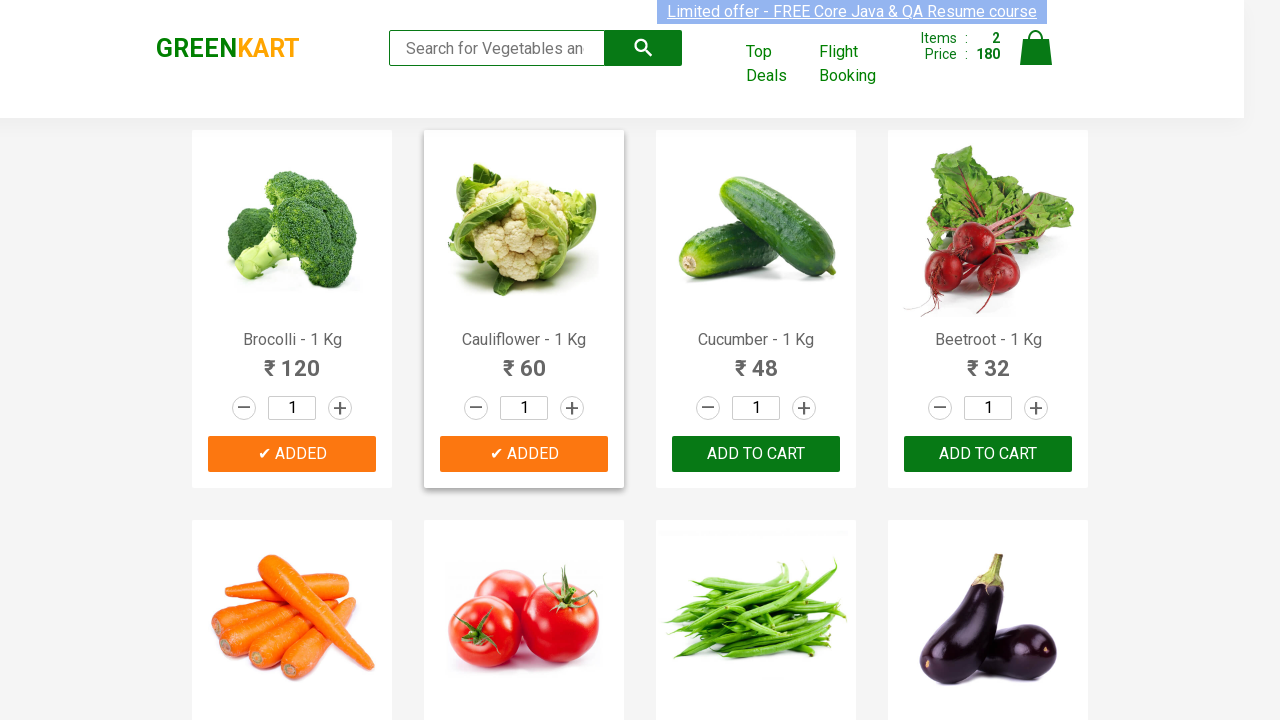

Clicked ADD TO CART button for 'Cucumber'
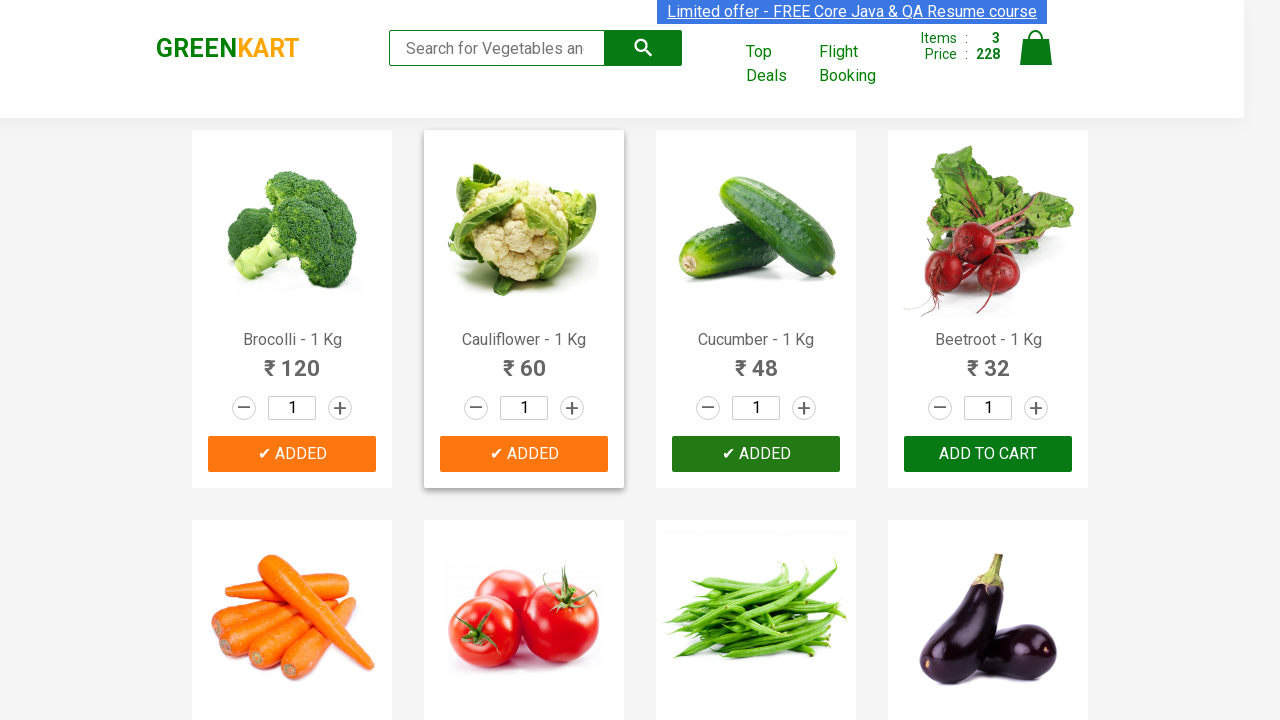

Retrieved text from product 4: 'Beetroot - 1 Kg'
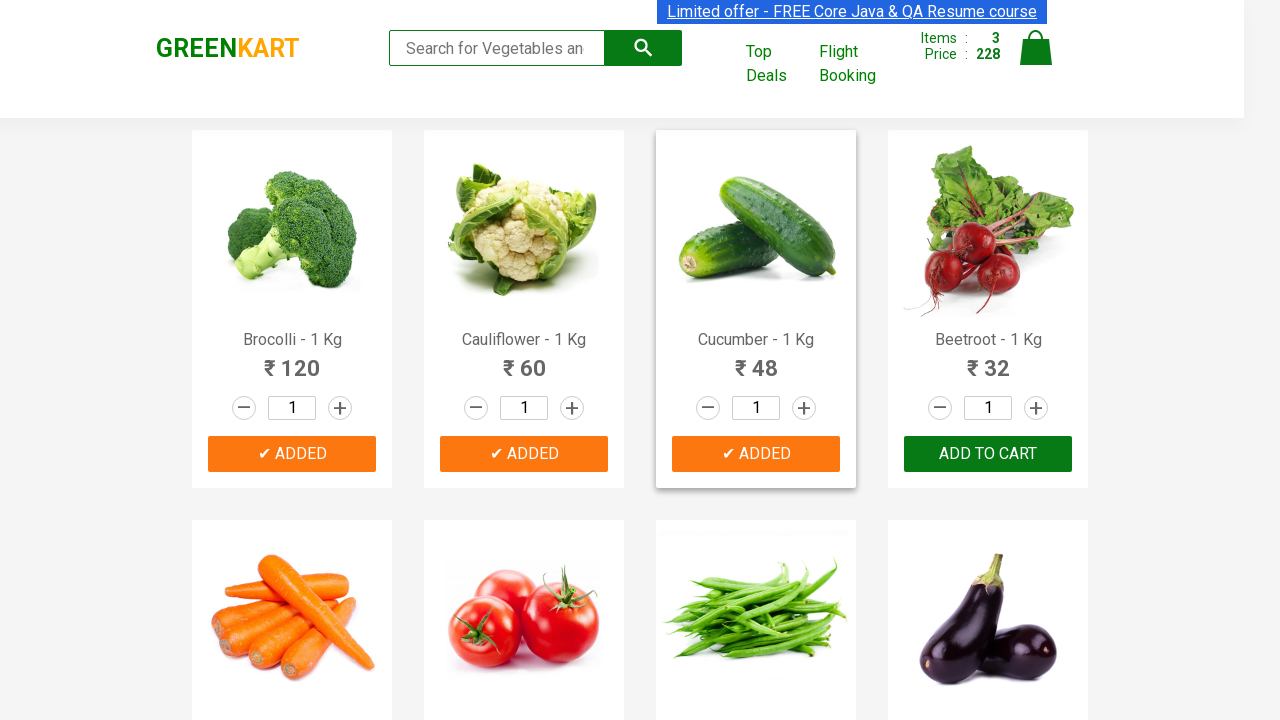

Extracted formatted product name: 'Beetroot'
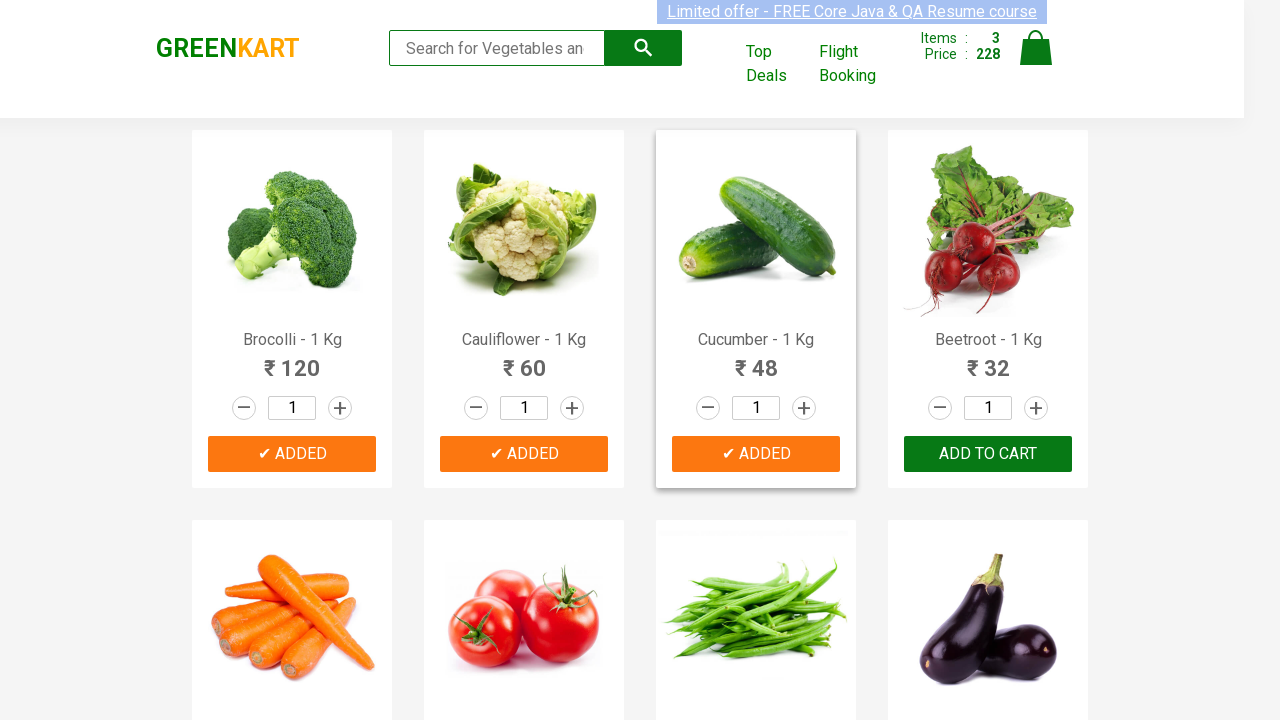

Clicked ADD TO CART button for 'Beetroot'
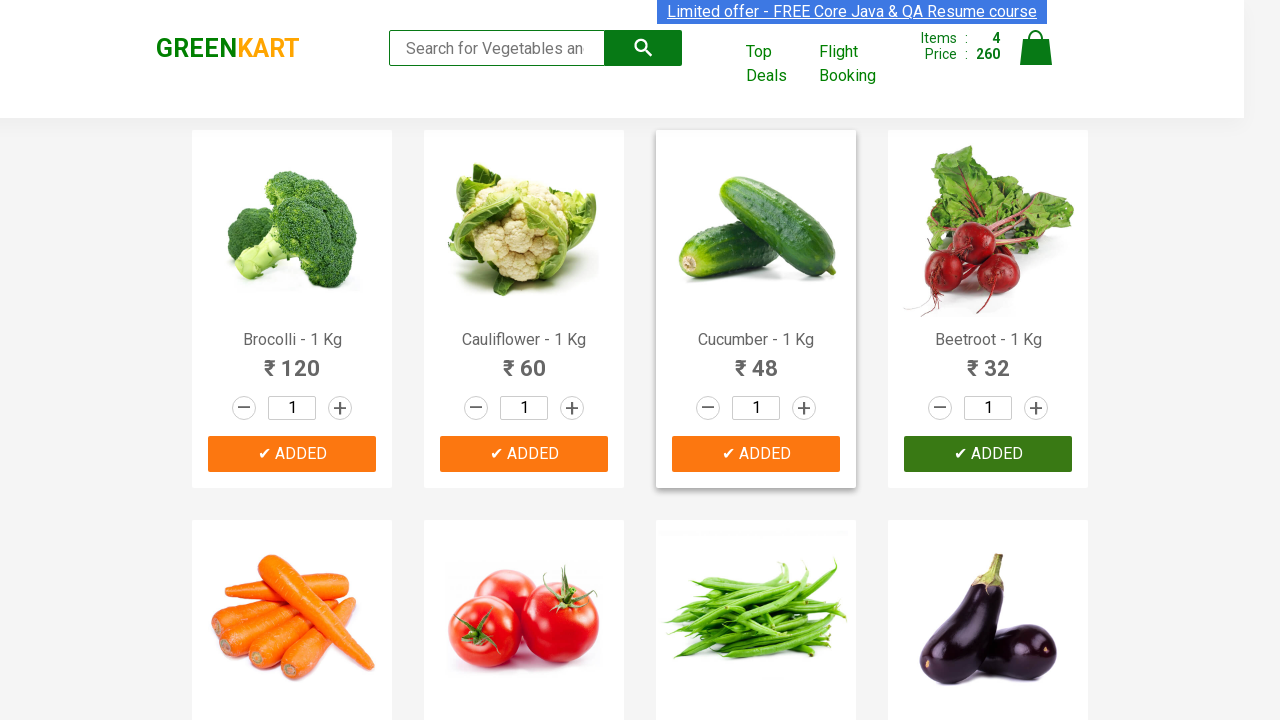

Retrieved text from product 5: 'Carrot - 1 Kg'
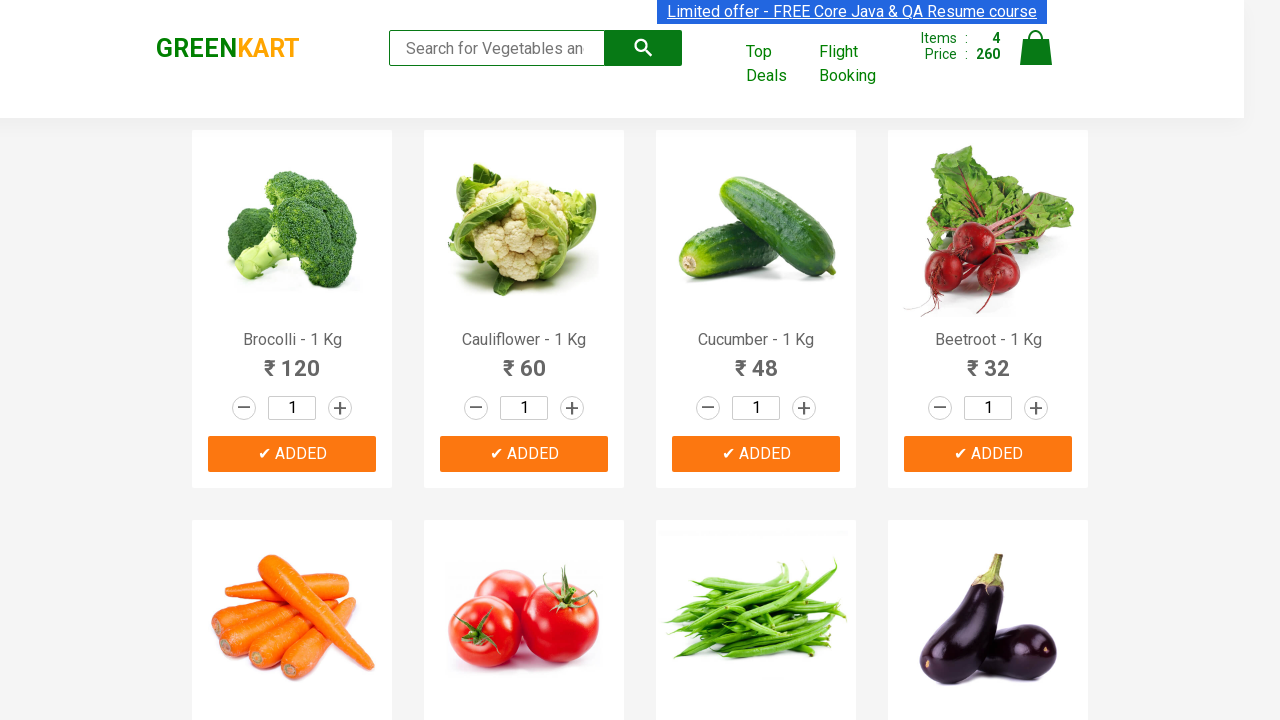

Extracted formatted product name: 'Carrot'
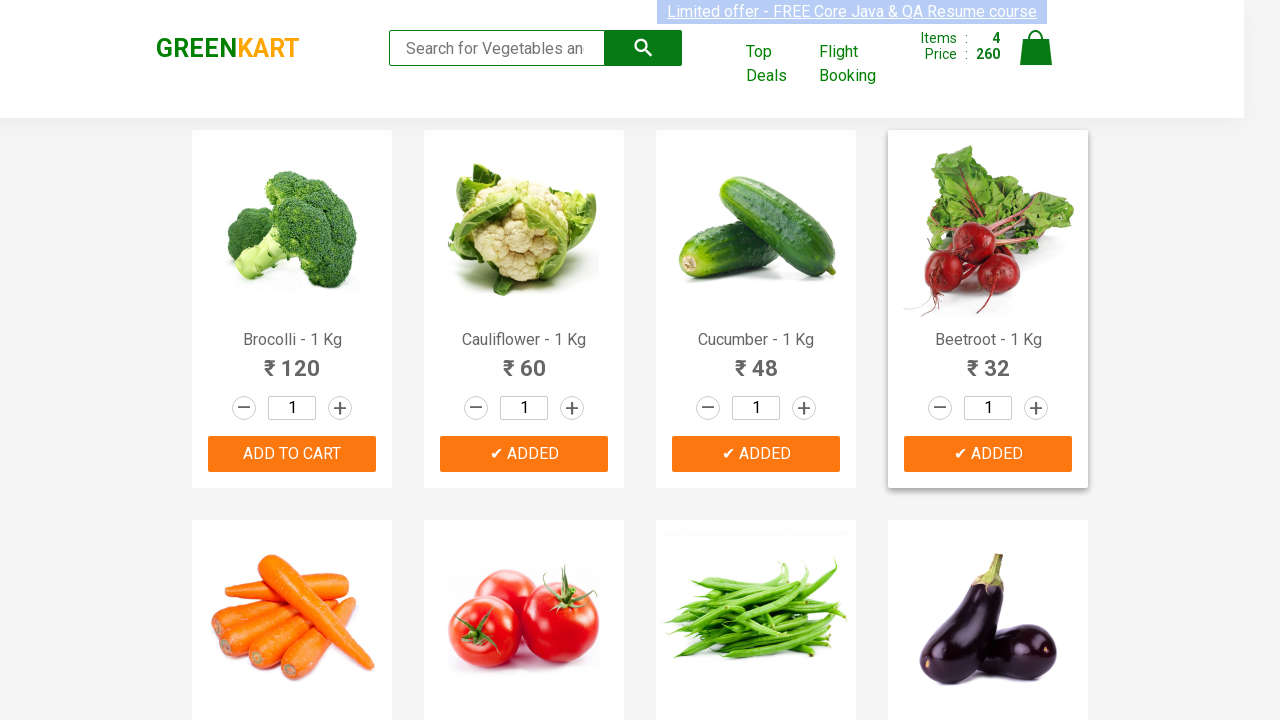

Clicked ADD TO CART button for 'Carrot'
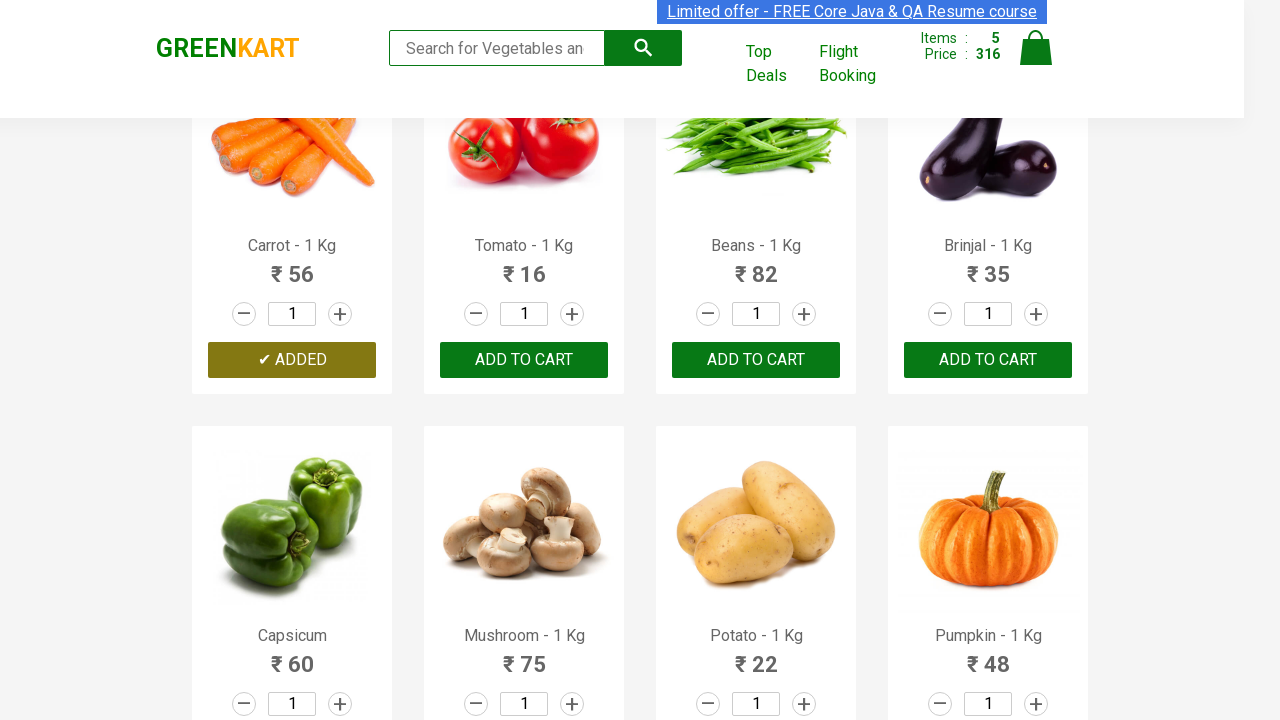

Retrieved text from product 6: 'Tomato - 1 Kg'
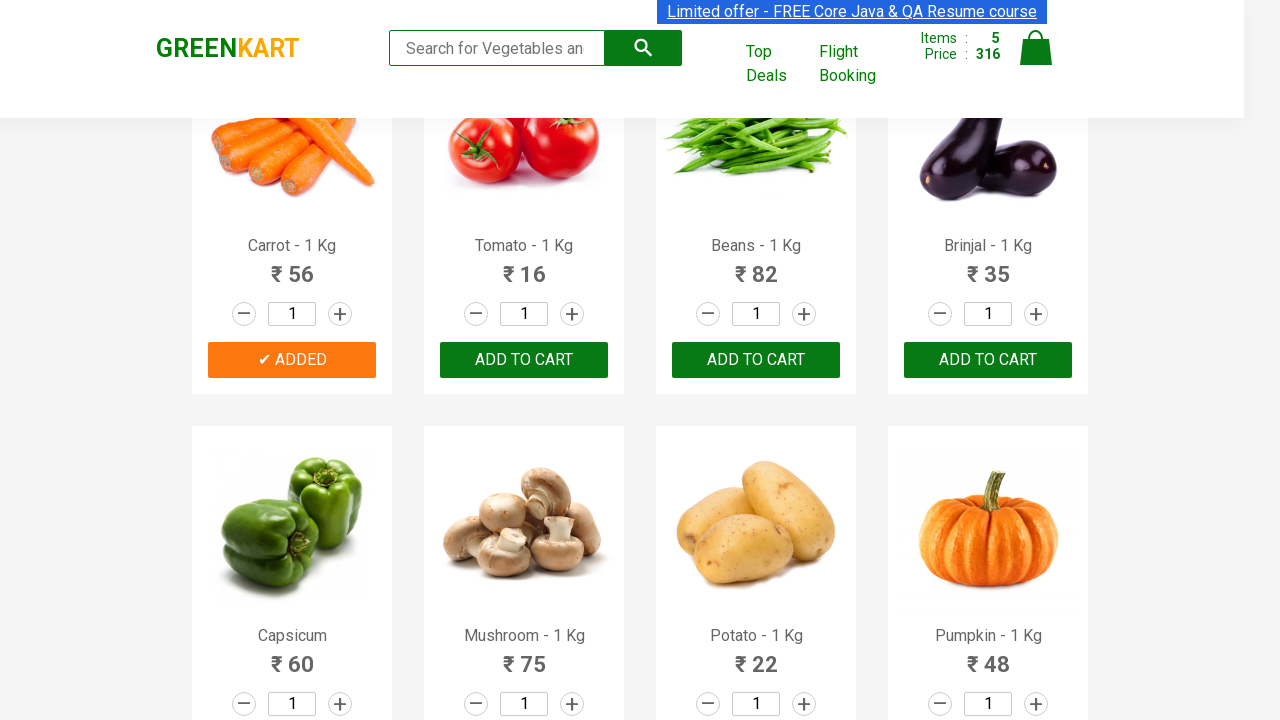

Extracted formatted product name: 'Tomato'
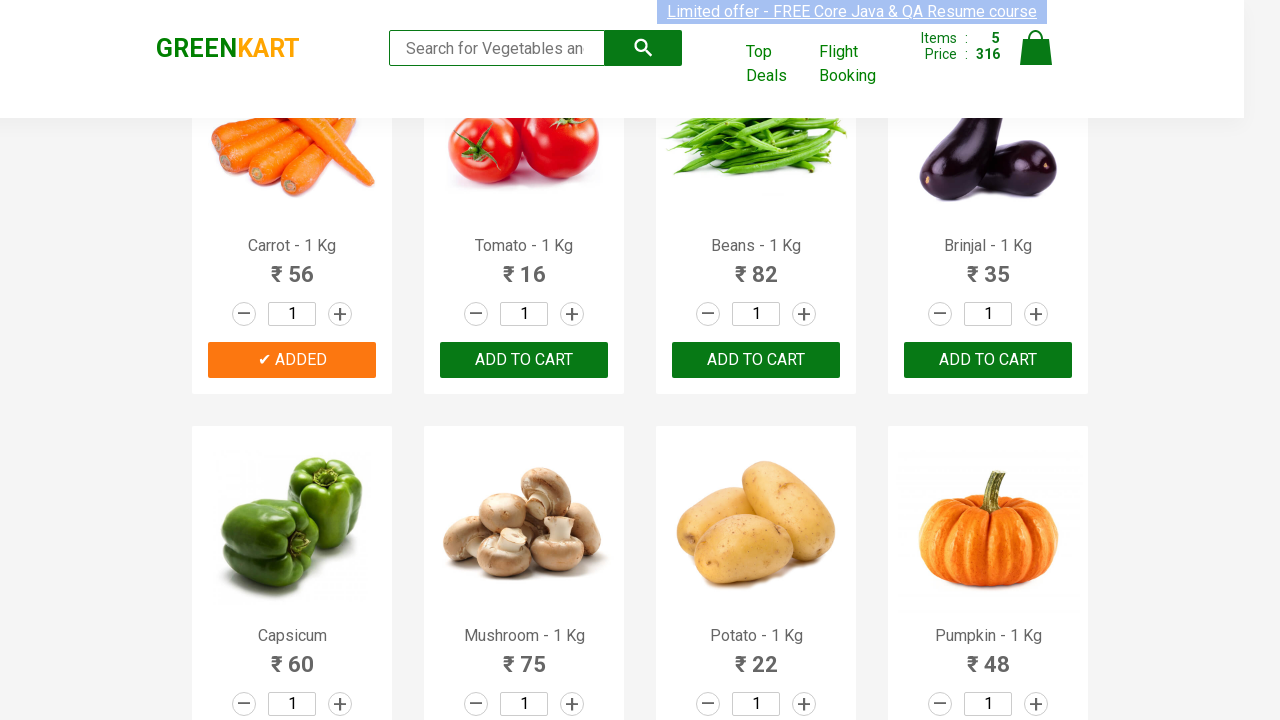

Clicked ADD TO CART button for 'Tomato'
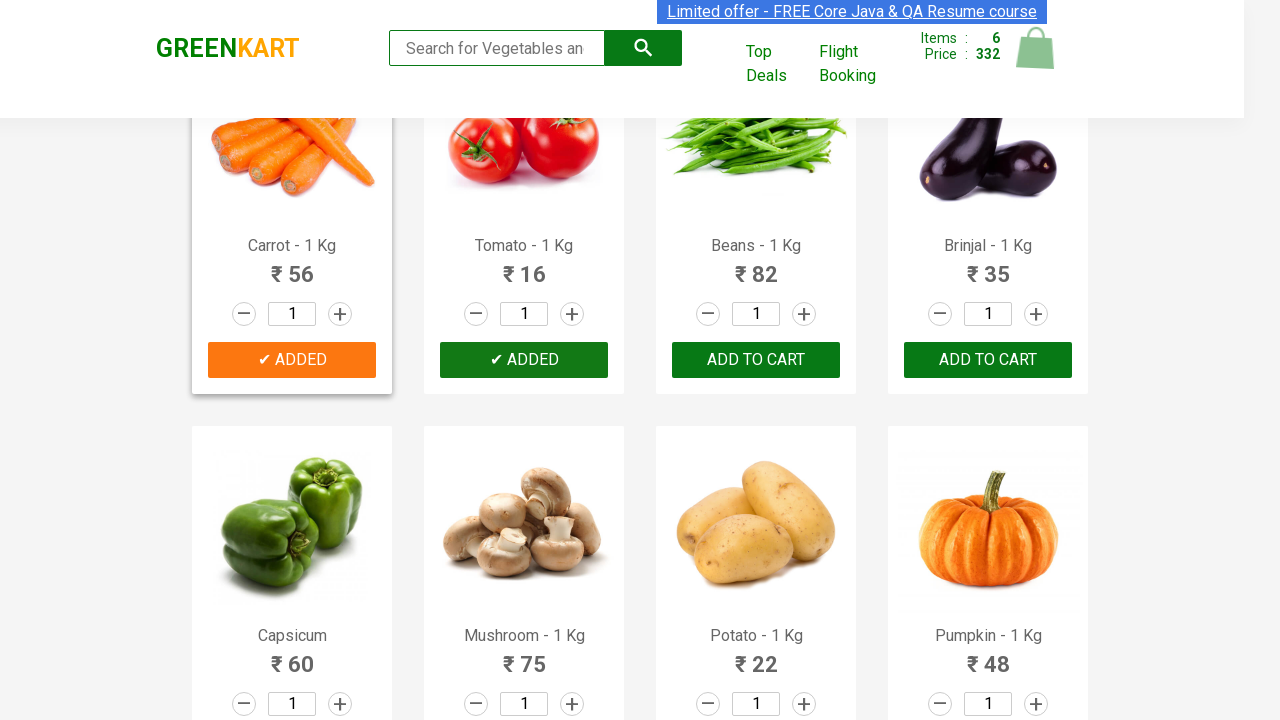

Retrieved text from product 7: 'Beans - 1 Kg'
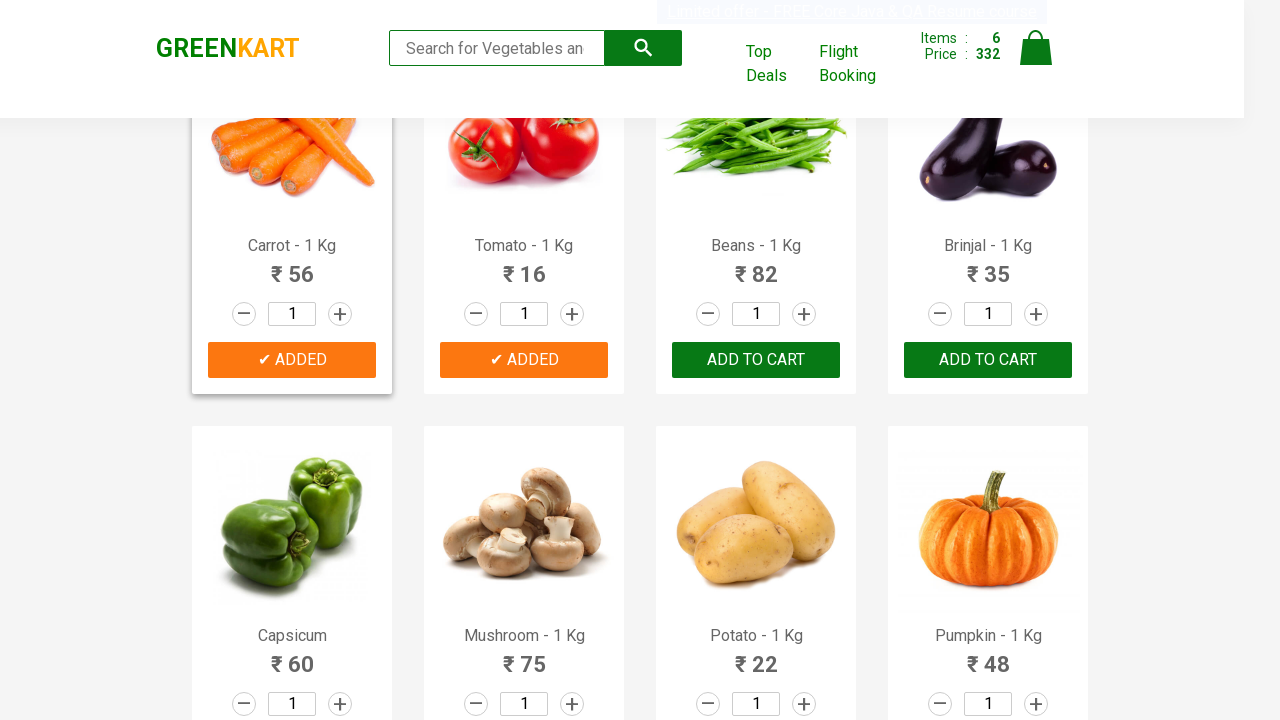

Extracted formatted product name: 'Beans'
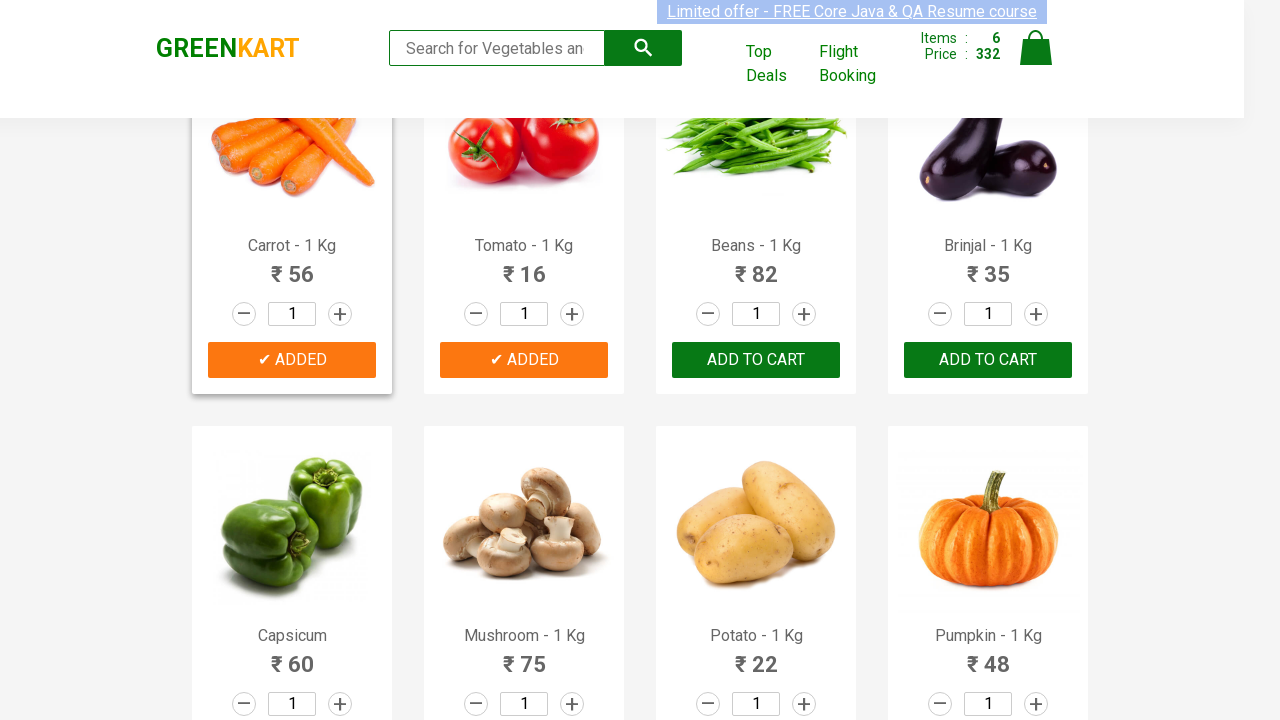

Clicked ADD TO CART button for 'Beans'
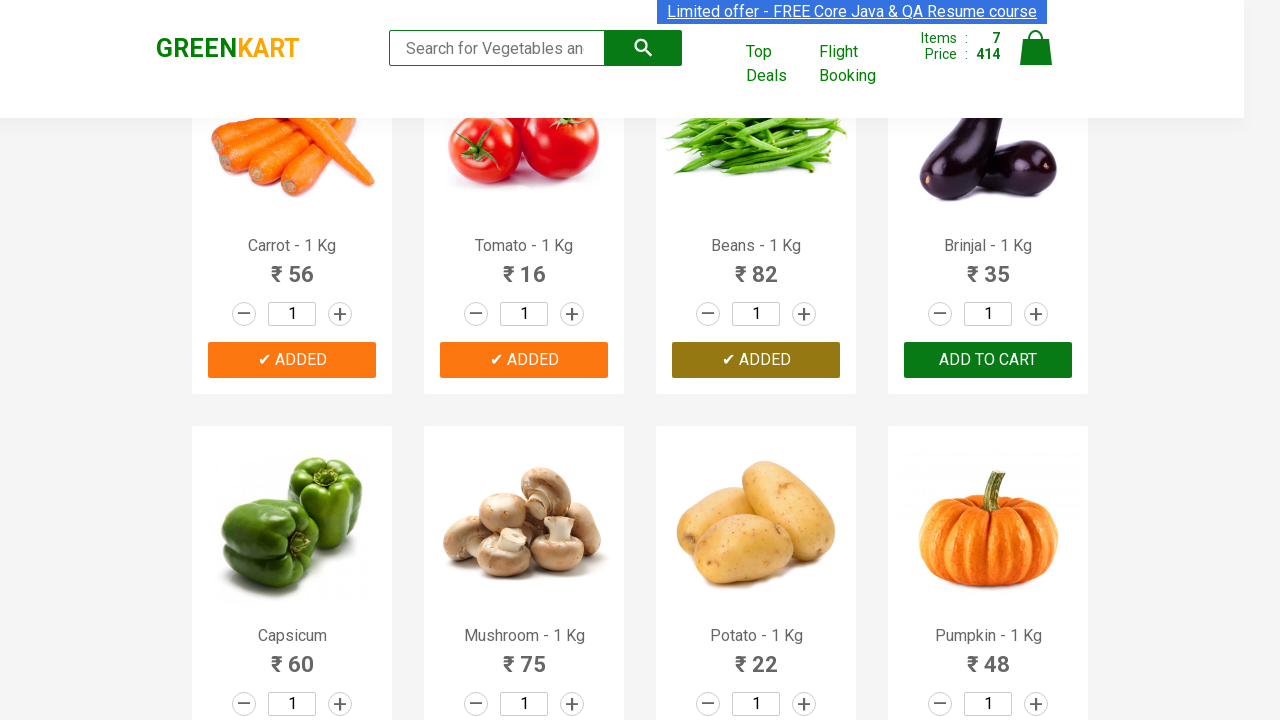

Retrieved text from product 8: 'Brinjal - 1 Kg'
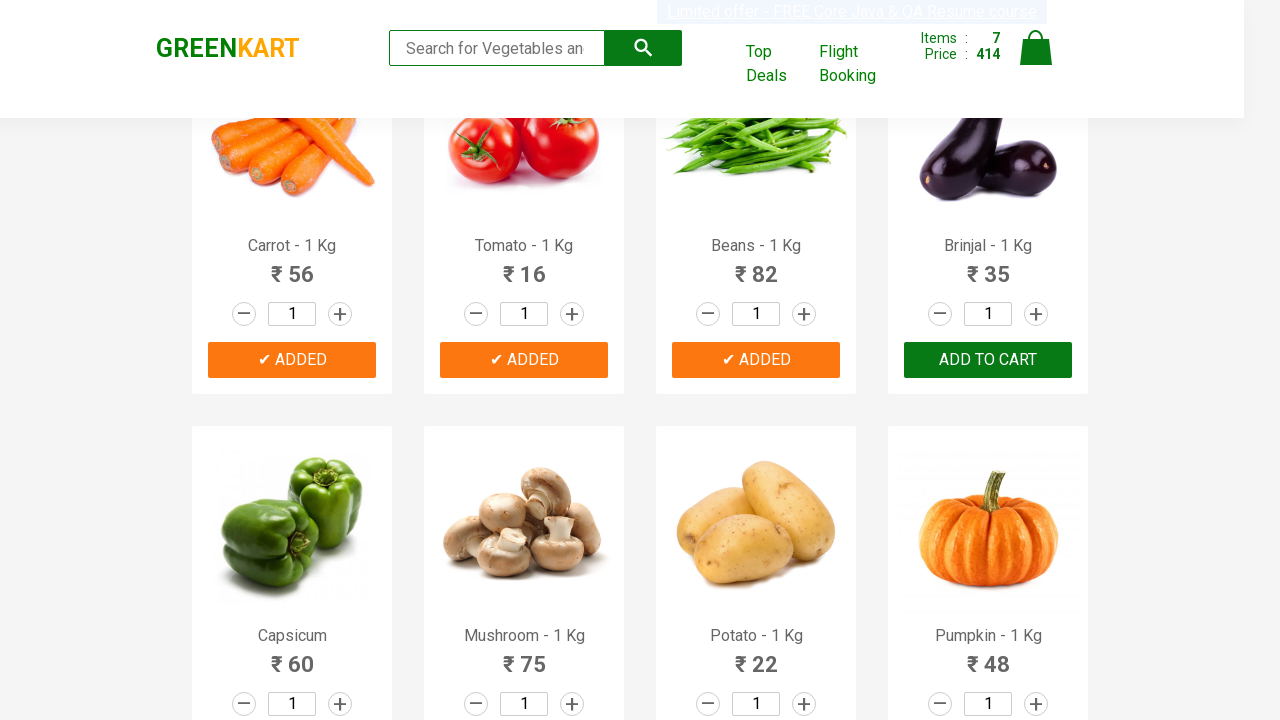

Extracted formatted product name: 'Brinjal'
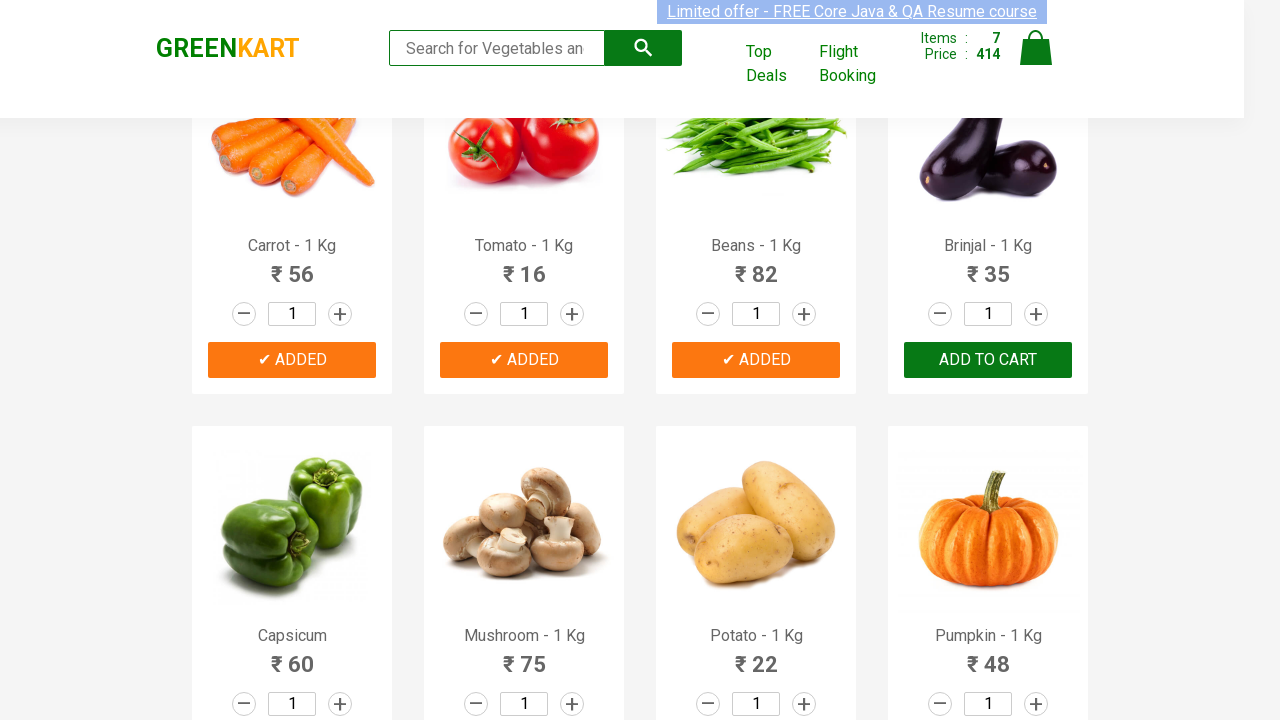

Clicked ADD TO CART button for 'Brinjal'
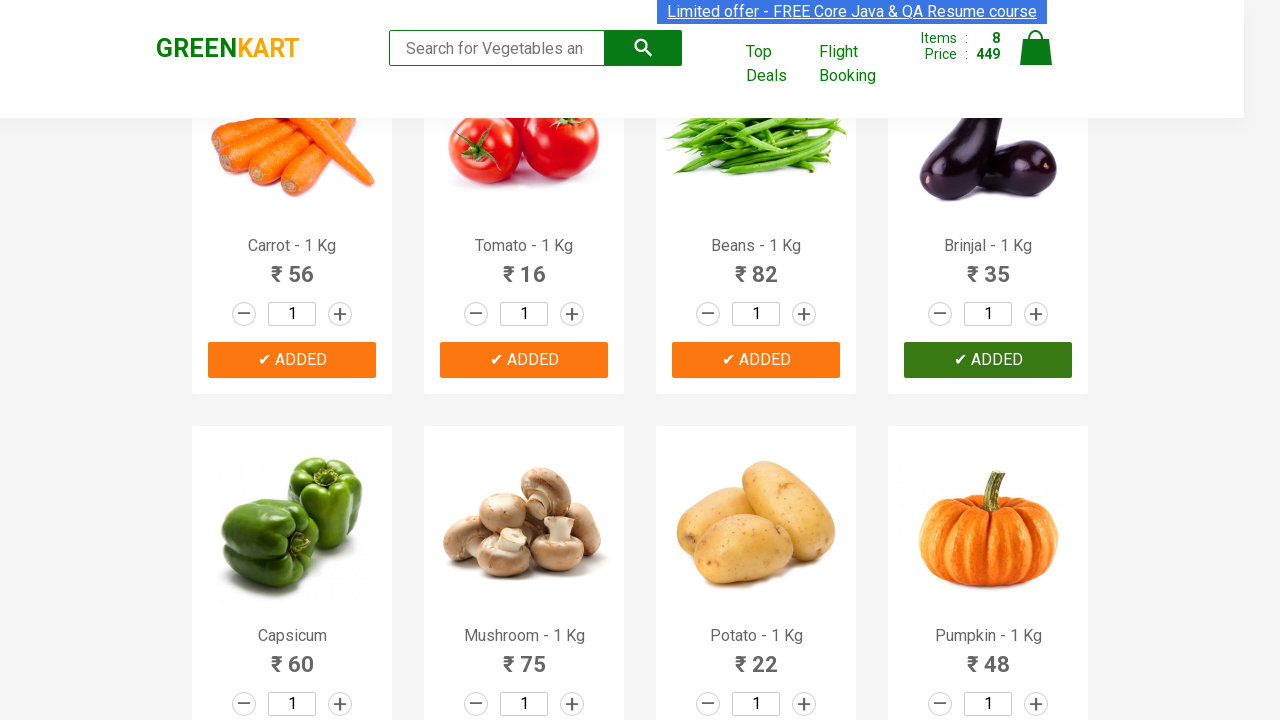

Retrieved text from product 9: 'Capsicum'
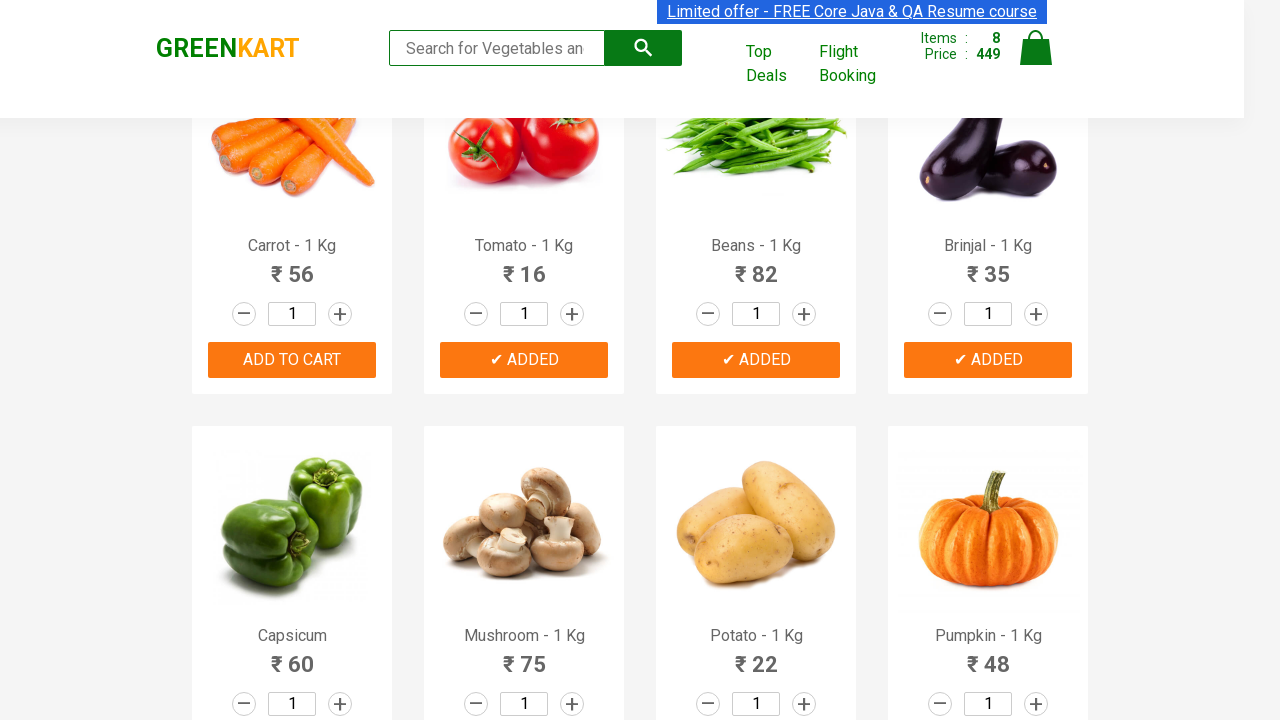

Extracted formatted product name: 'Capsicum'
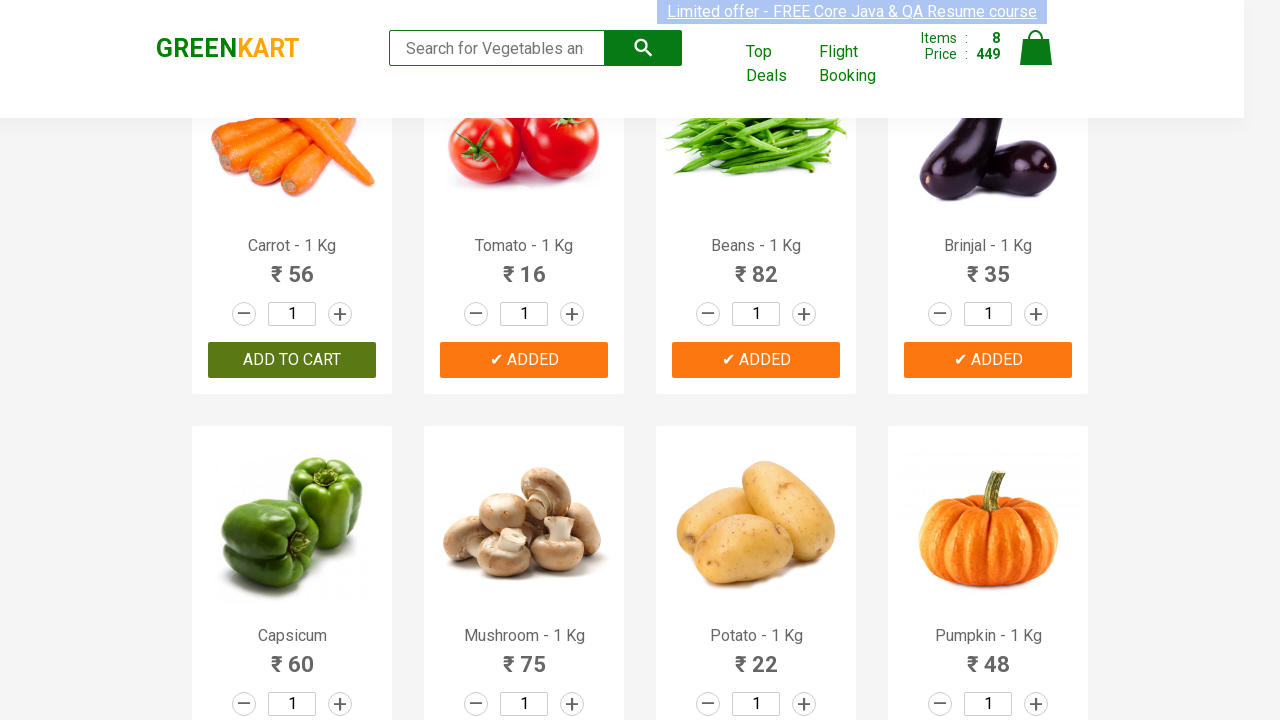

Clicked ADD TO CART button for 'Capsicum'
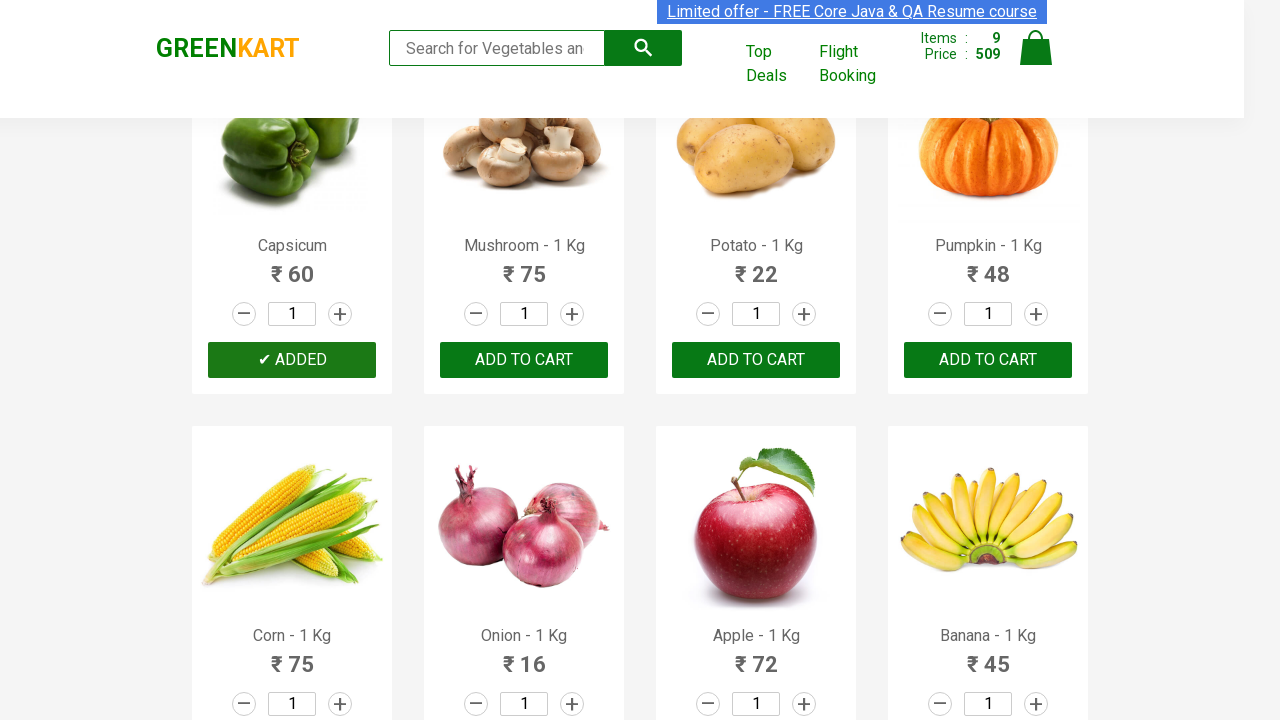

Retrieved text from product 10: 'Mushroom - 1 Kg'
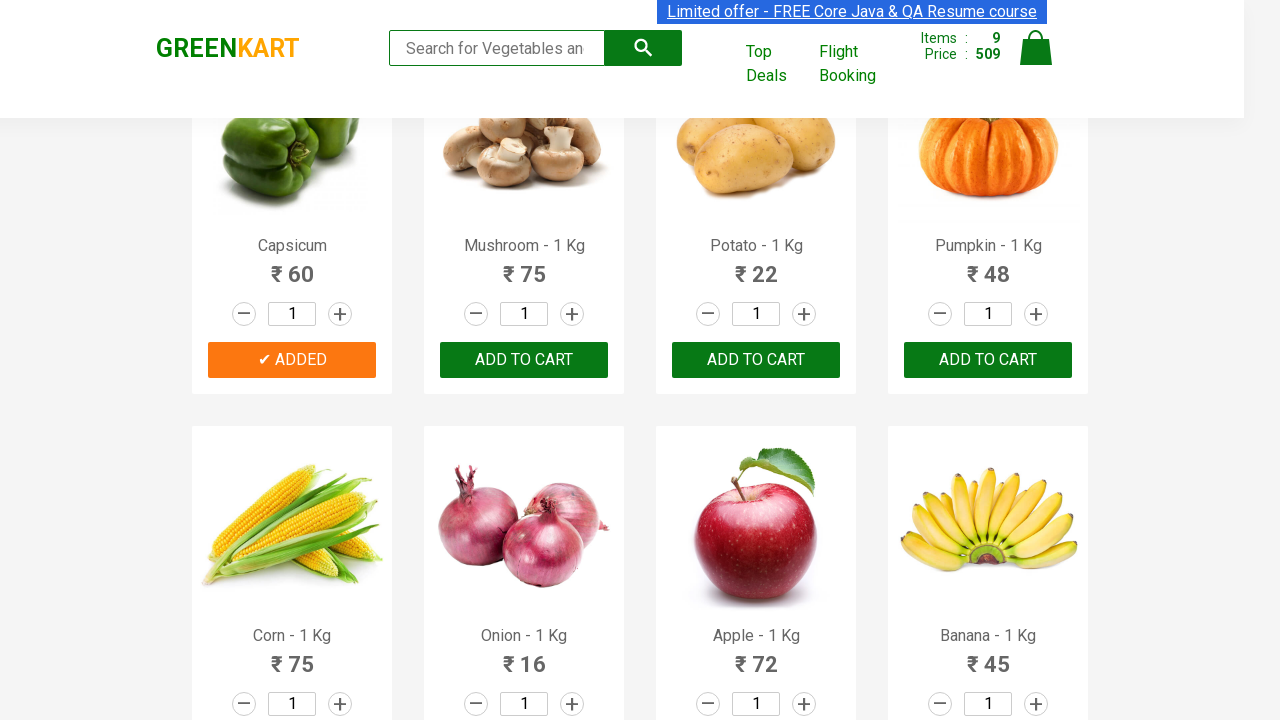

Extracted formatted product name: 'Mushroom'
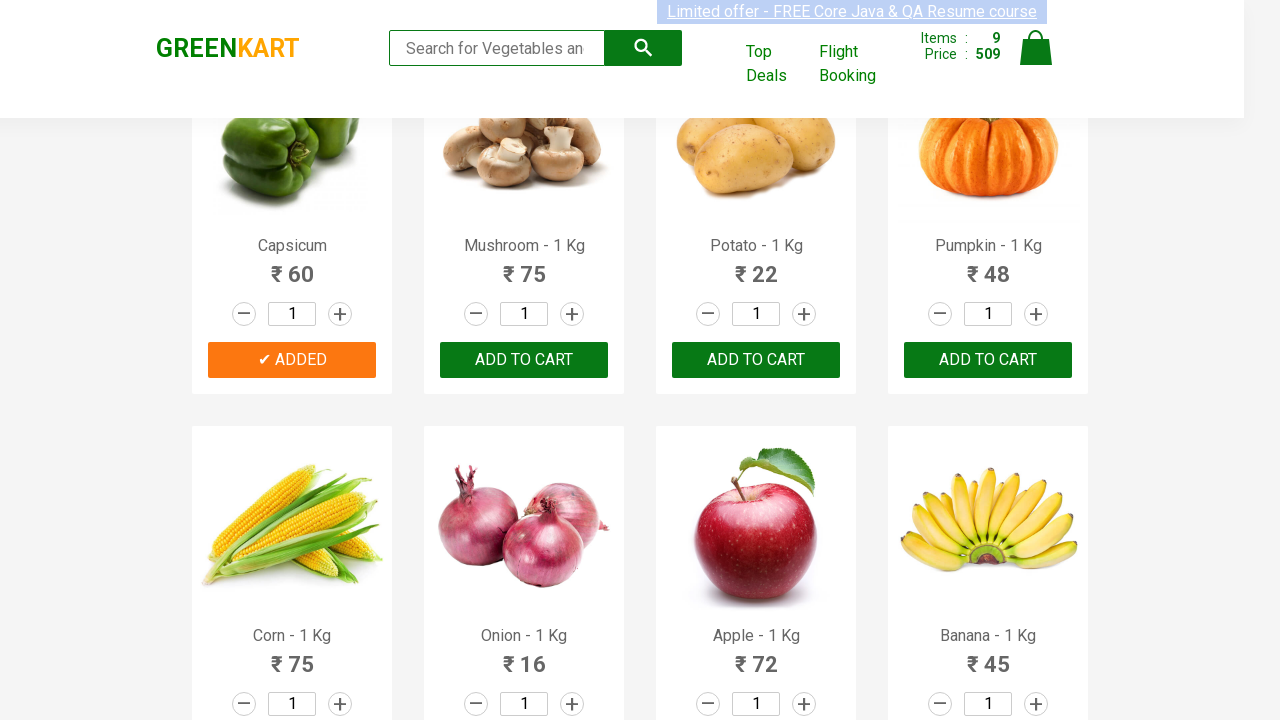

Clicked ADD TO CART button for 'Mushroom'
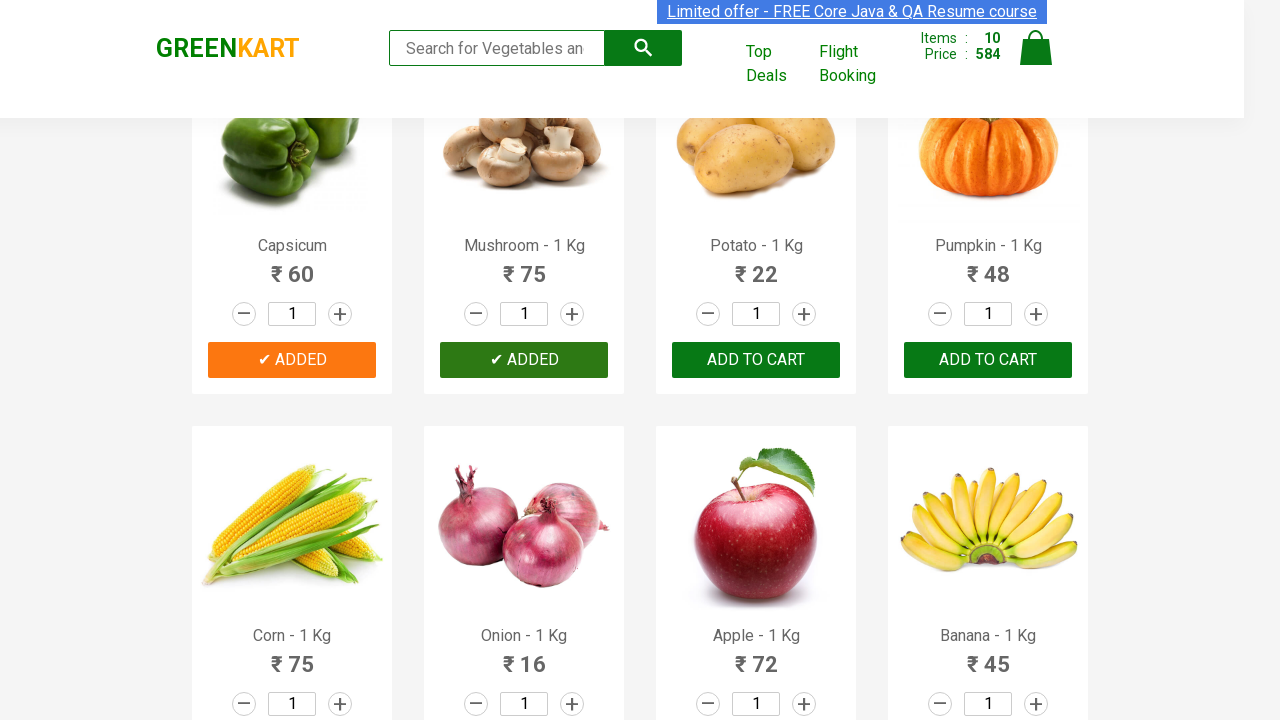

Retrieved text from product 11: 'Potato - 1 Kg'
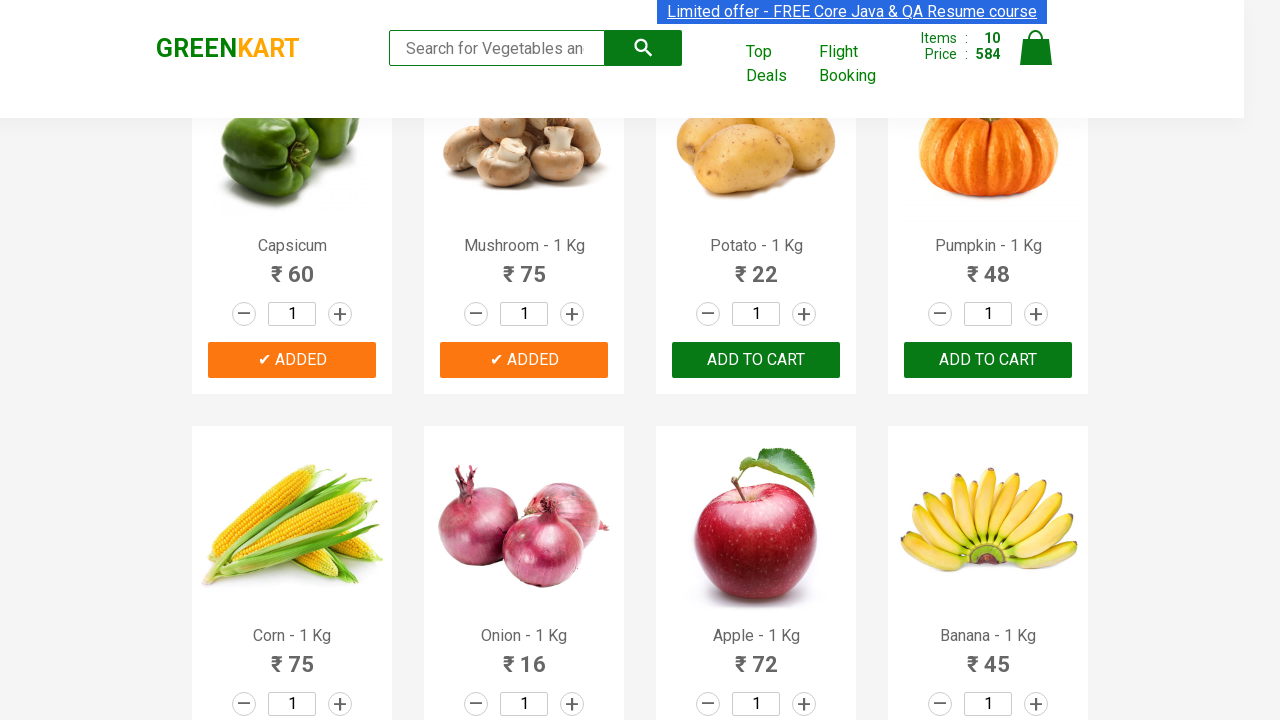

Extracted formatted product name: 'Potato'
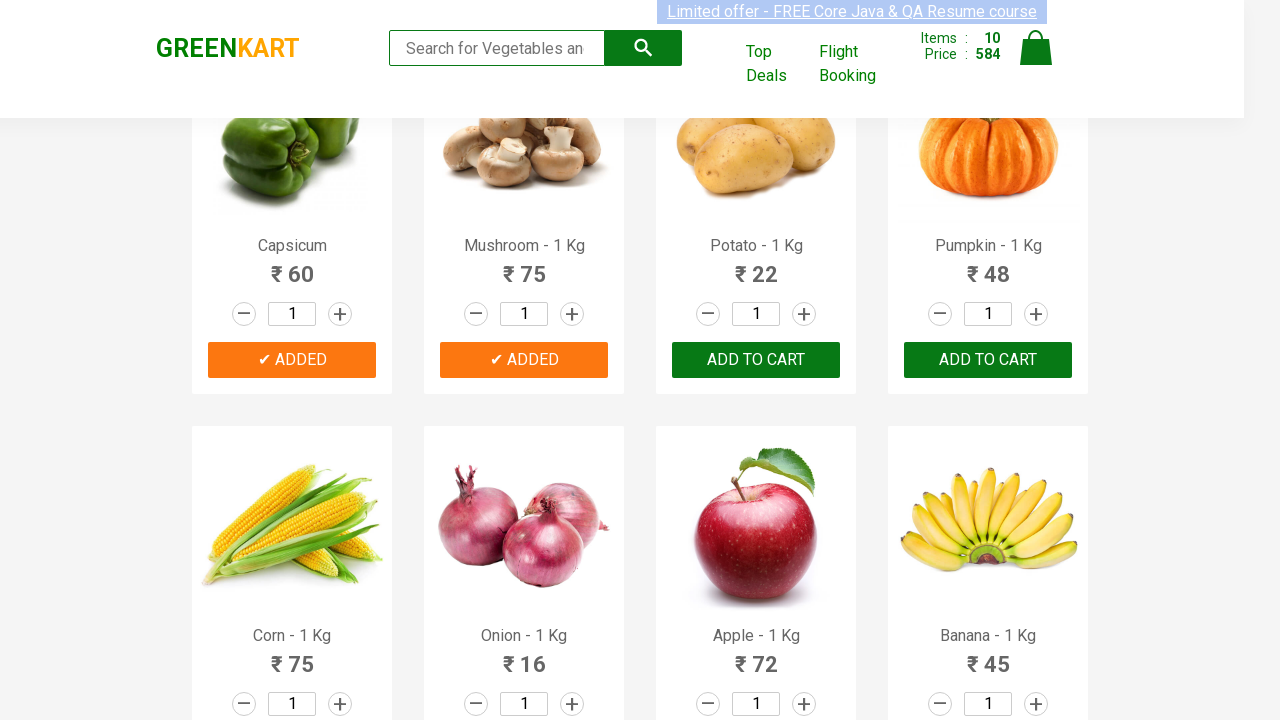

Clicked ADD TO CART button for 'Potato'
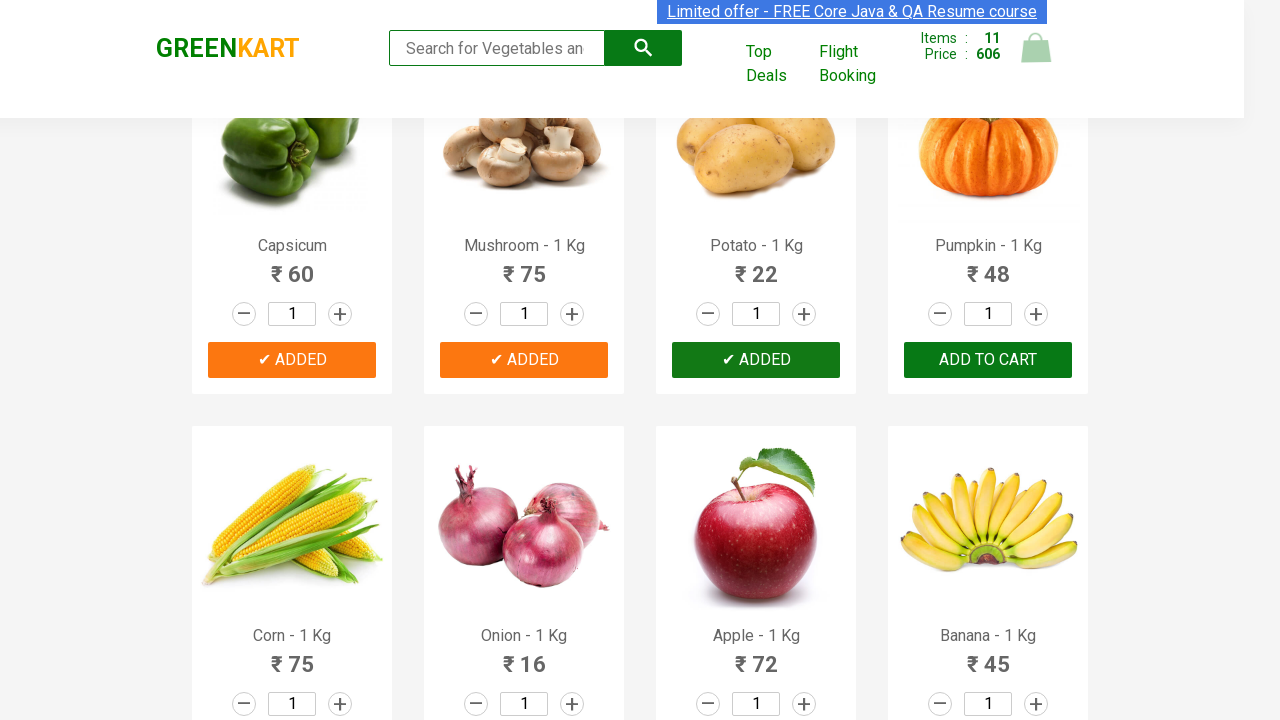

Retrieved text from product 12: 'Pumpkin - 1 Kg'
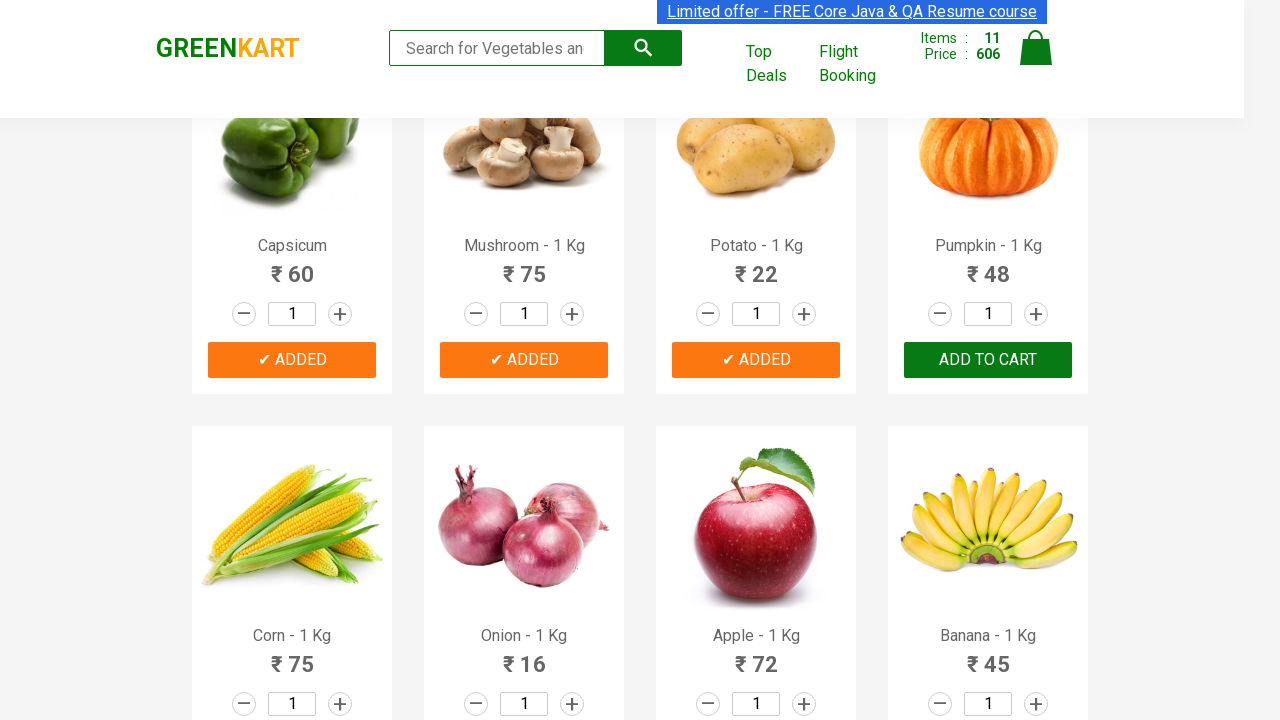

Extracted formatted product name: 'Pumpkin'
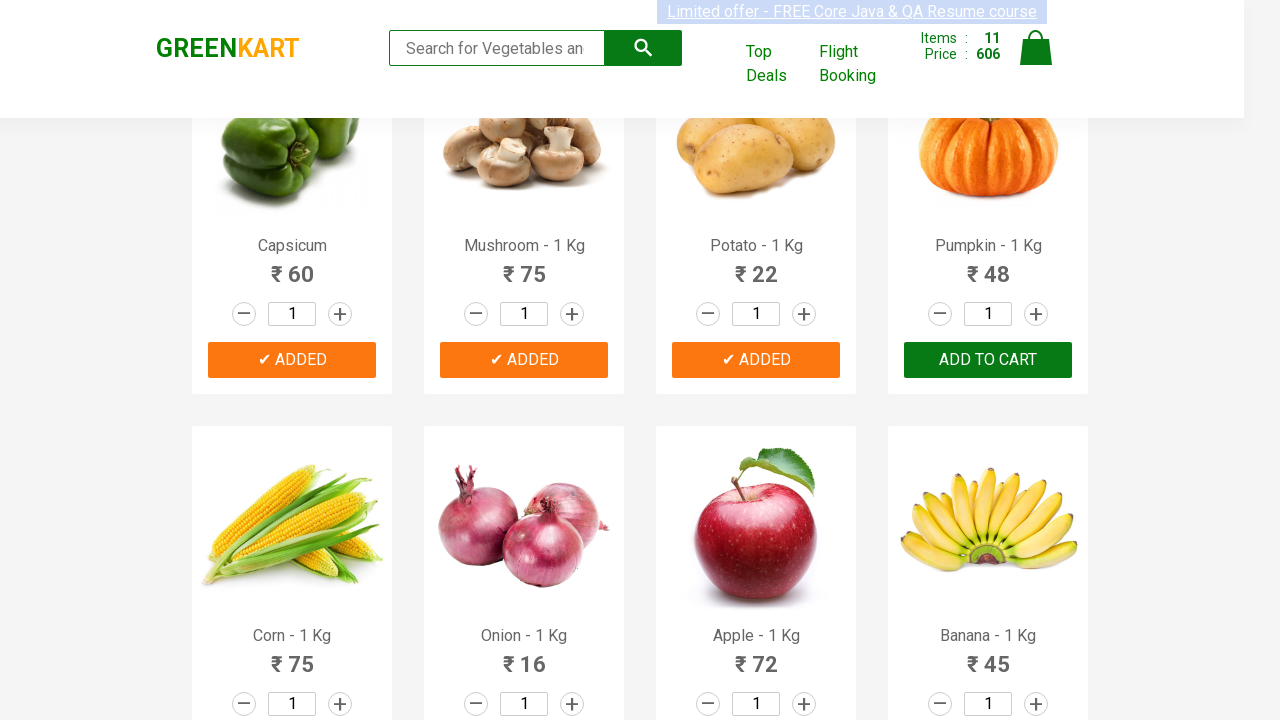

Clicked ADD TO CART button for 'Pumpkin'
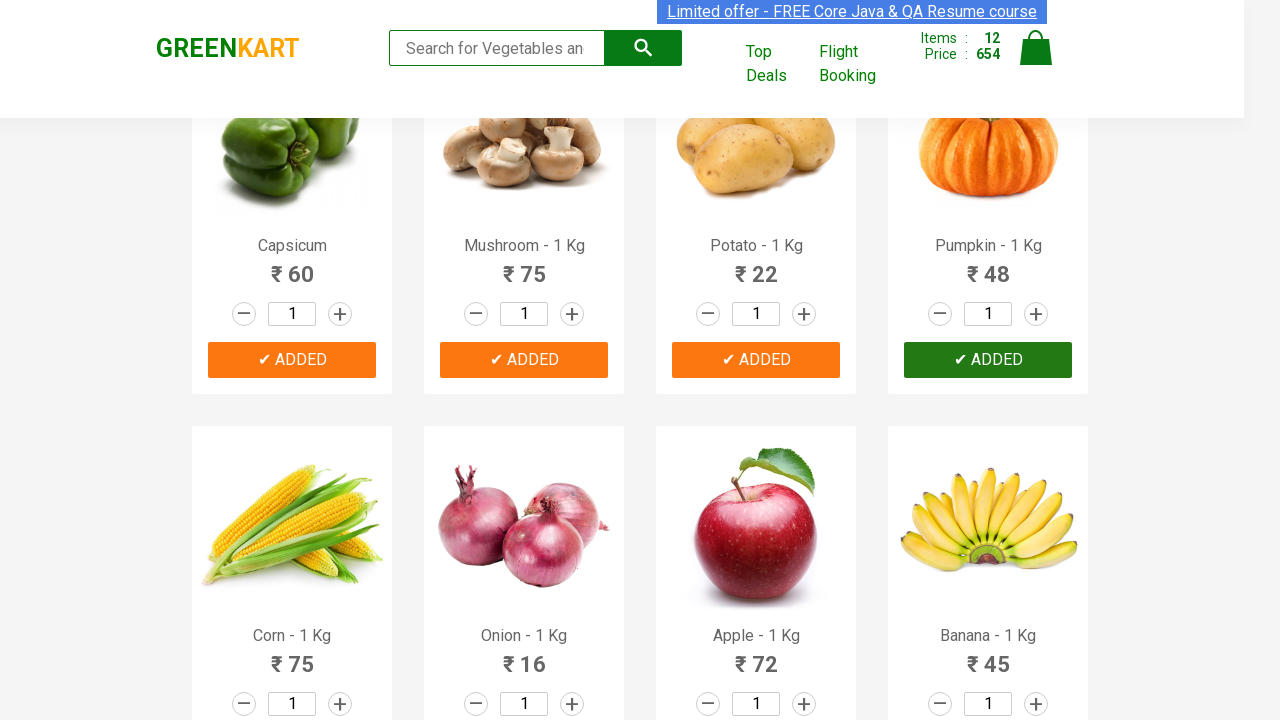

Retrieved text from product 13: 'Corn - 1 Kg'
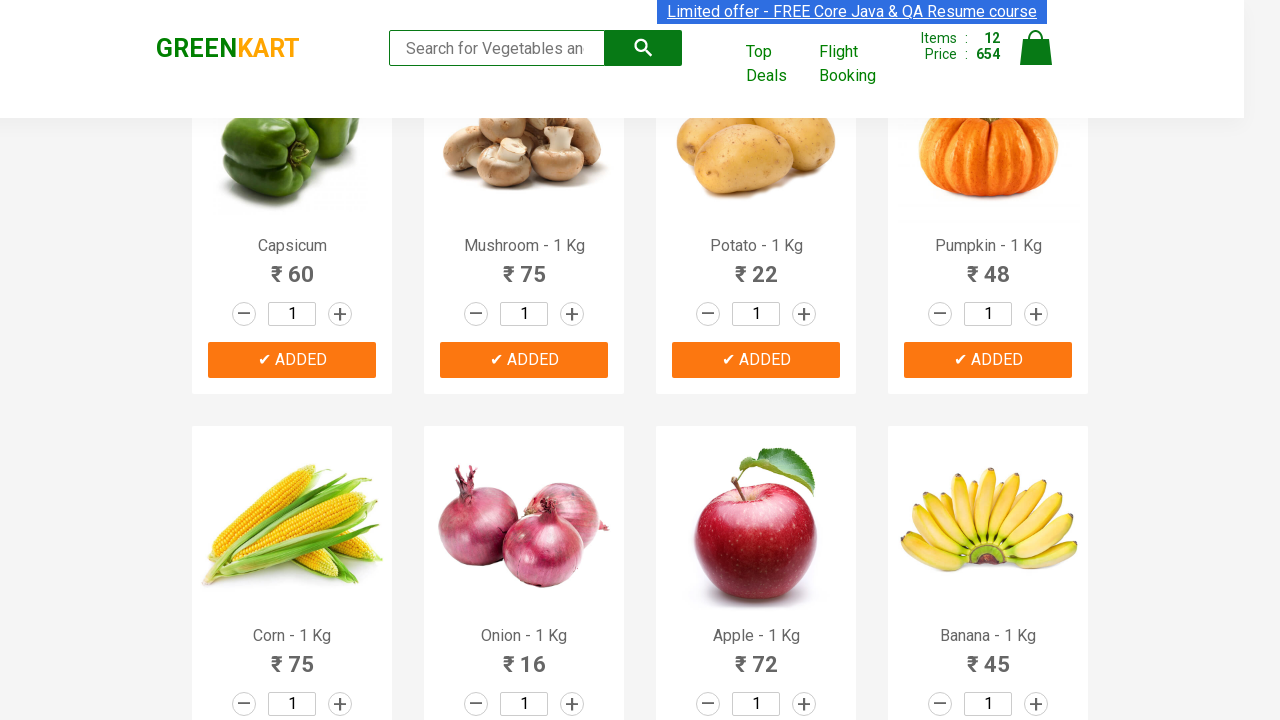

Extracted formatted product name: 'Corn'
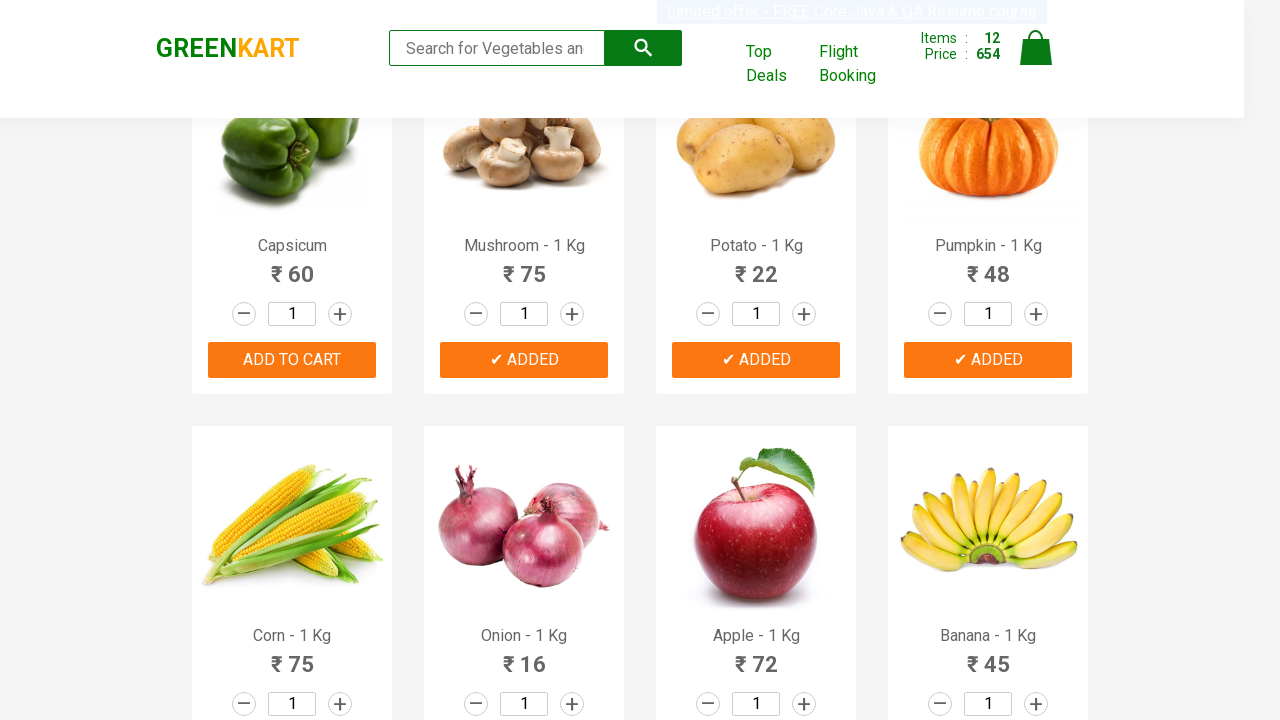

Clicked ADD TO CART button for 'Corn'
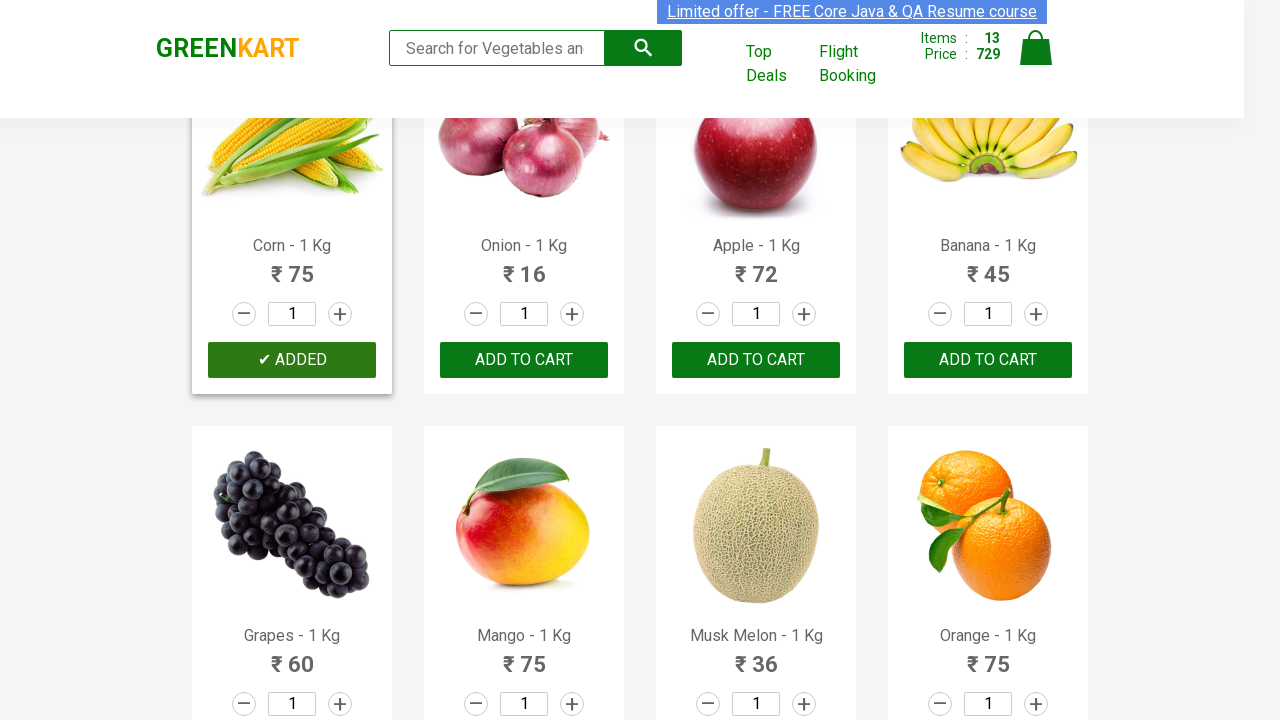

Retrieved text from product 14: 'Onion - 1 Kg'
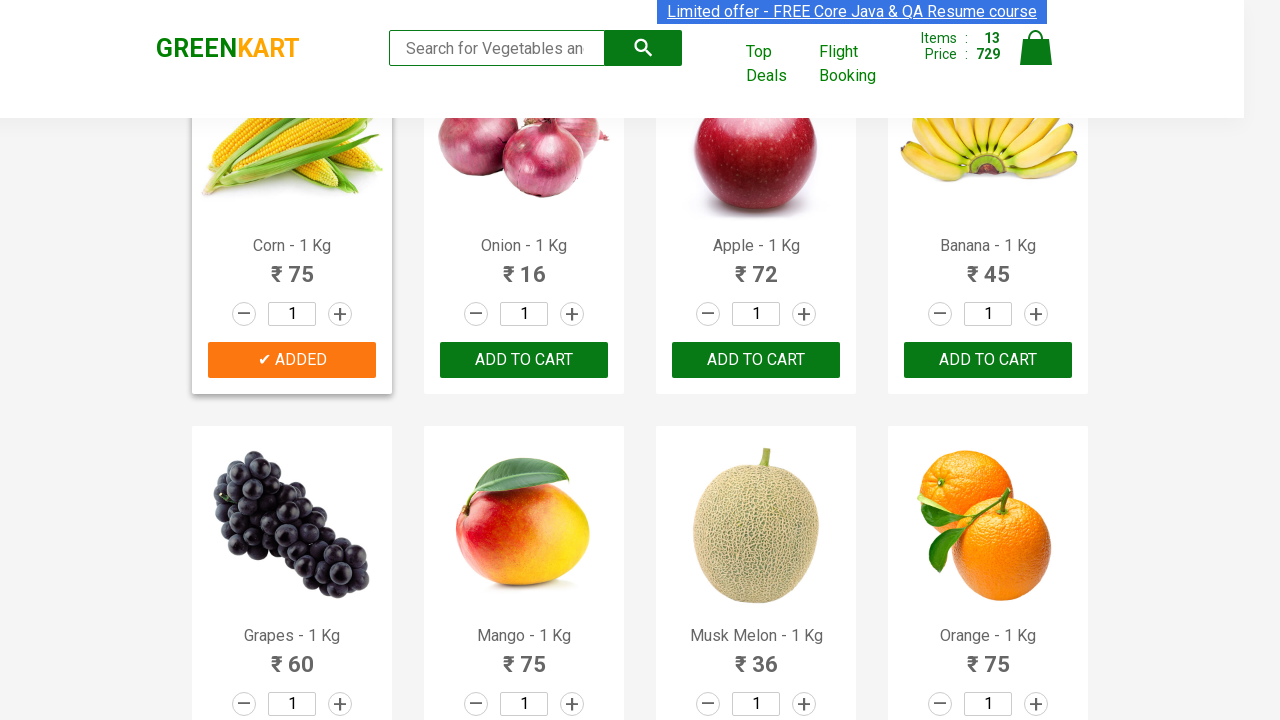

Extracted formatted product name: 'Onion'
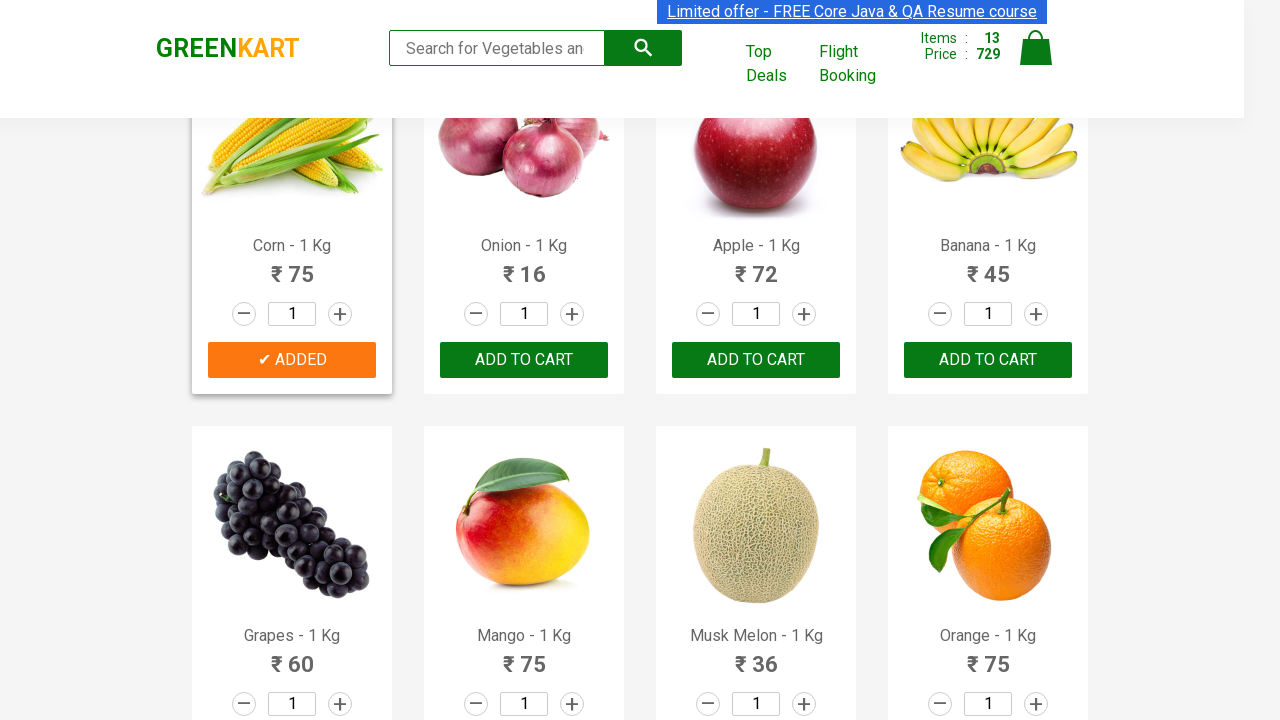

Clicked ADD TO CART button for 'Onion'
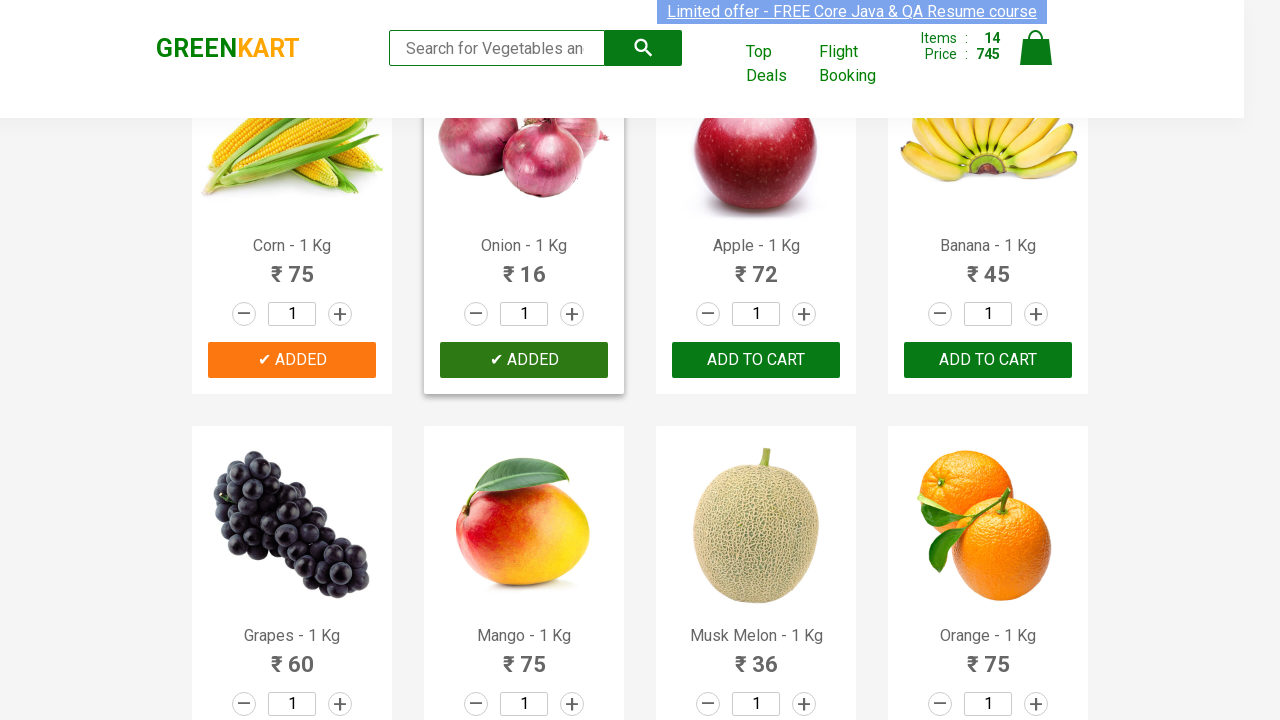

Retrieved text from product 15: 'Apple - 1 Kg'
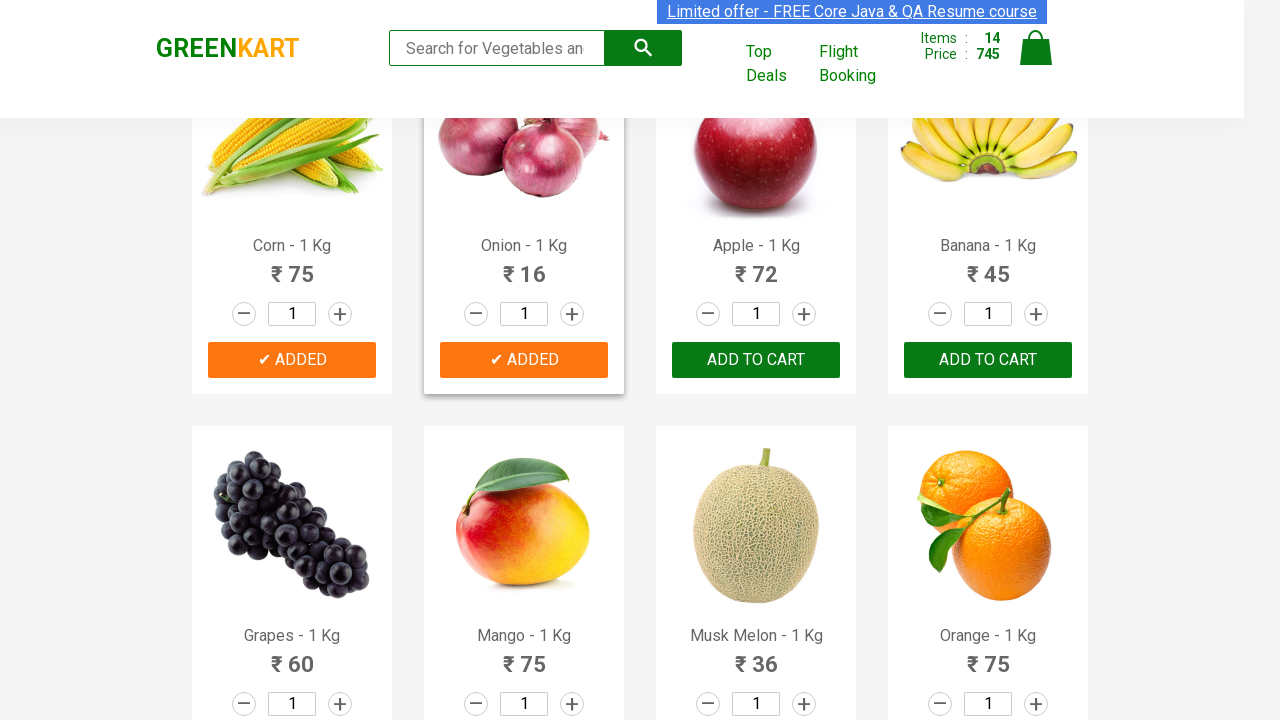

Extracted formatted product name: 'Apple'
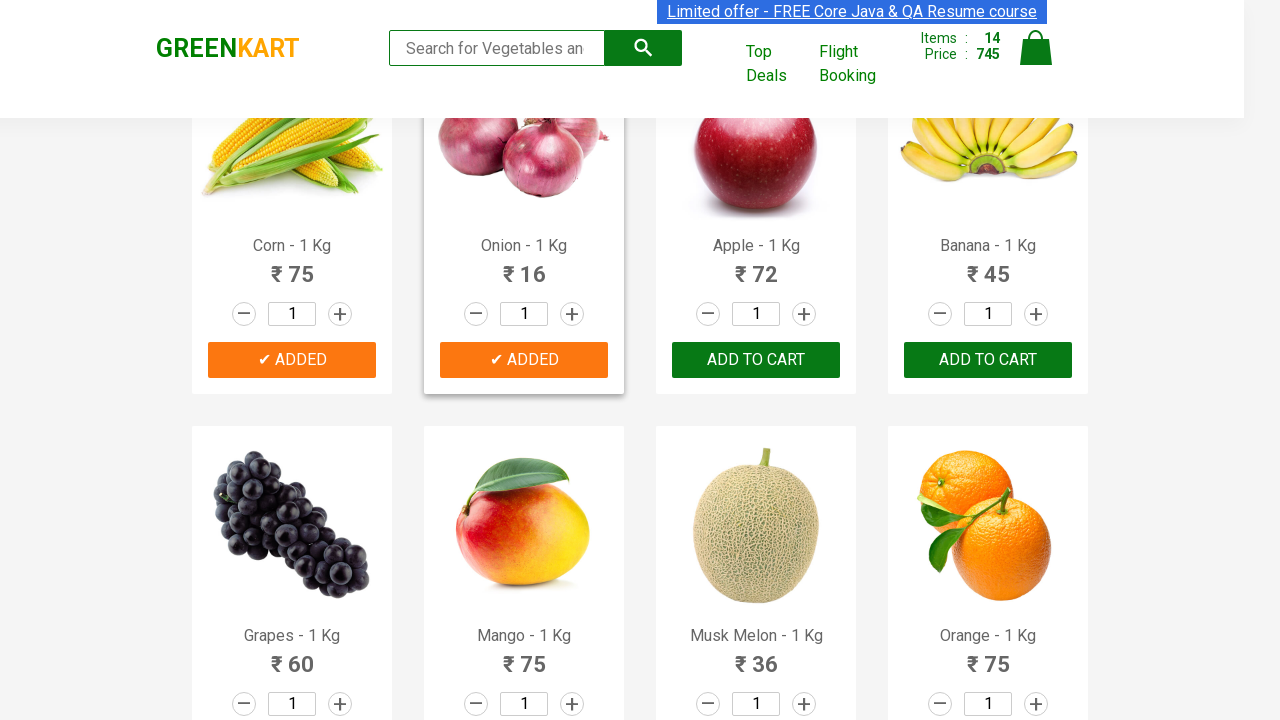

Clicked ADD TO CART button for 'Apple'
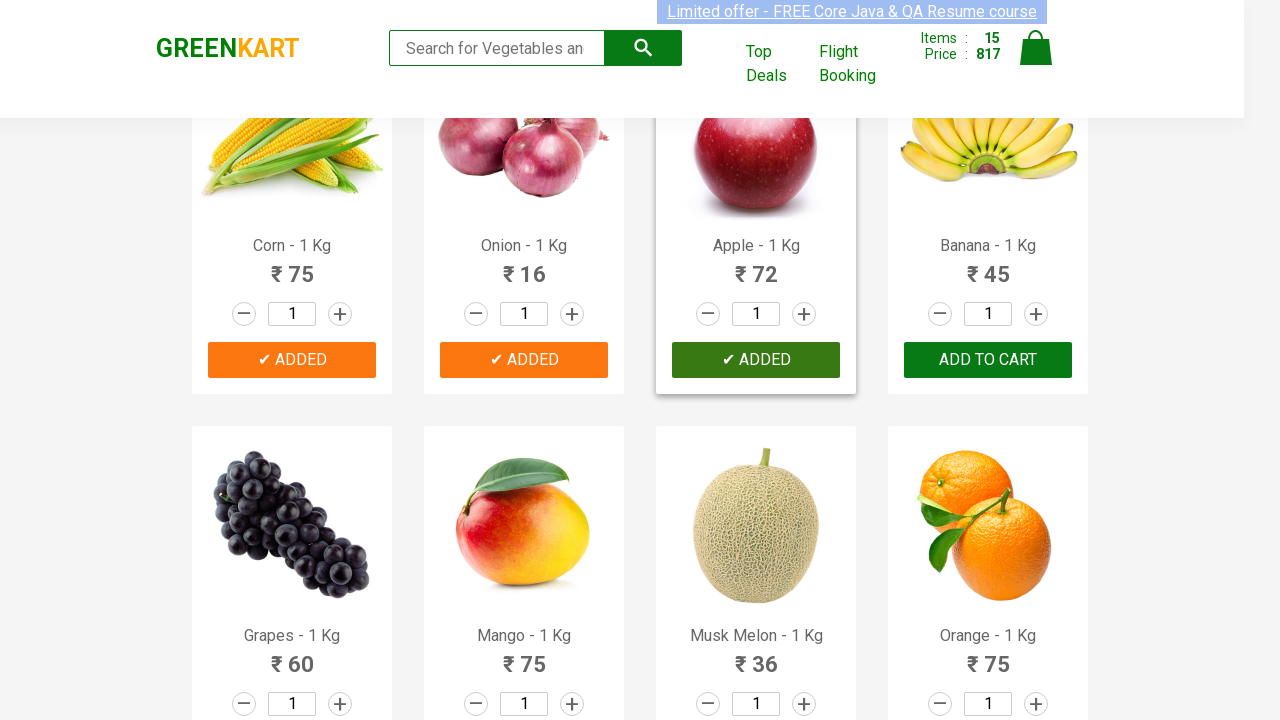

Retrieved text from product 16: 'Banana - 1 Kg'
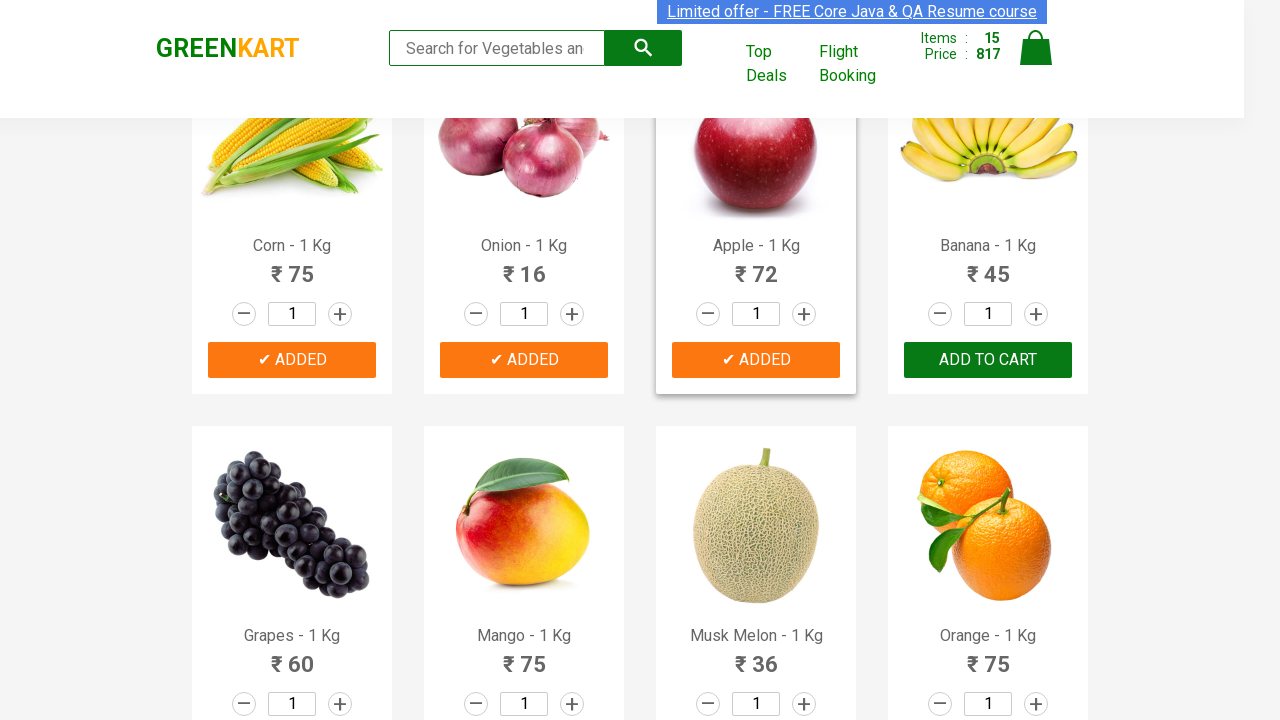

Extracted formatted product name: 'Banana'
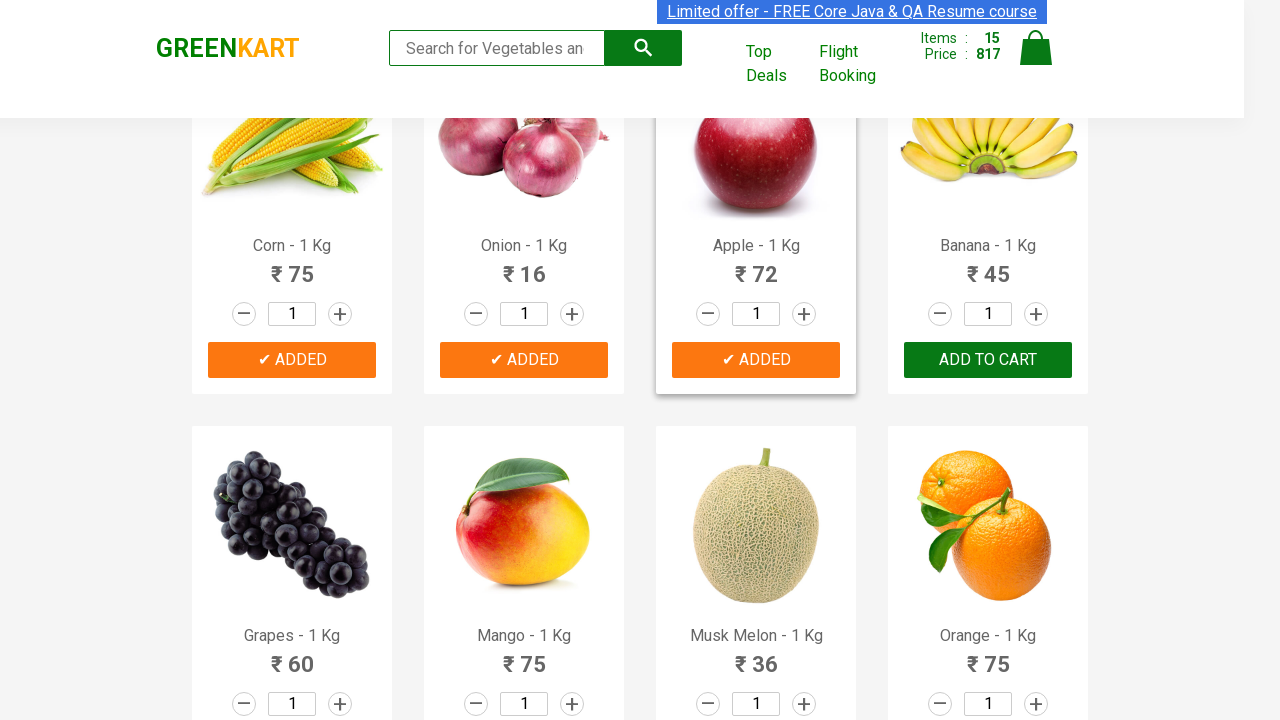

Clicked ADD TO CART button for 'Banana'
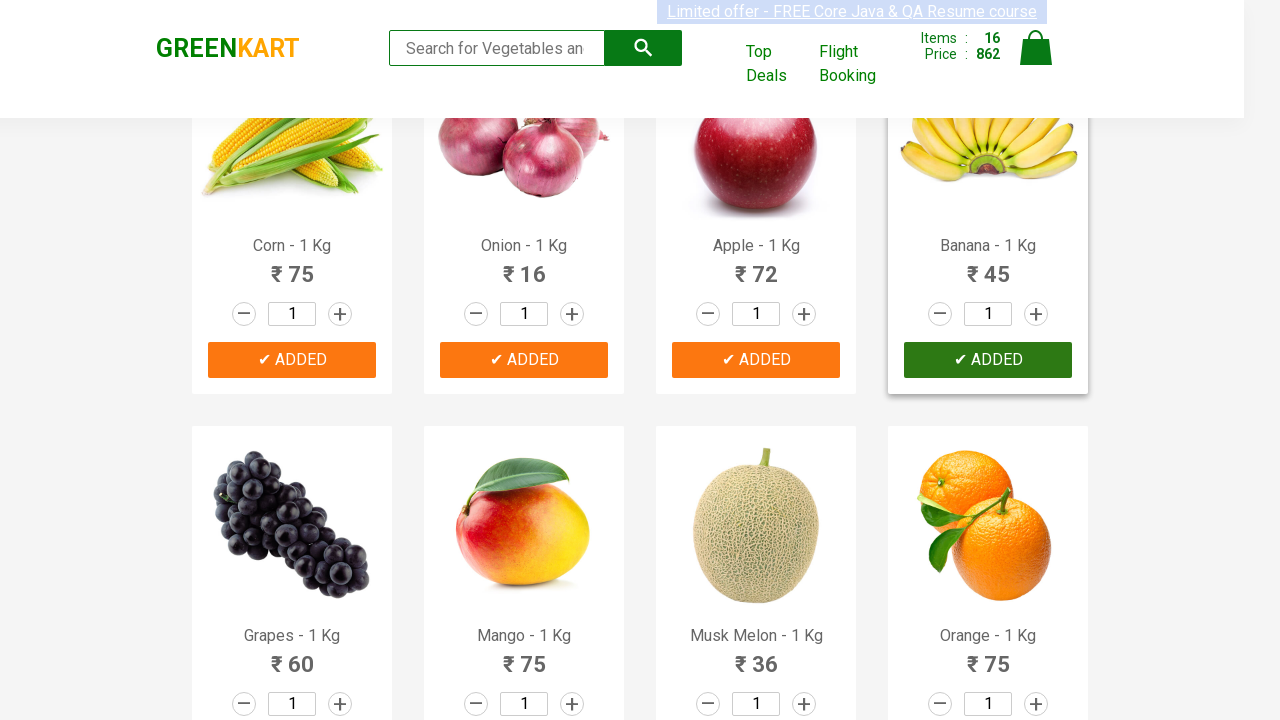

Retrieved text from product 17: 'Grapes - 1 Kg'
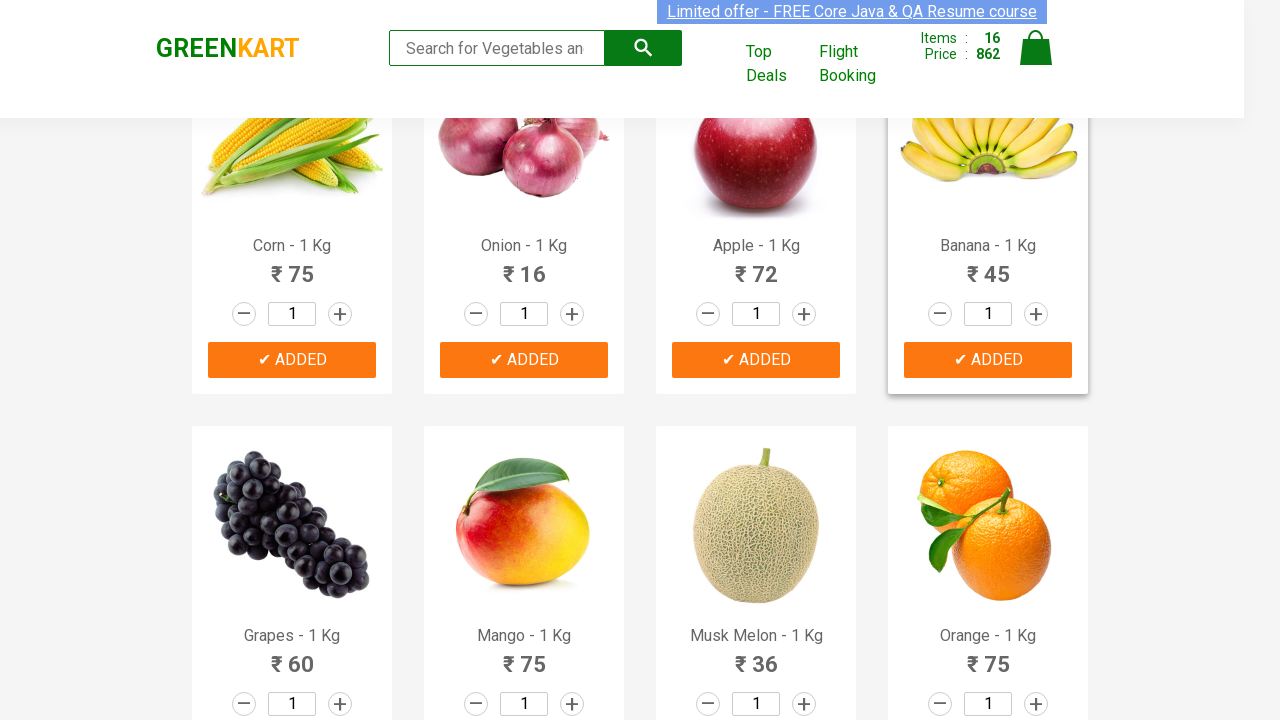

Extracted formatted product name: 'Grapes'
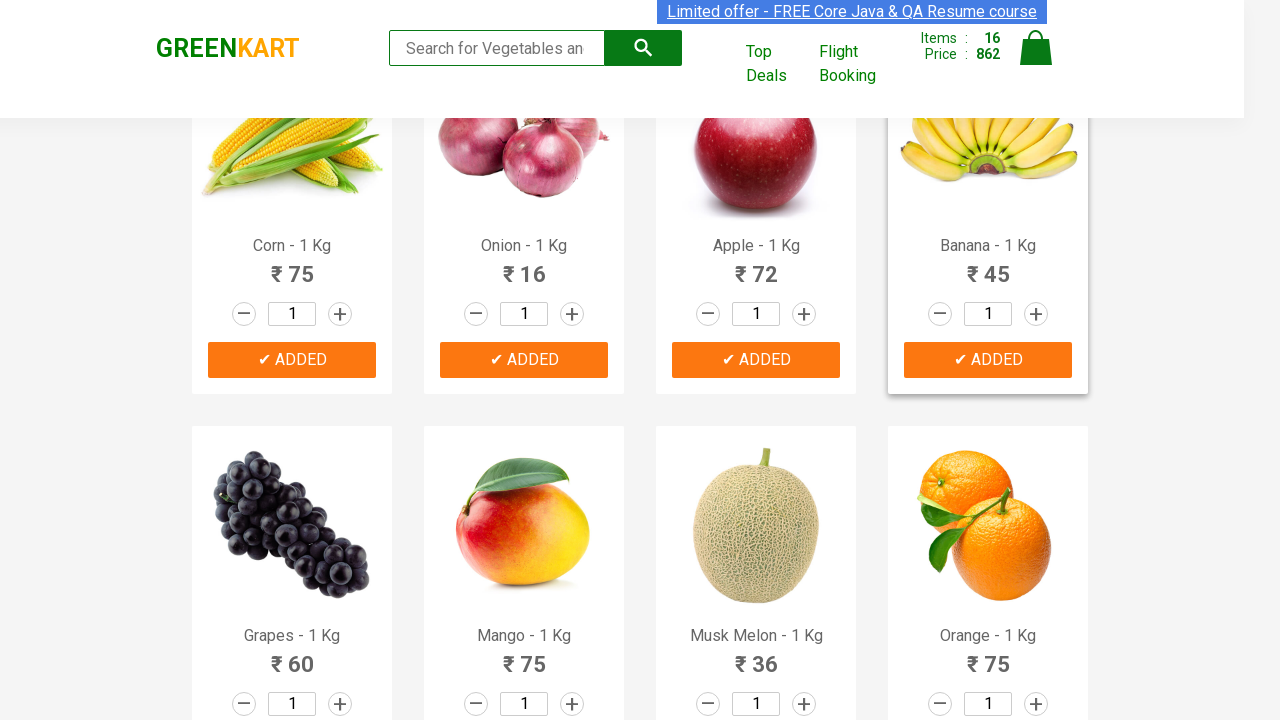

Clicked ADD TO CART button for 'Grapes'
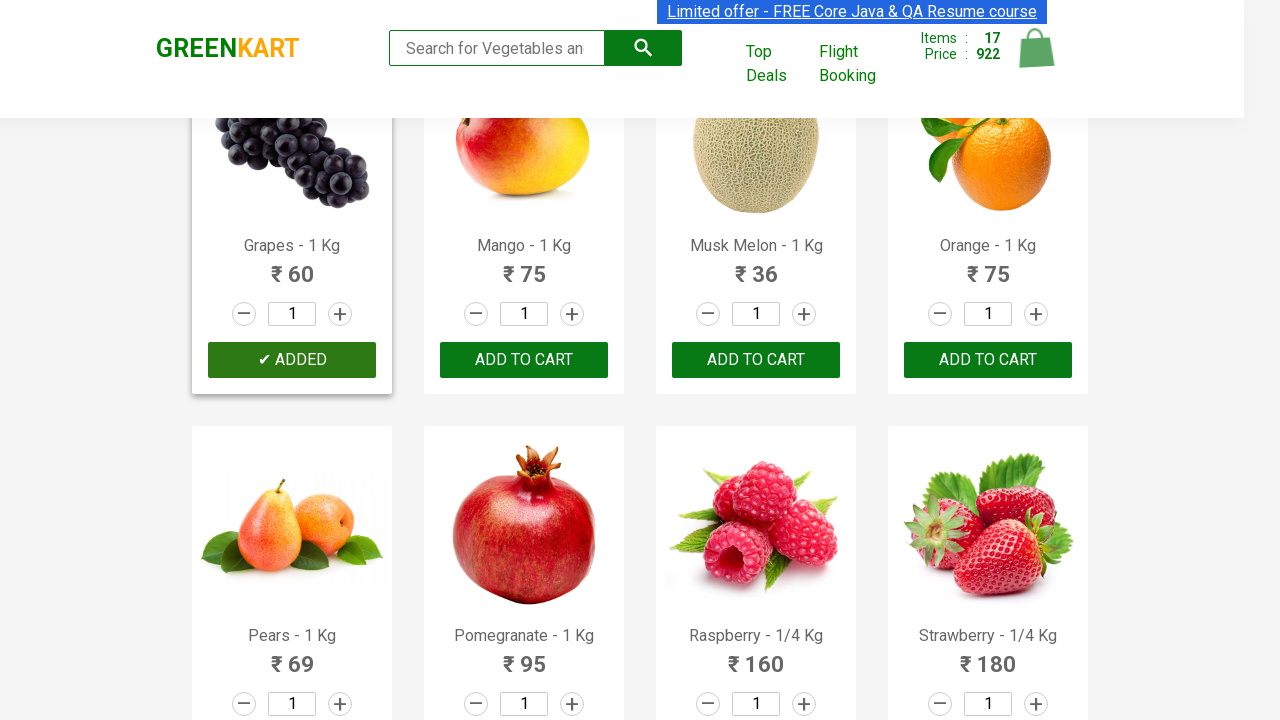

Retrieved text from product 18: 'Mango - 1 Kg'
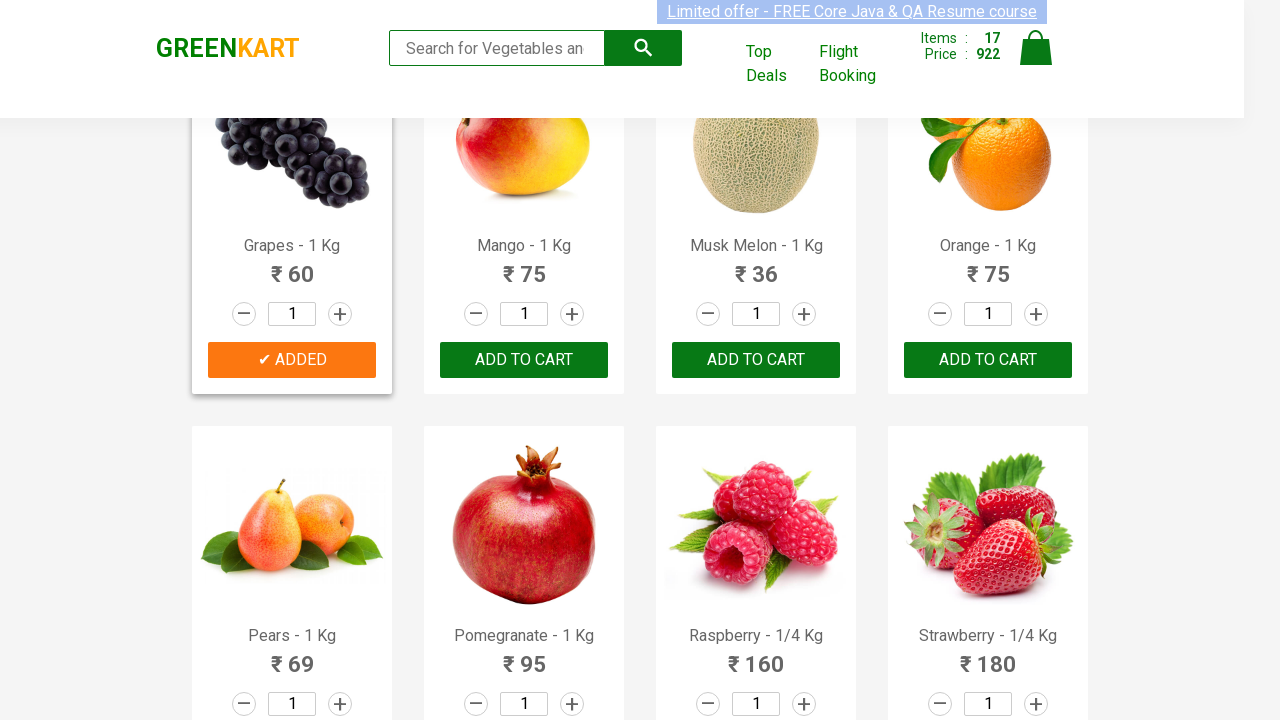

Extracted formatted product name: 'Mango'
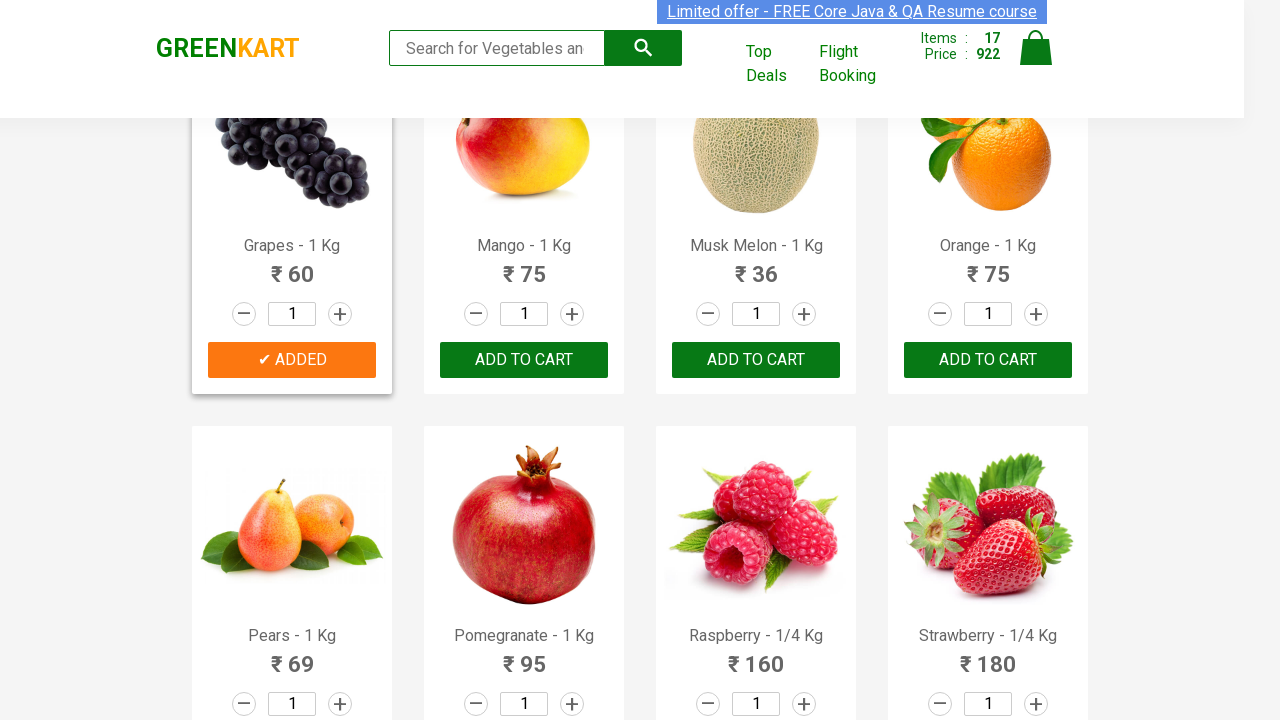

Clicked ADD TO CART button for 'Mango'
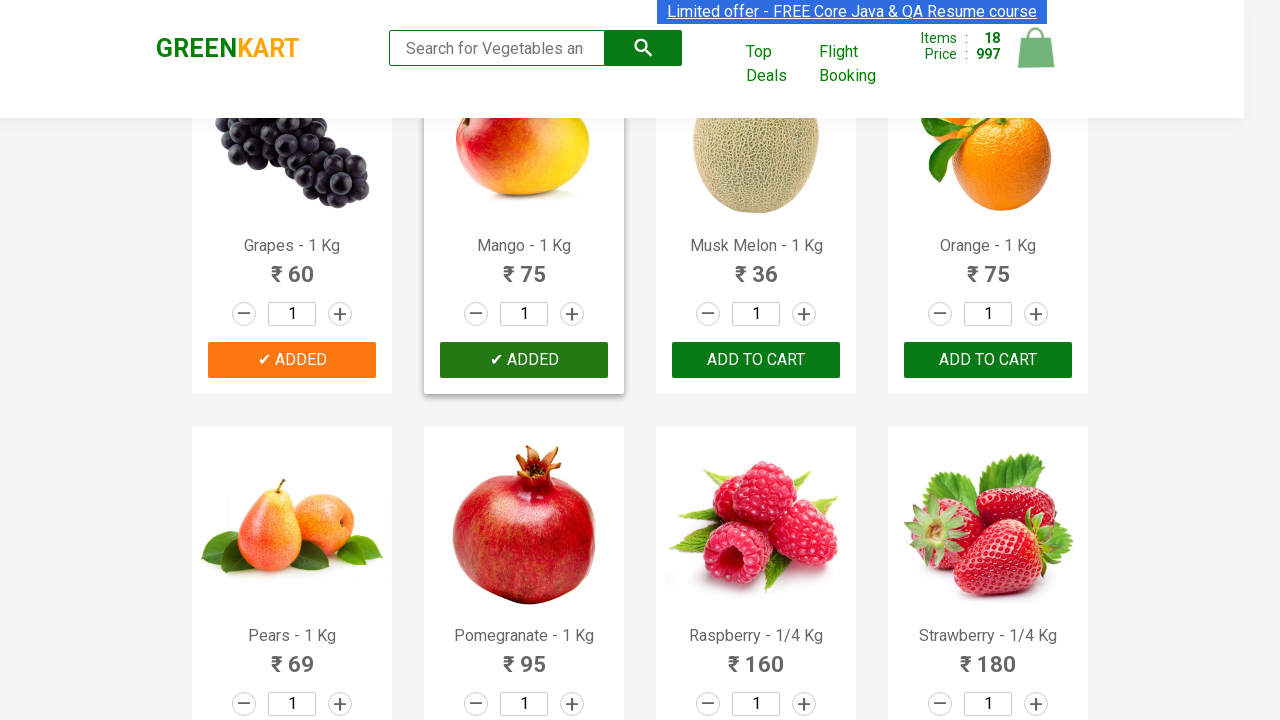

Retrieved text from product 19: 'Musk Melon - 1 Kg'
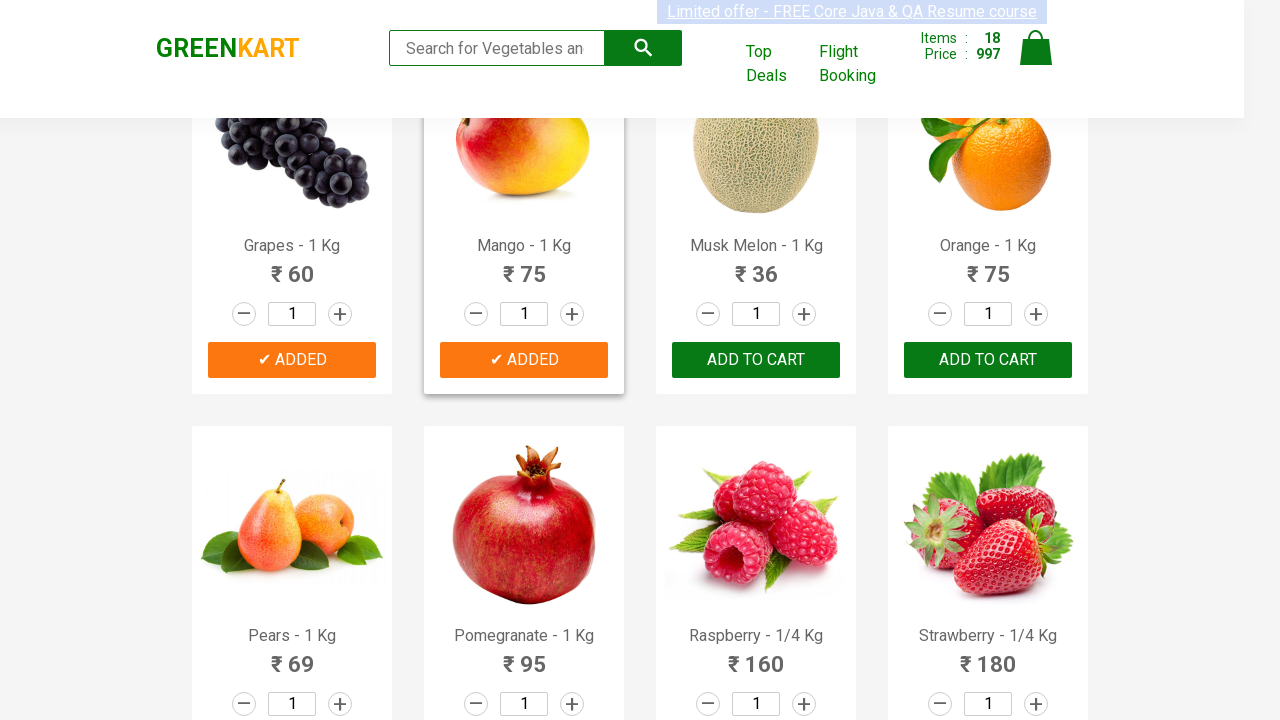

Extracted formatted product name: 'Musk'
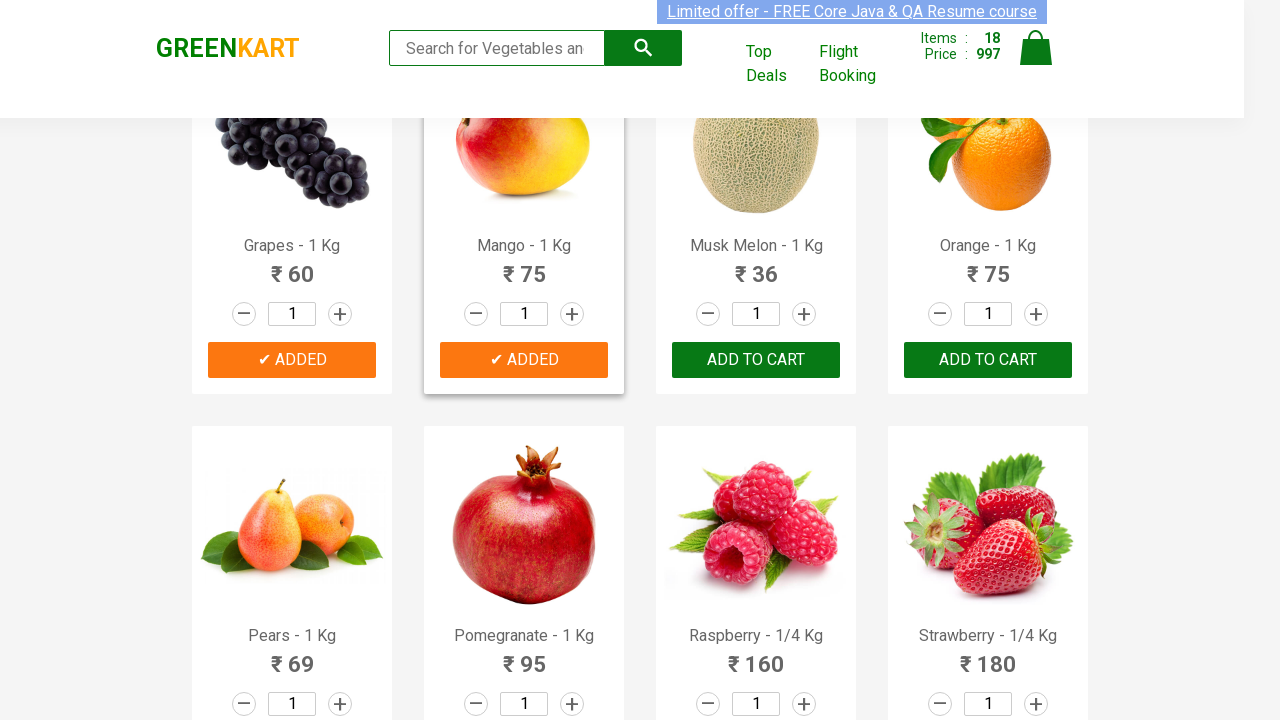

Clicked ADD TO CART button for 'Musk'
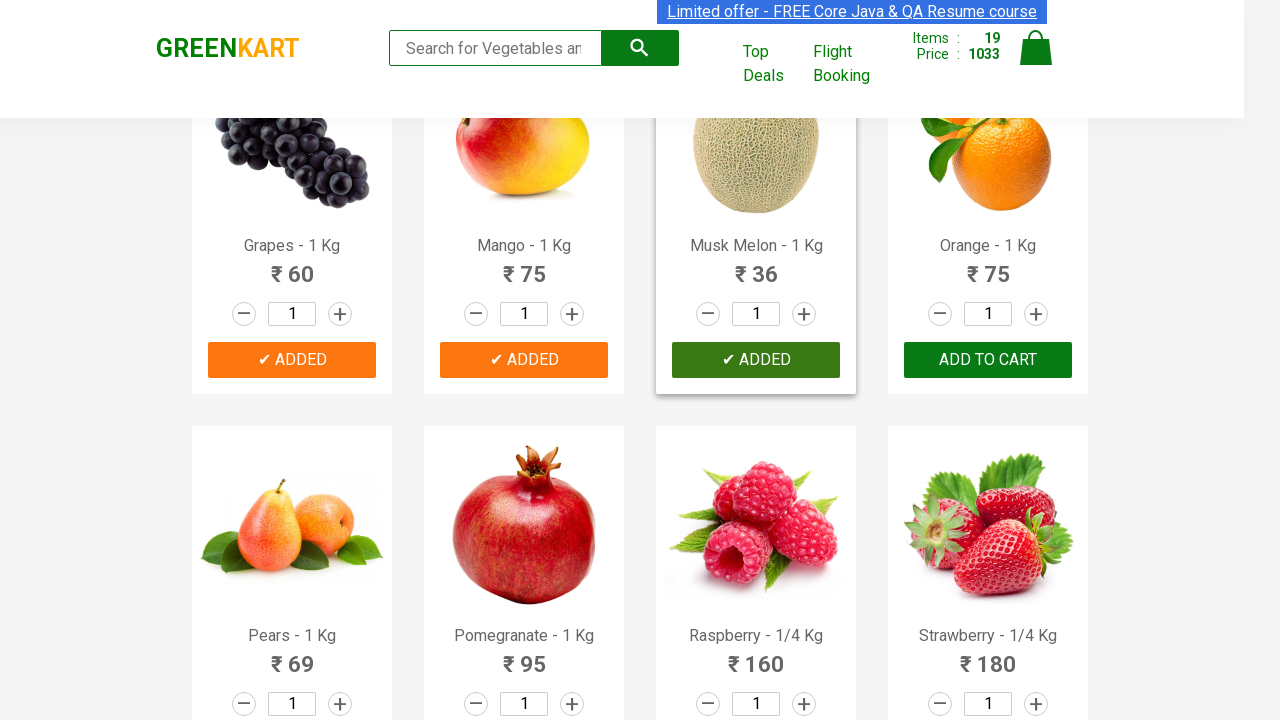

Retrieved text from product 20: 'Orange - 1 Kg'
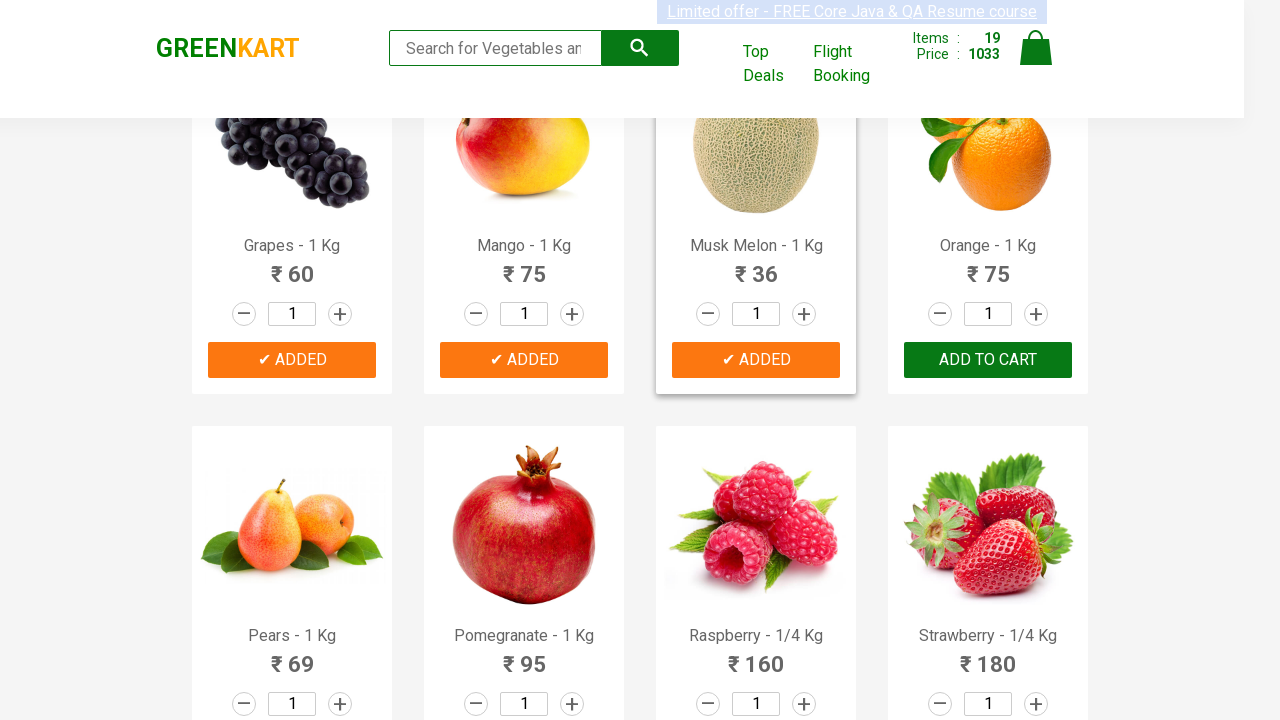

Extracted formatted product name: 'Orange'
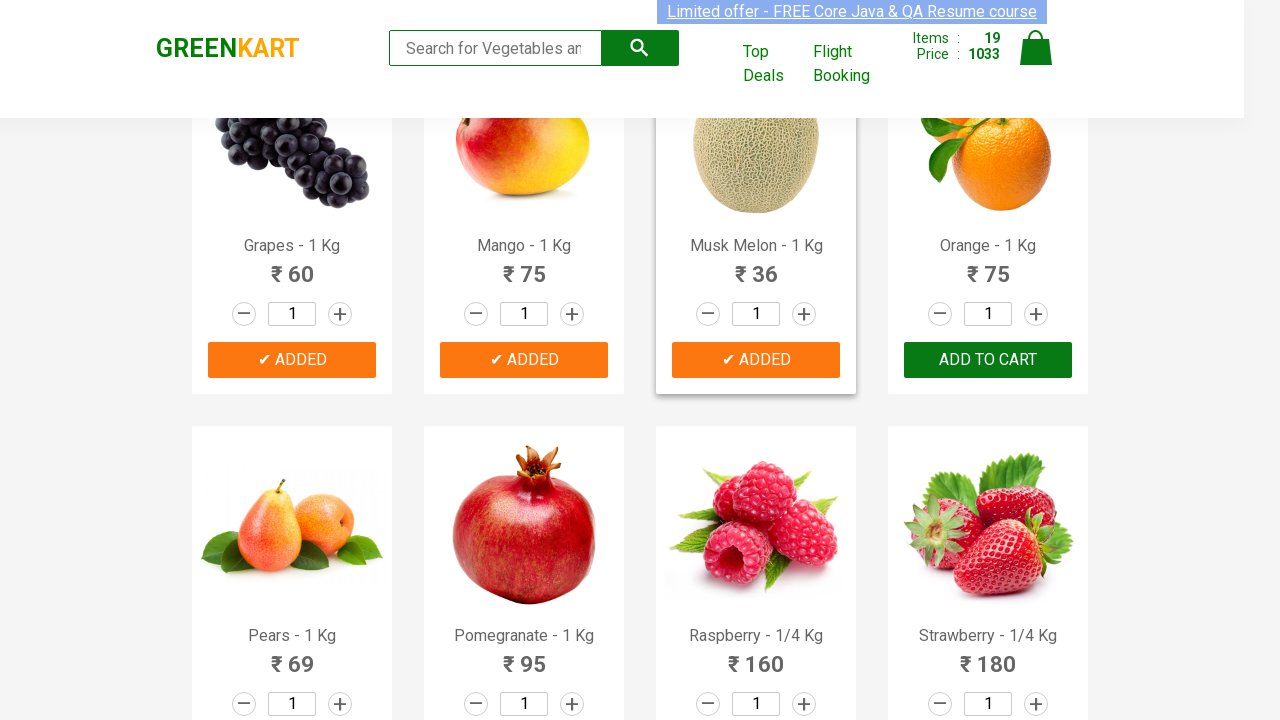

Clicked ADD TO CART button for 'Orange'
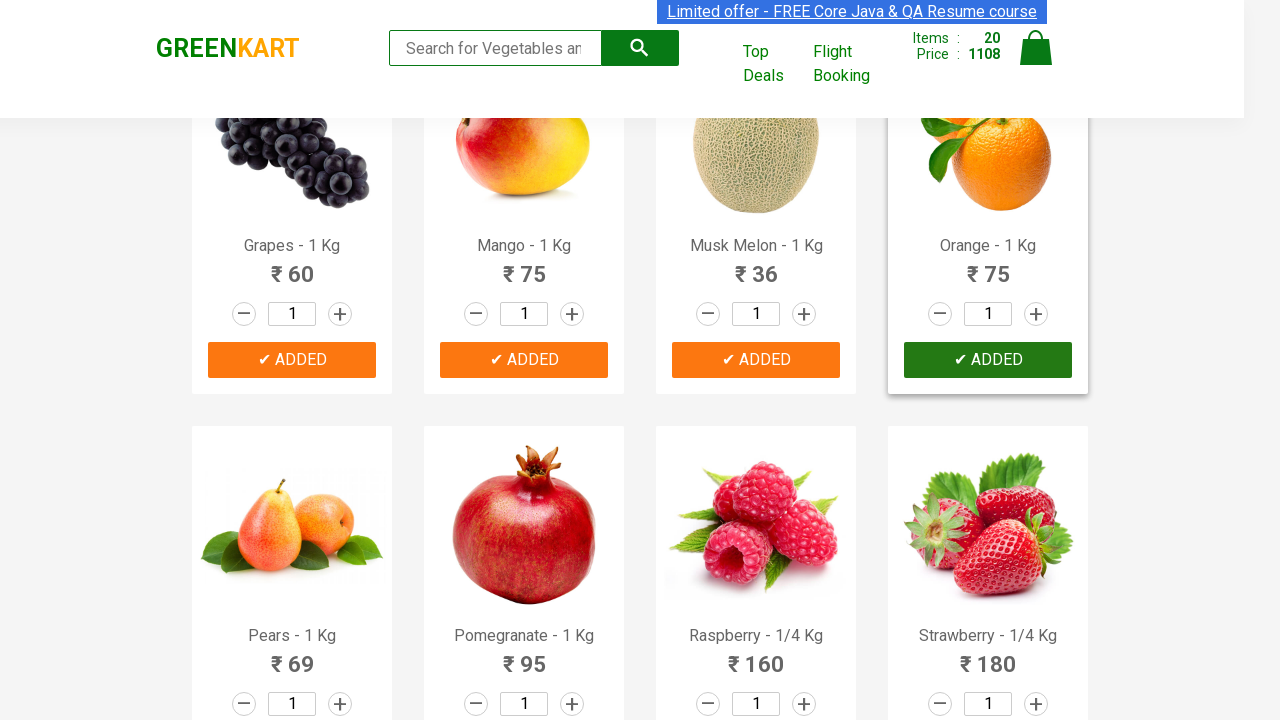

Retrieved text from product 21: 'Pears - 1 Kg'
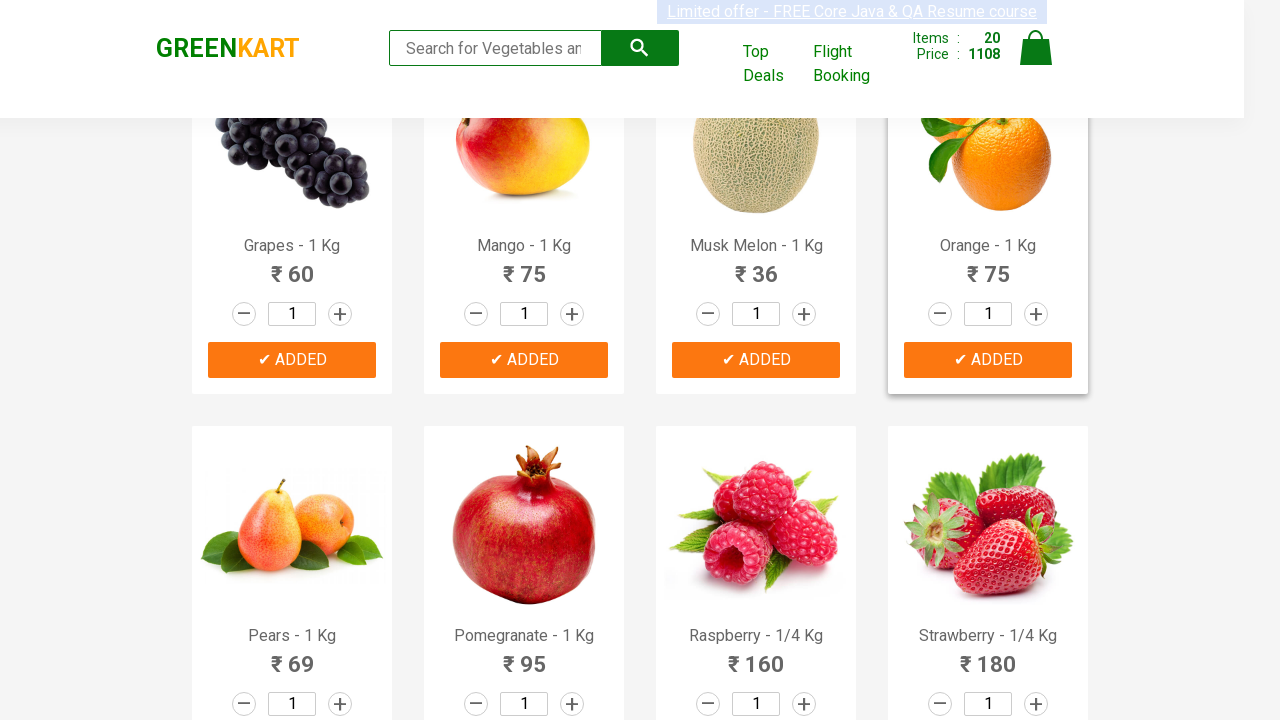

Extracted formatted product name: 'Pears'
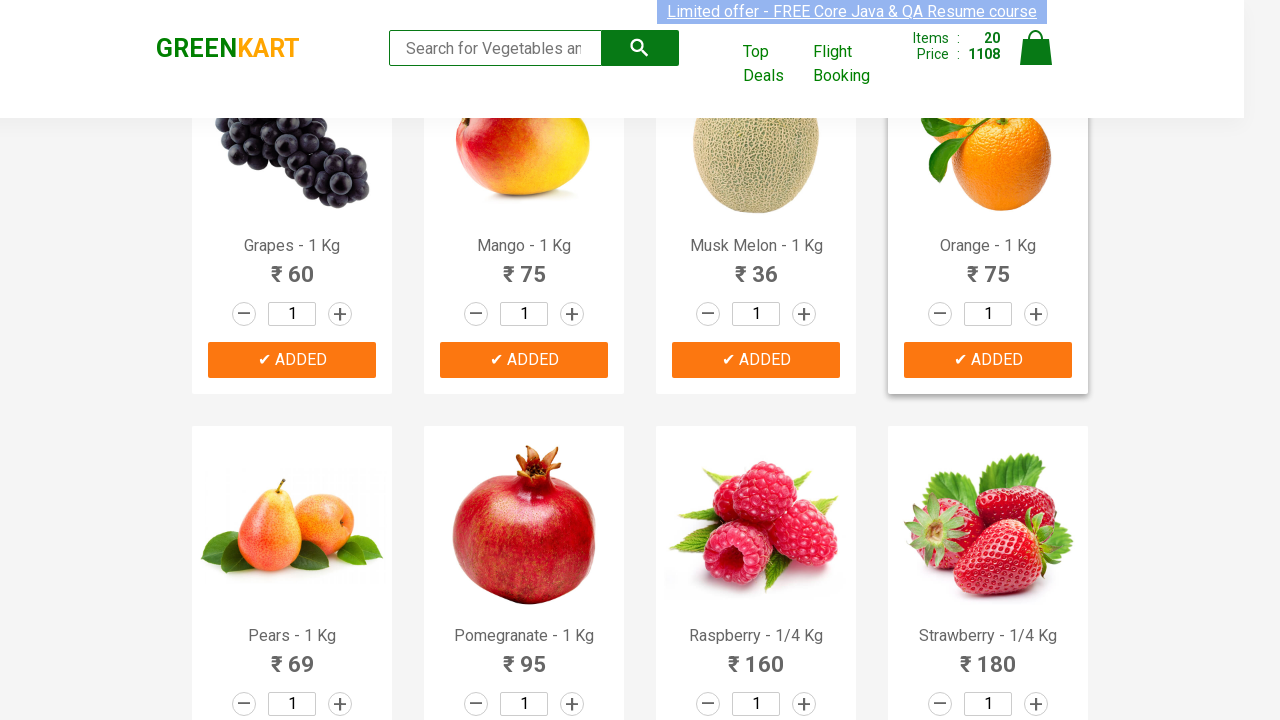

Clicked ADD TO CART button for 'Pears'
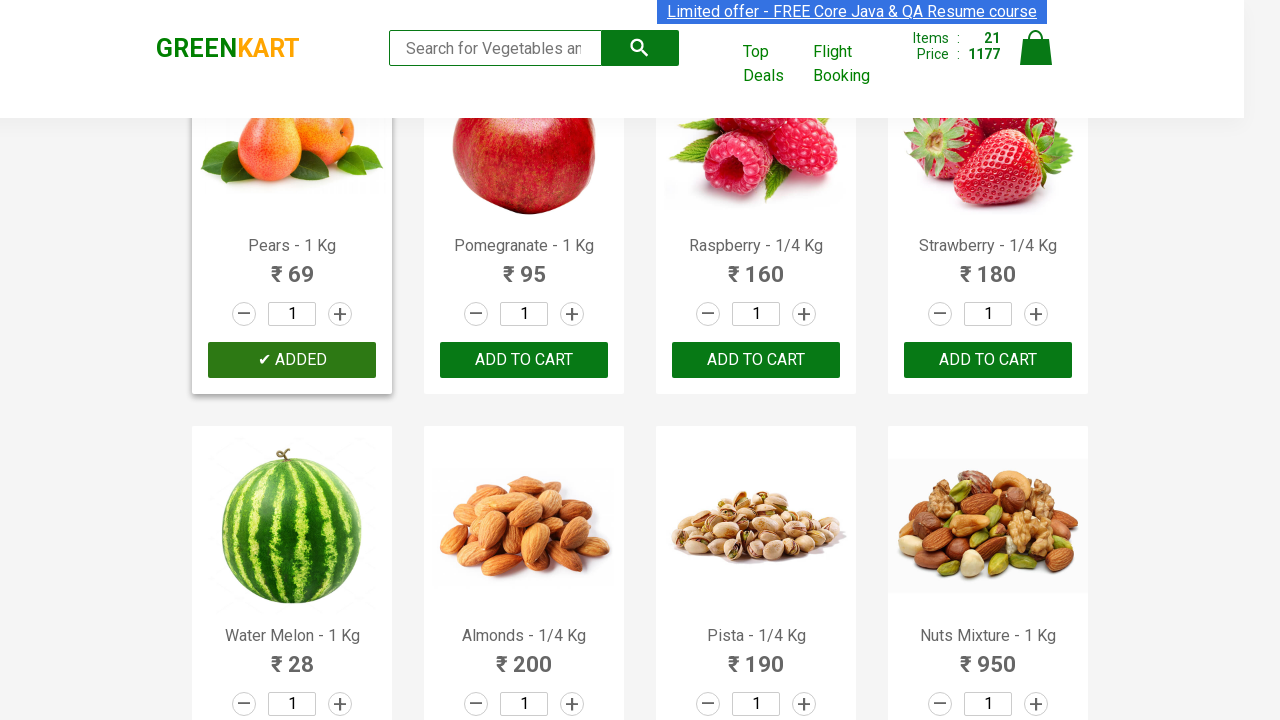

Retrieved text from product 22: 'Pomegranate - 1 Kg'
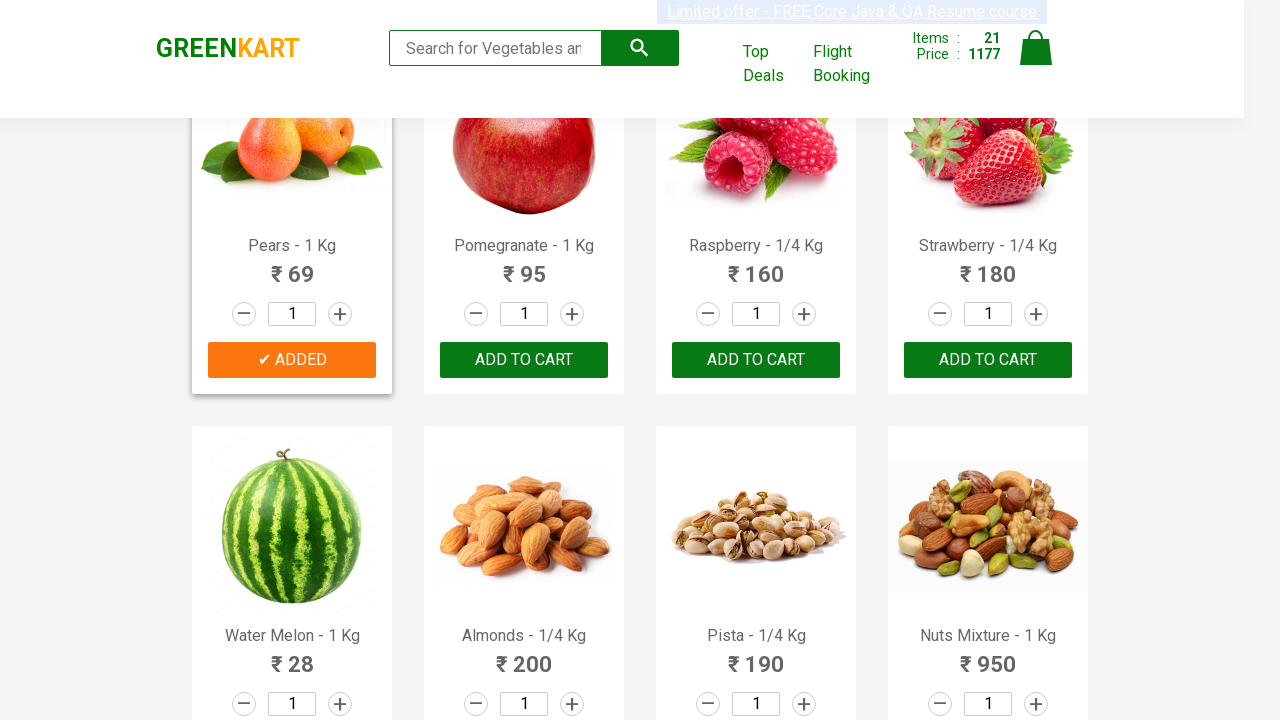

Extracted formatted product name: 'Pomegranate'
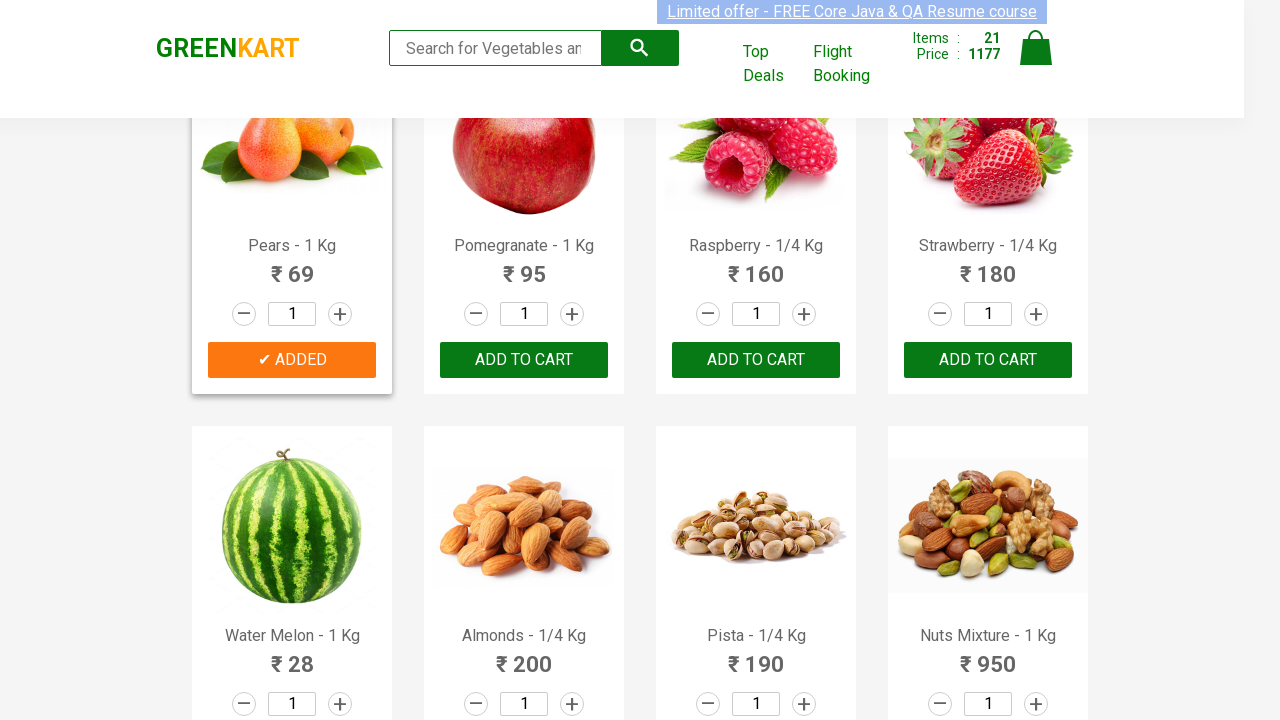

Clicked ADD TO CART button for 'Pomegranate'
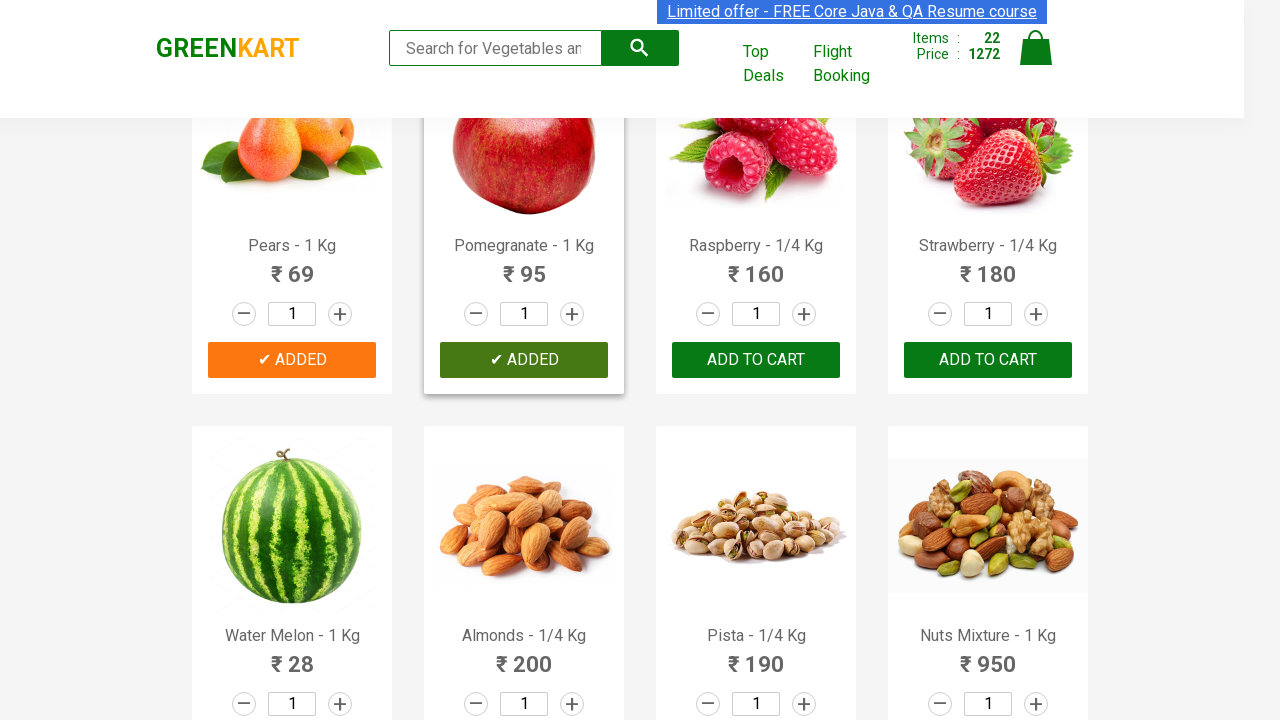

Retrieved text from product 23: 'Raspberry - 1/4 Kg'
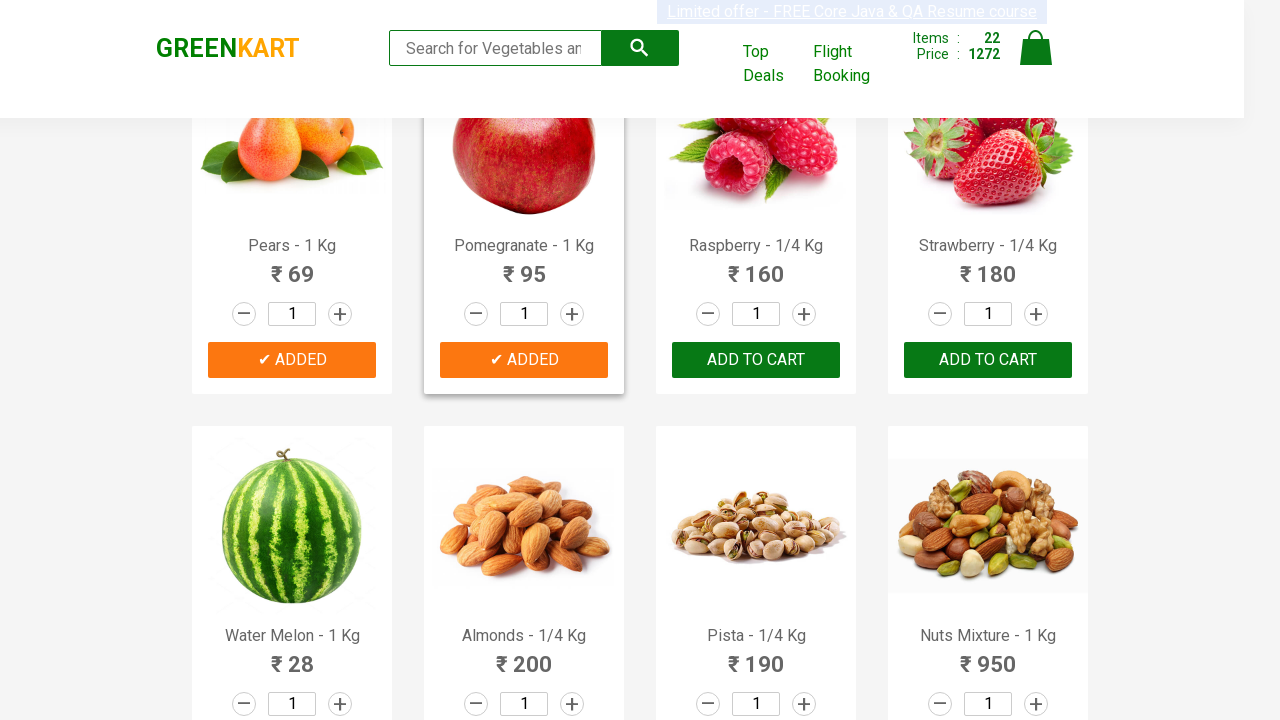

Extracted formatted product name: 'Raspberry'
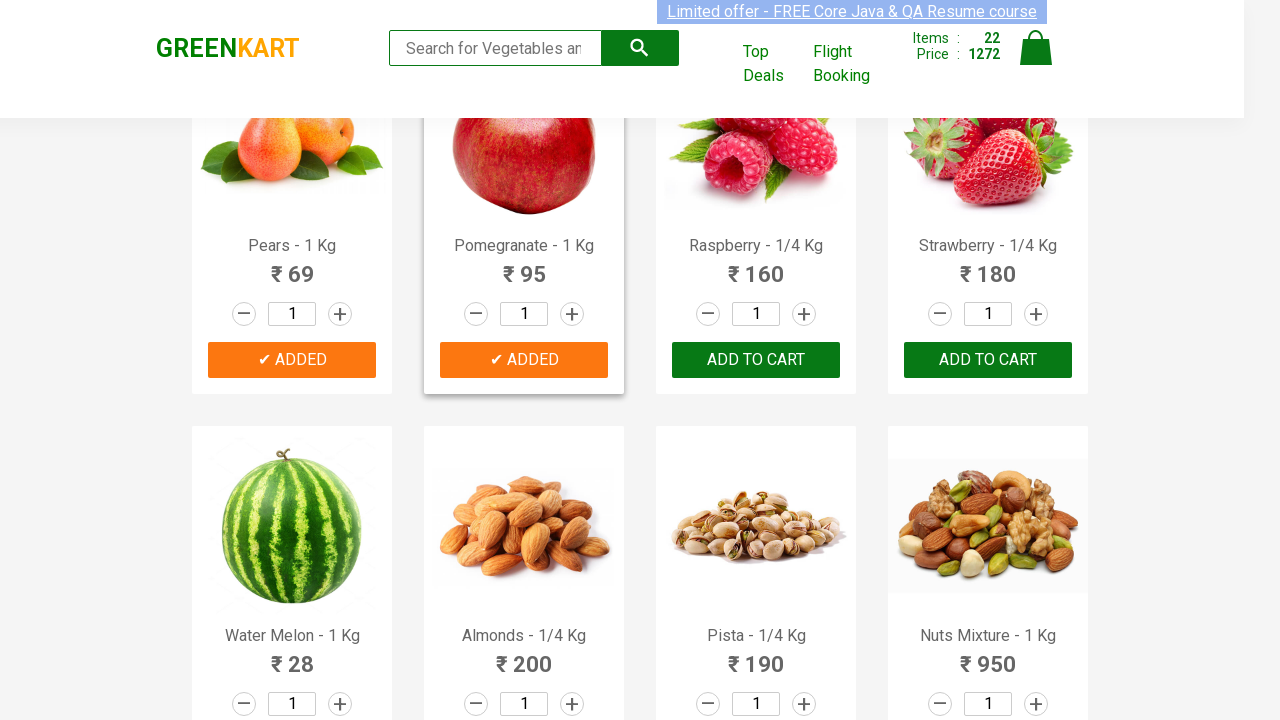

Clicked ADD TO CART button for 'Raspberry'
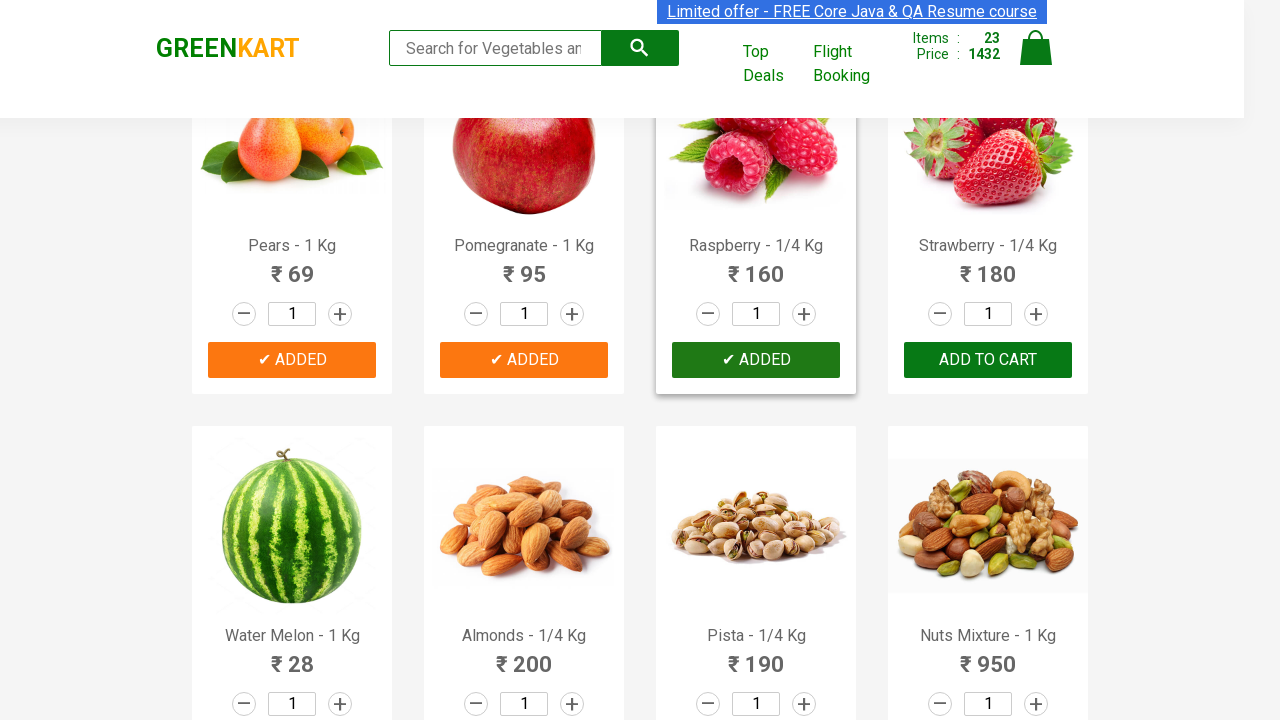

Retrieved text from product 24: 'Strawberry - 1/4 Kg'
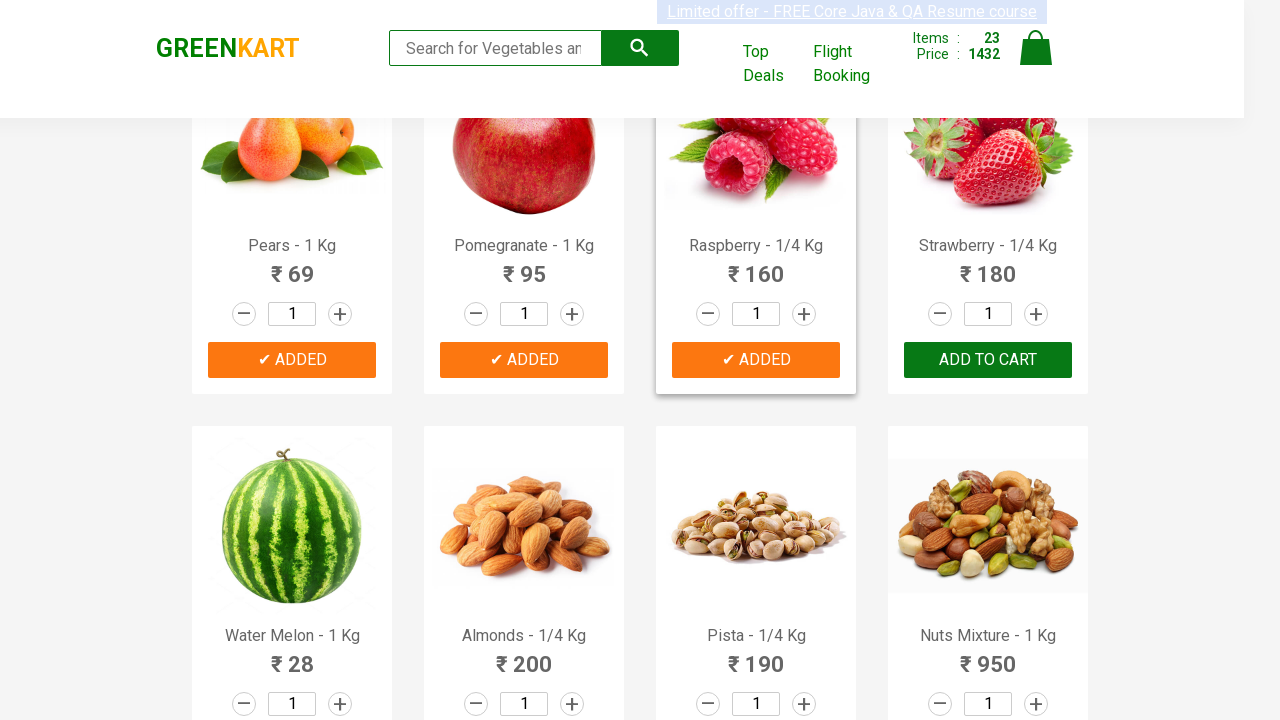

Extracted formatted product name: 'Strawberry'
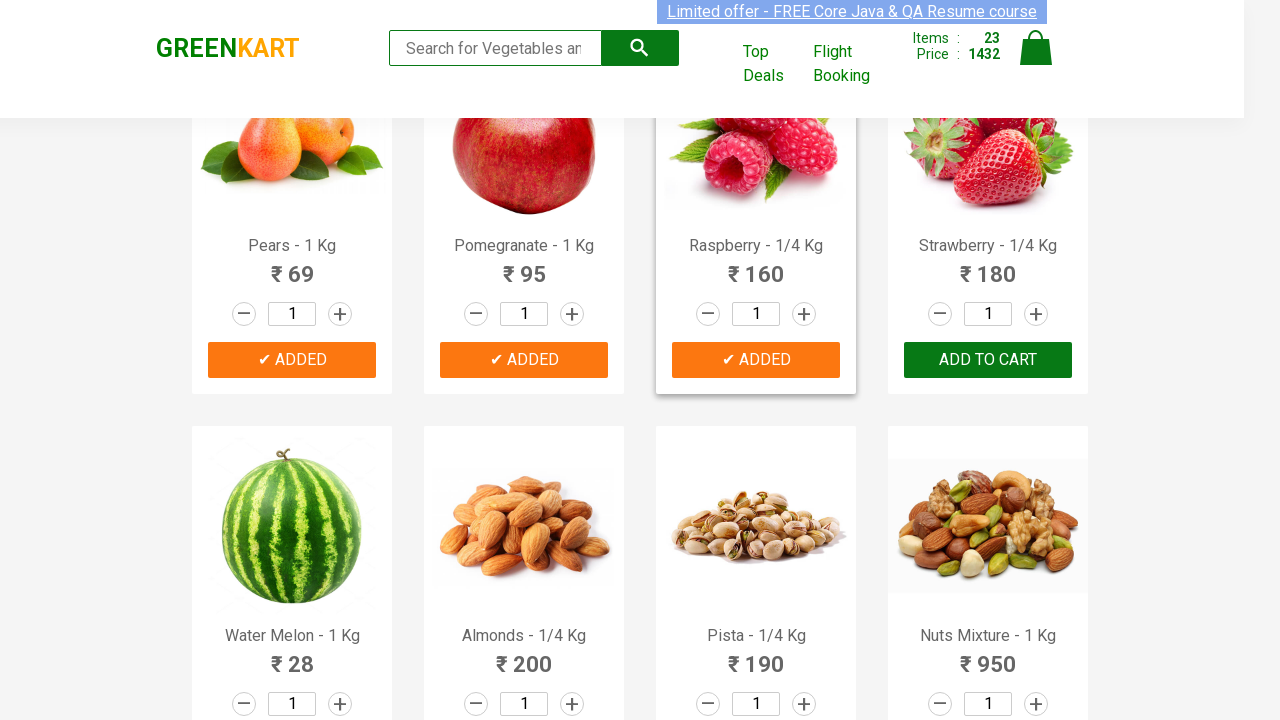

Clicked ADD TO CART button for 'Strawberry'
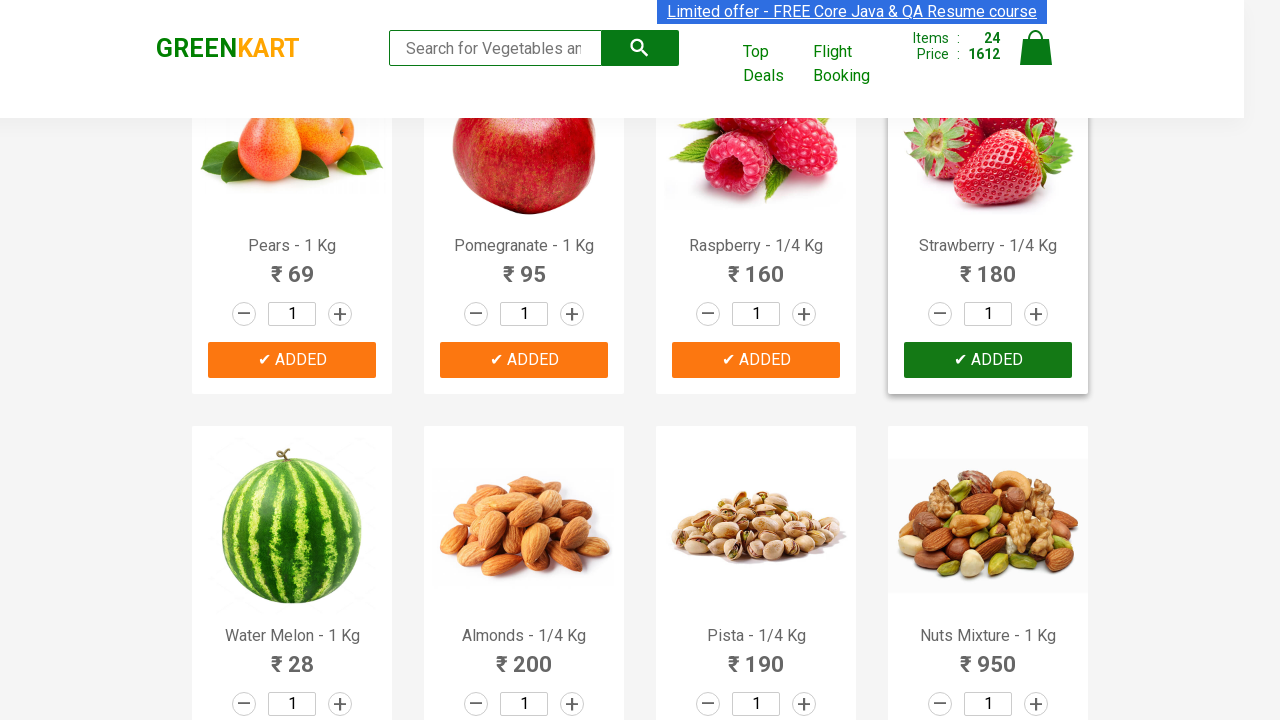

Retrieved text from product 25: 'Water Melon - 1 Kg'
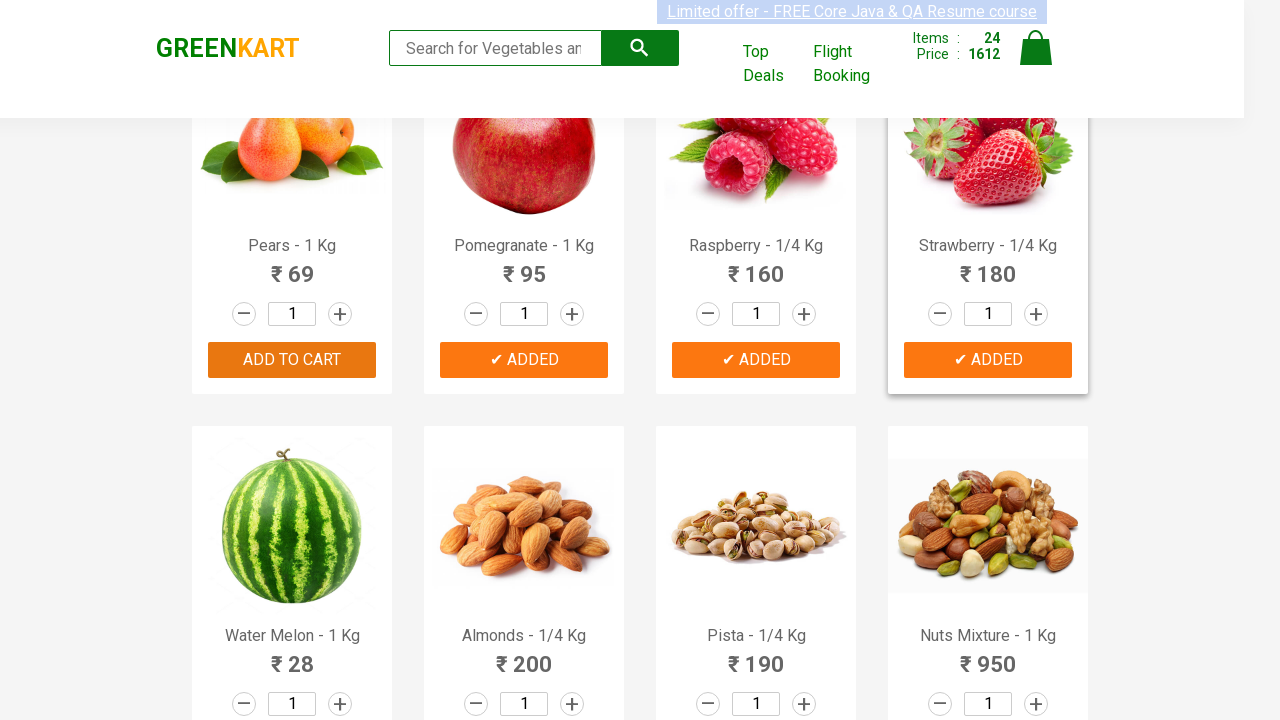

Extracted formatted product name: 'Water'
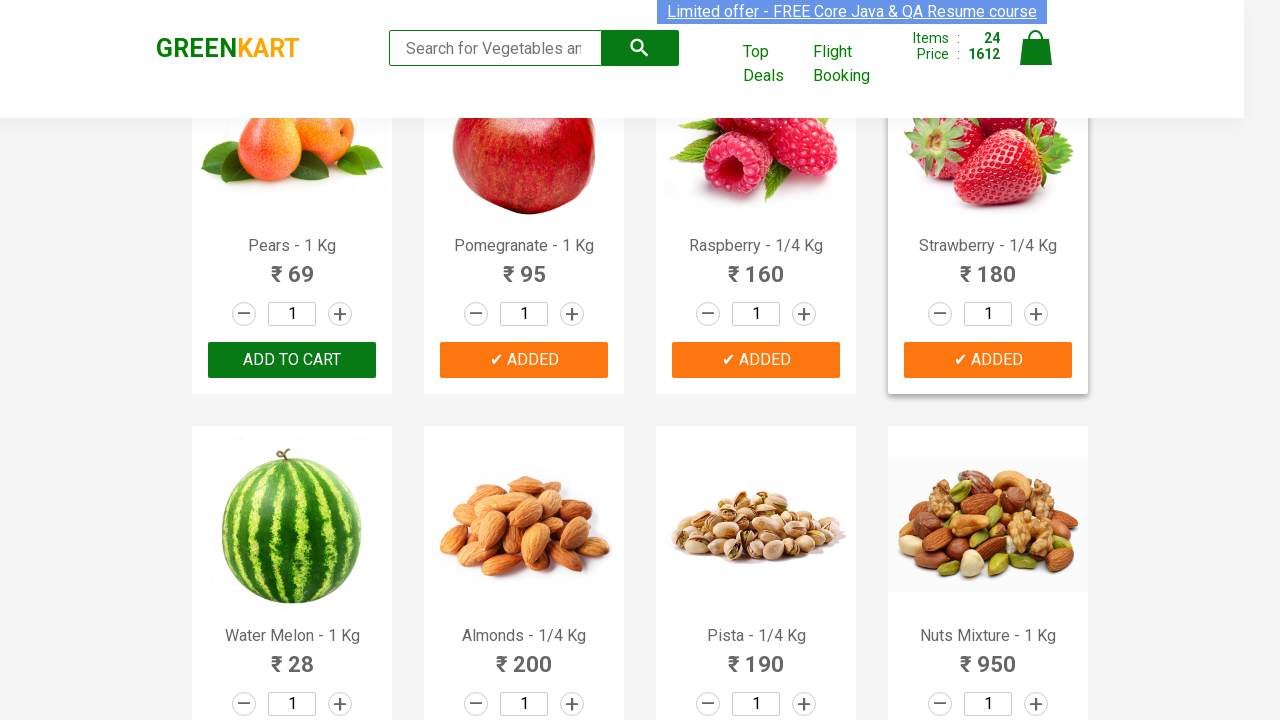

Clicked ADD TO CART button for 'Water'
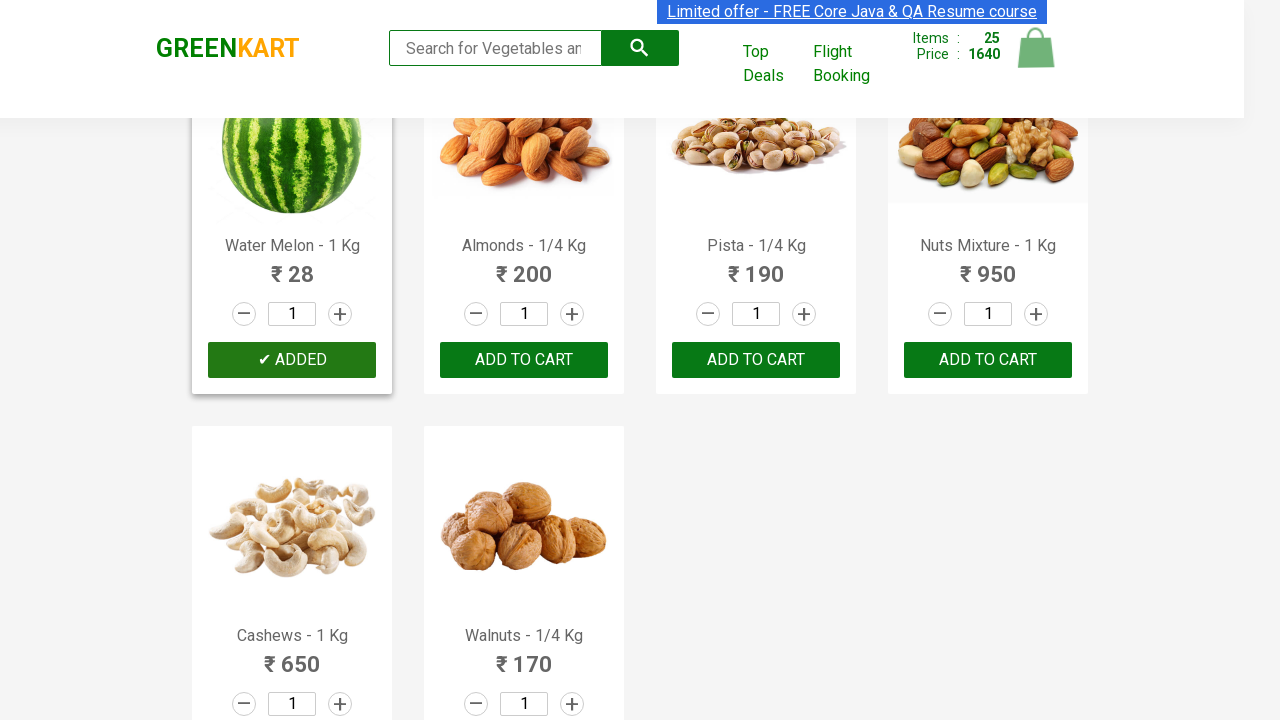

Retrieved text from product 26: 'Almonds - 1/4 Kg'
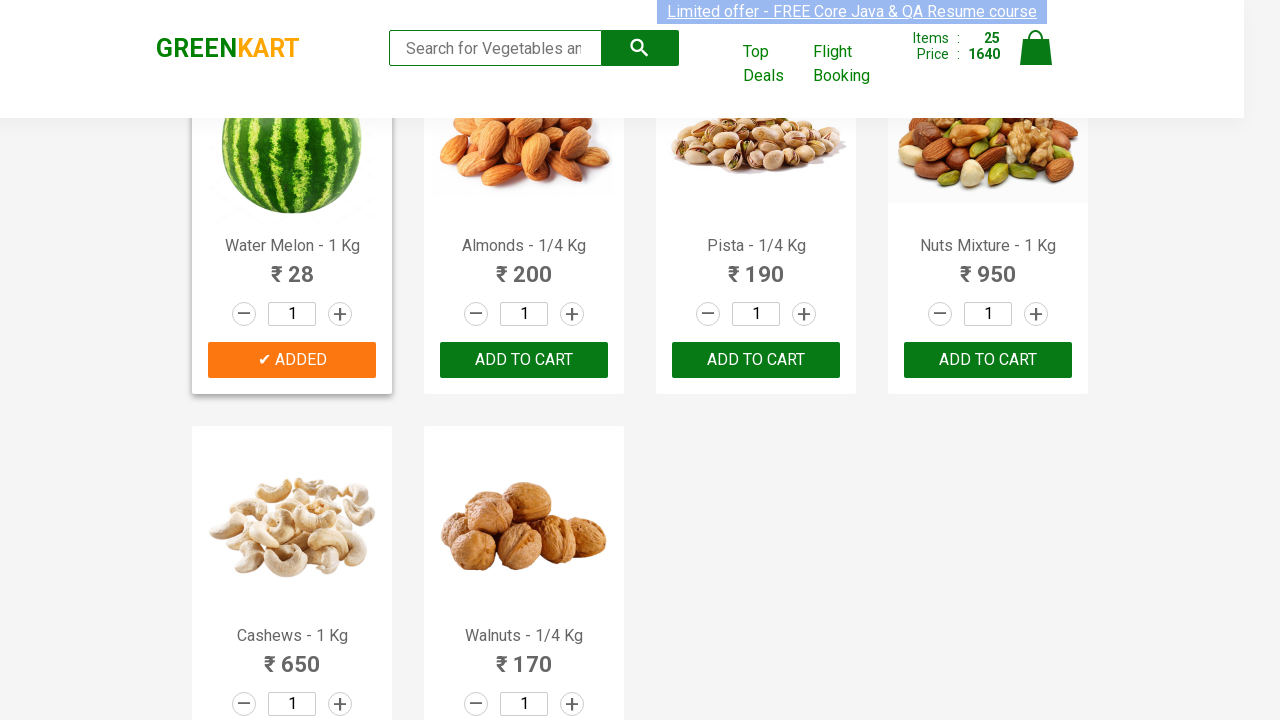

Extracted formatted product name: 'Almonds'
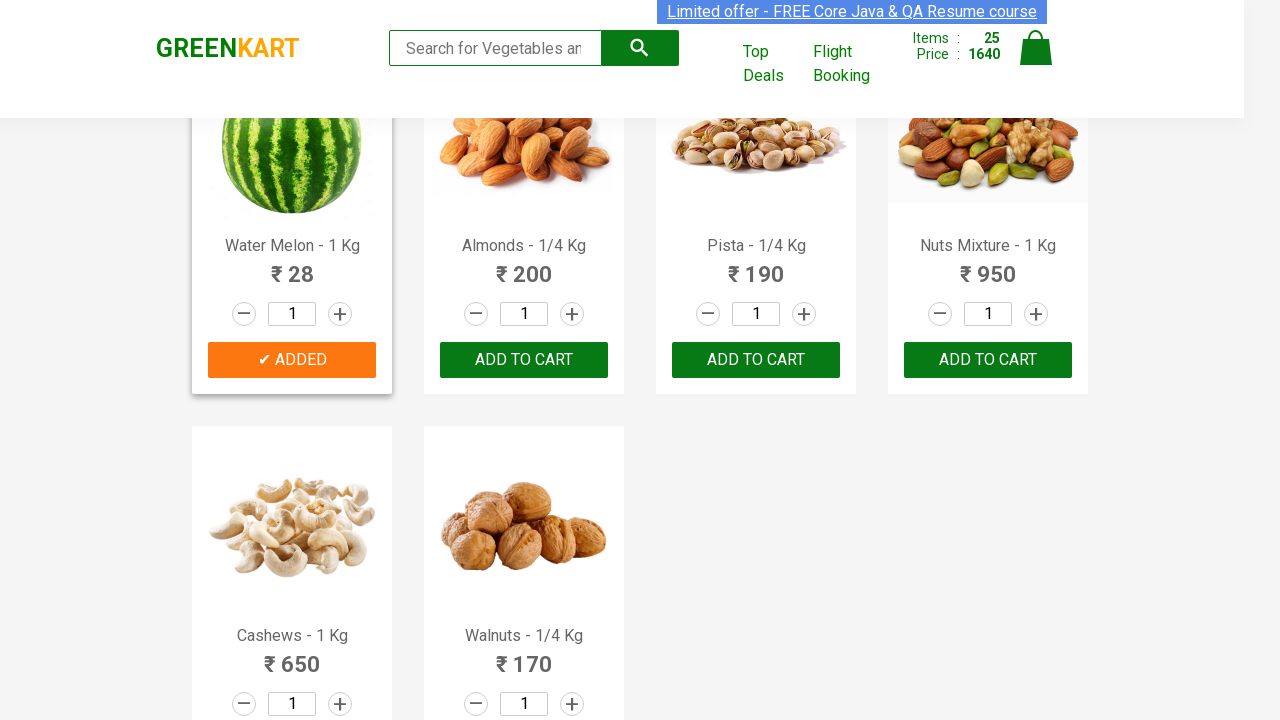

Clicked ADD TO CART button for 'Almonds'
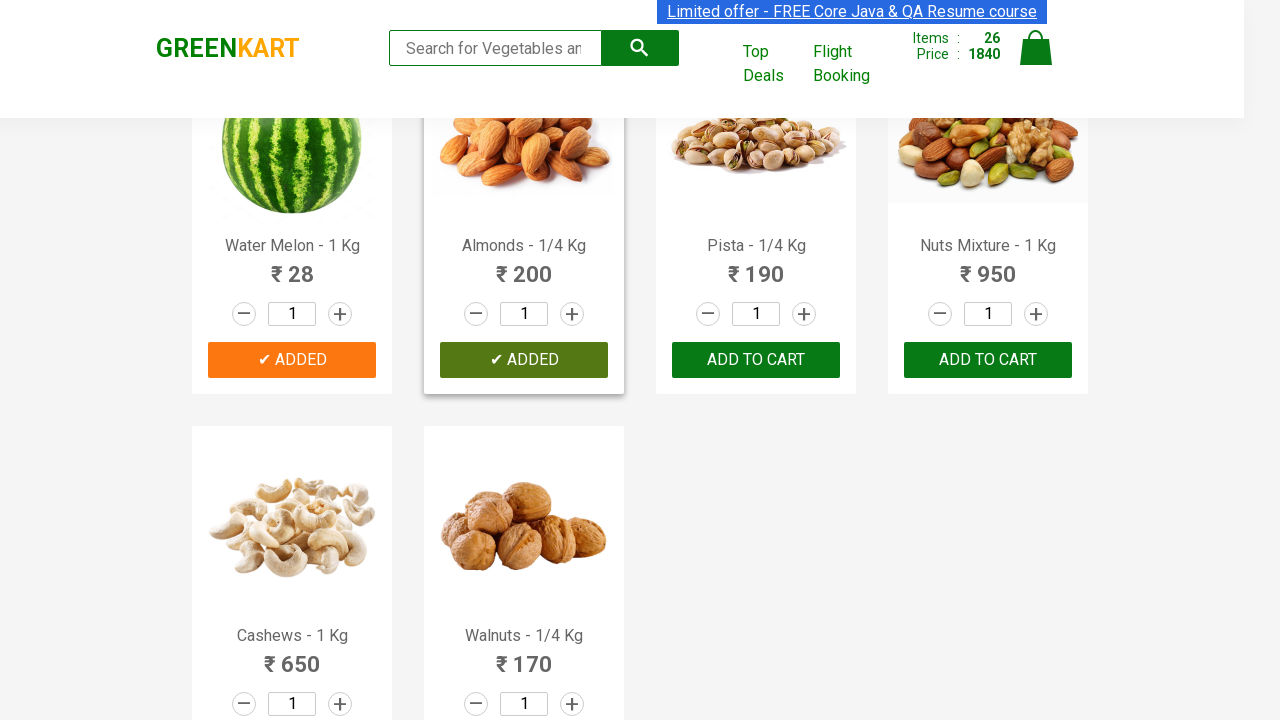

Retrieved text from product 27: 'Pista - 1/4 Kg'
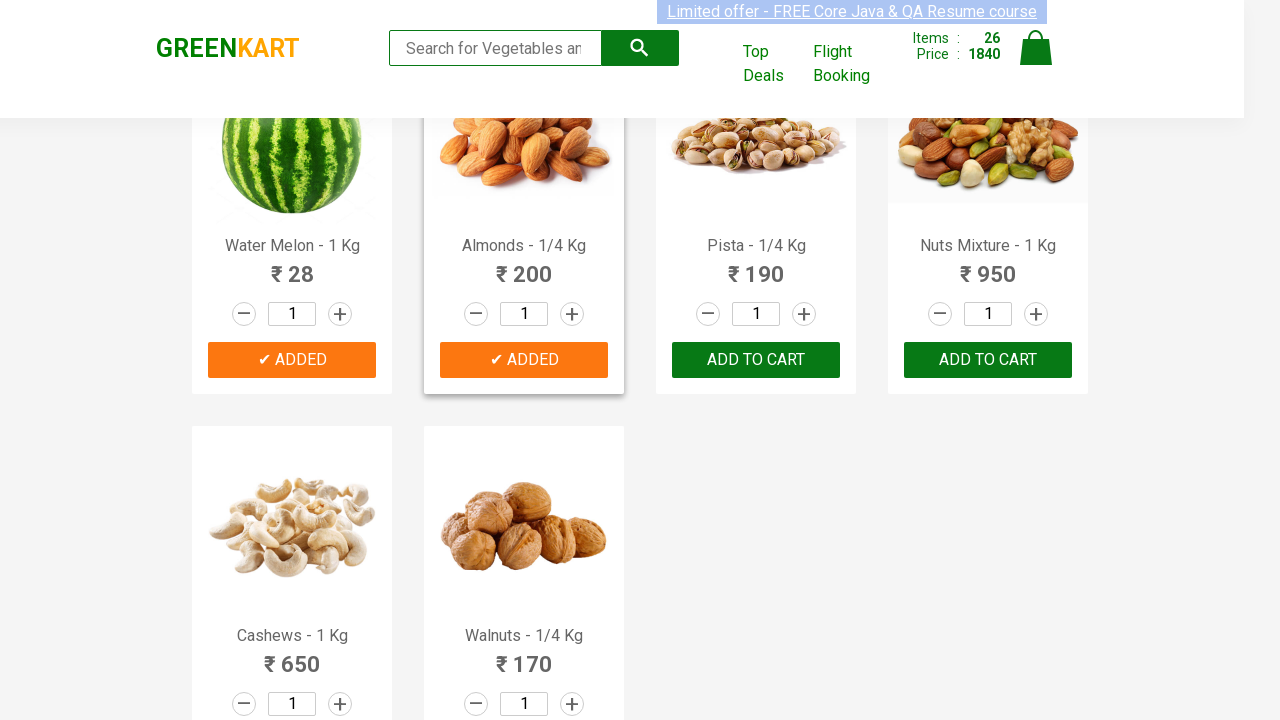

Extracted formatted product name: 'Pista'
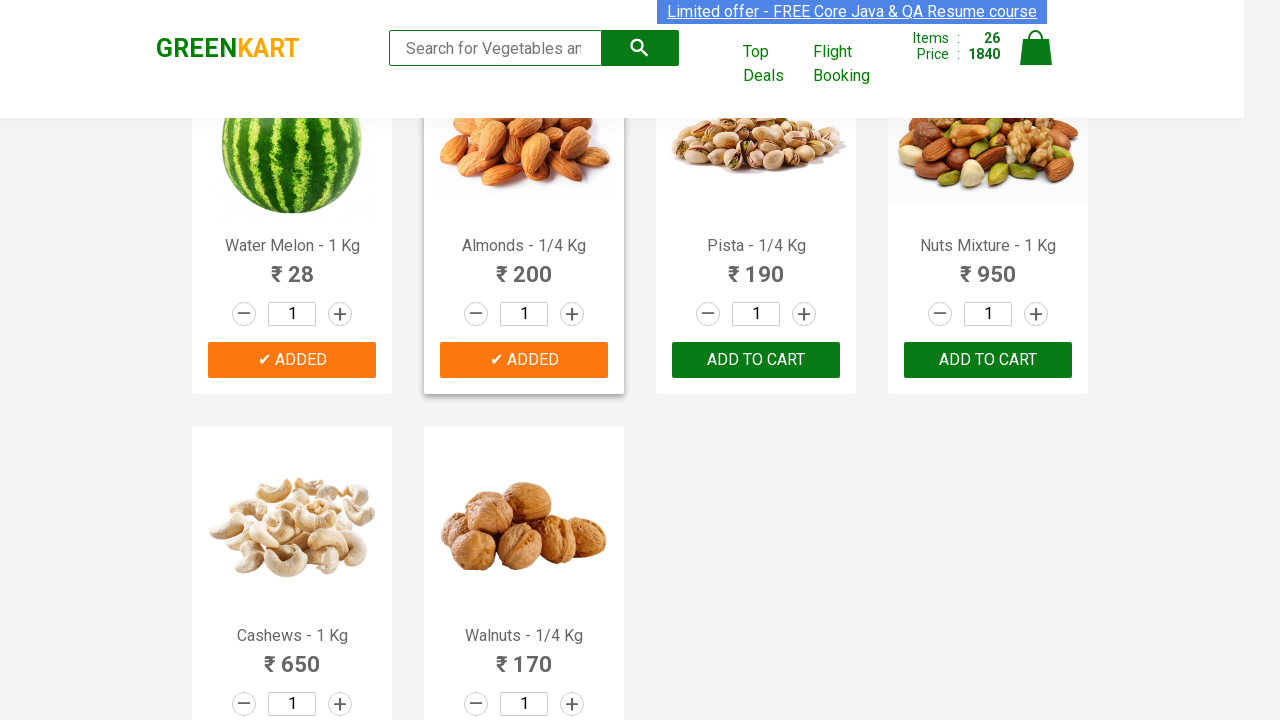

Clicked ADD TO CART button for 'Pista'
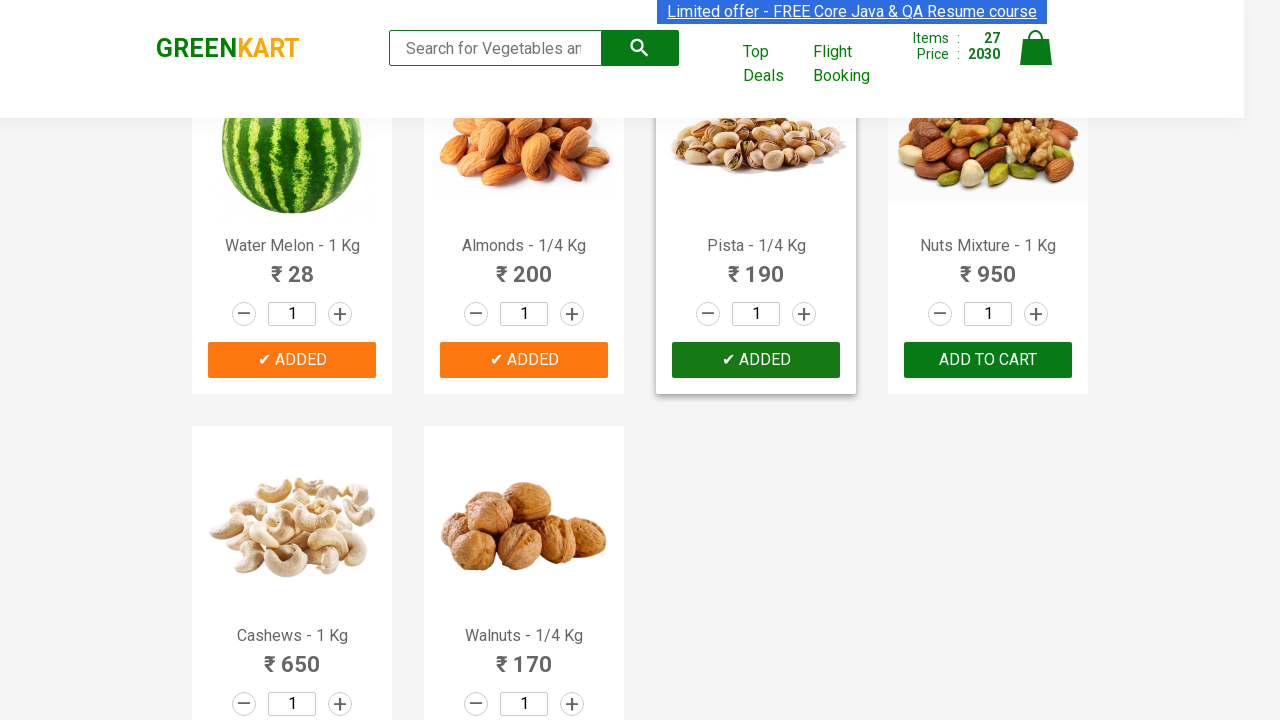

Retrieved text from product 28: 'Nuts Mixture - 1 Kg'
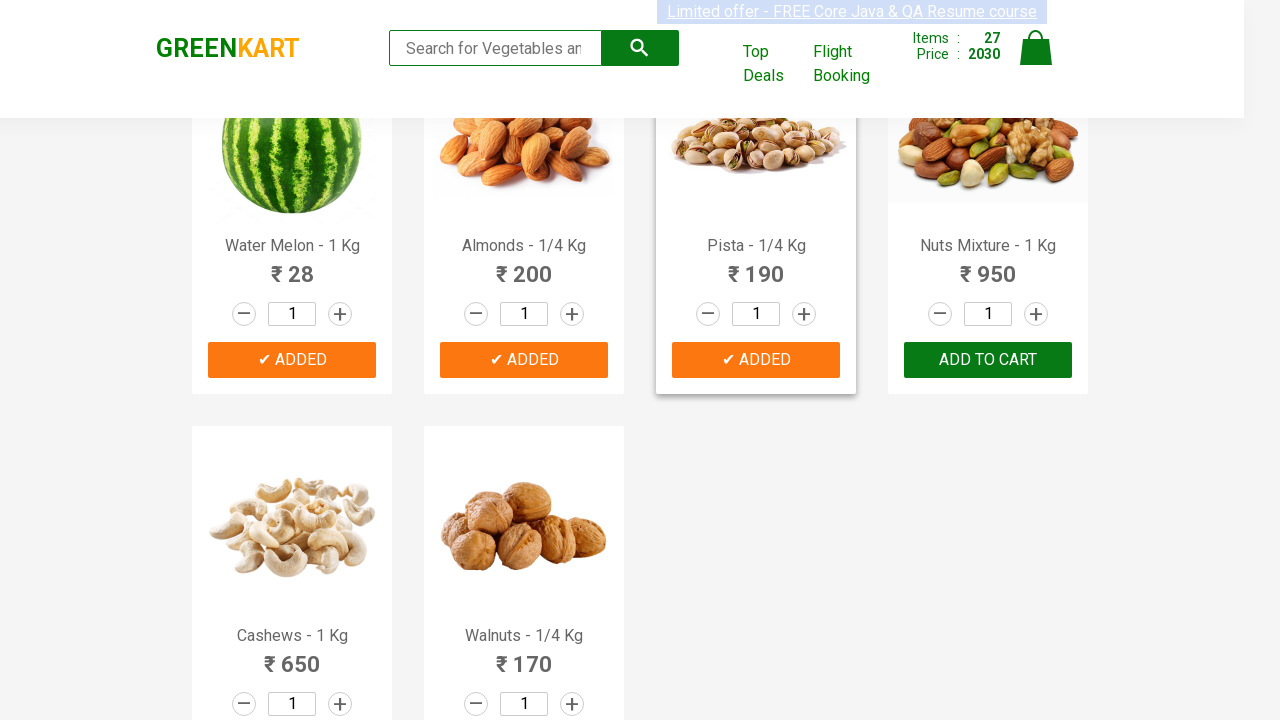

Extracted formatted product name: 'Nuts'
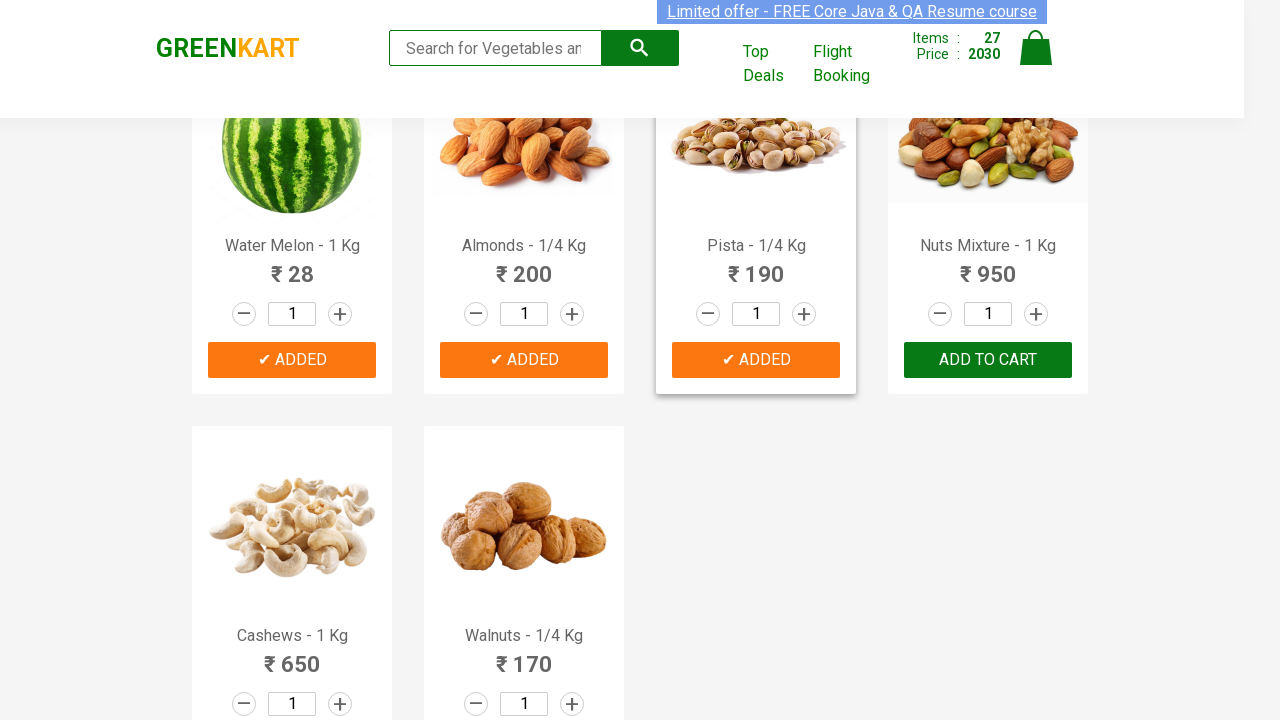

Clicked ADD TO CART button for 'Nuts'
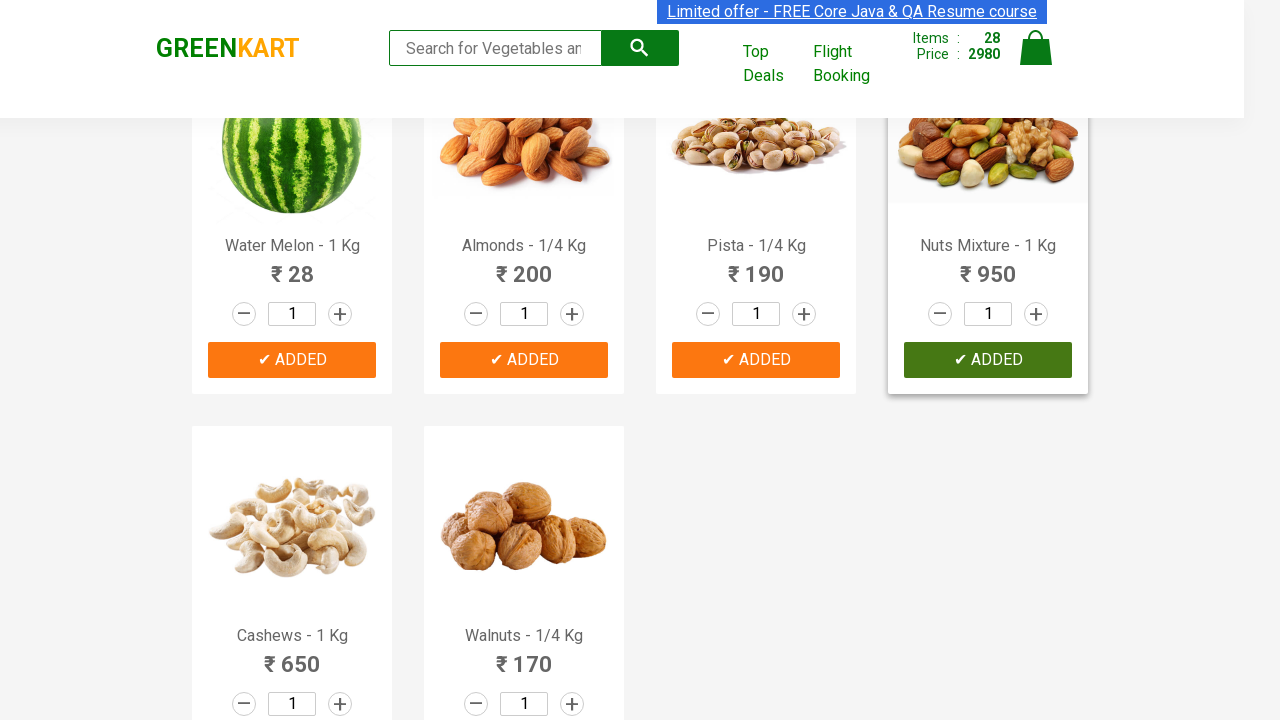

Retrieved text from product 29: 'Cashews - 1 Kg'
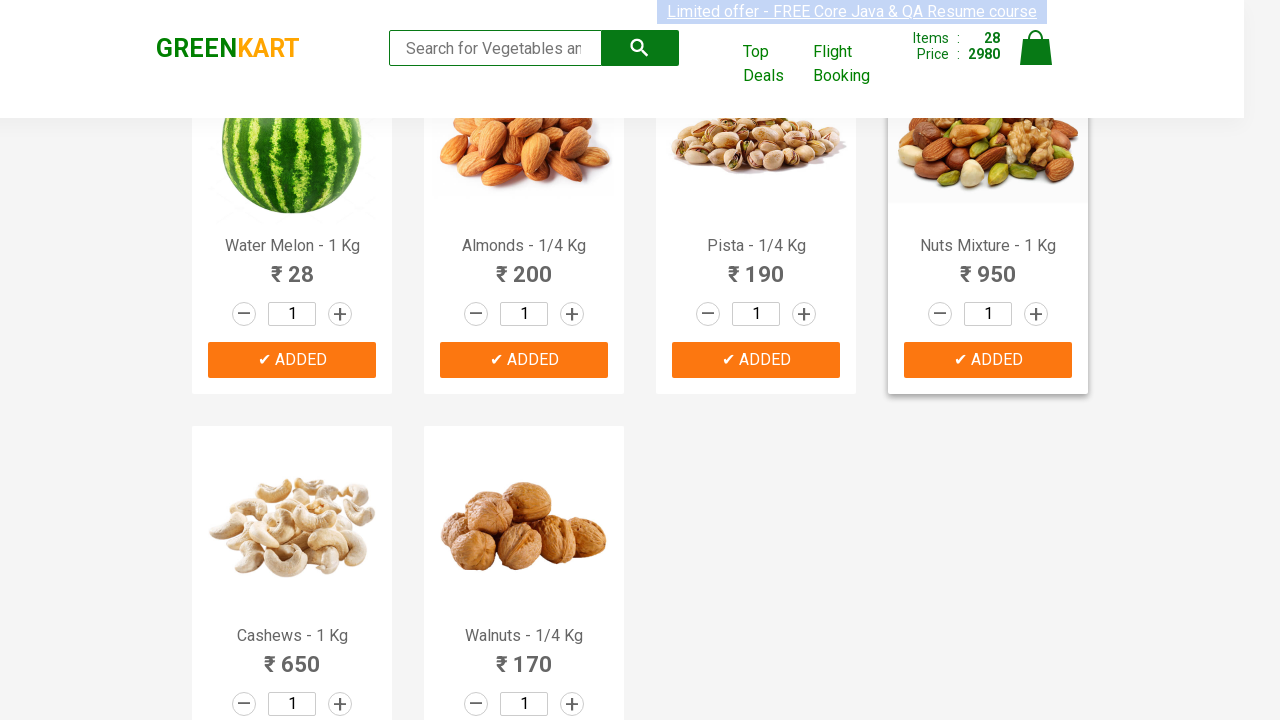

Extracted formatted product name: 'Cashews'
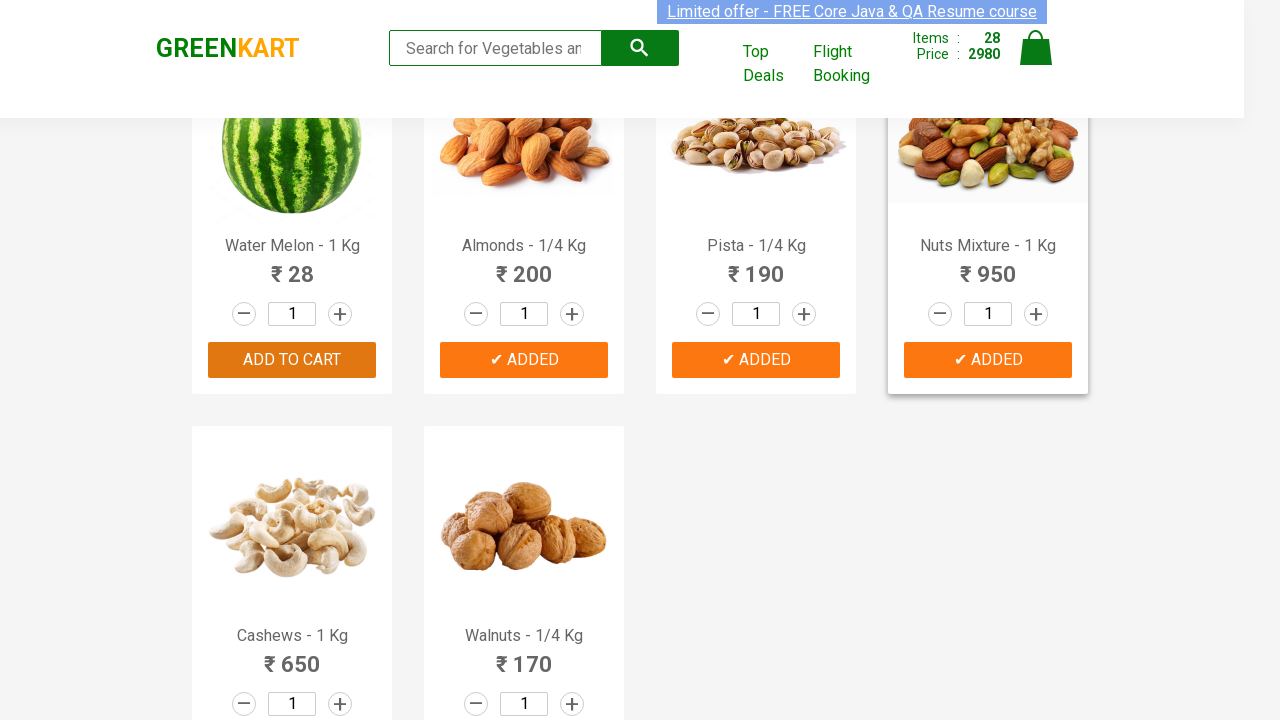

Clicked ADD TO CART button for 'Cashews'
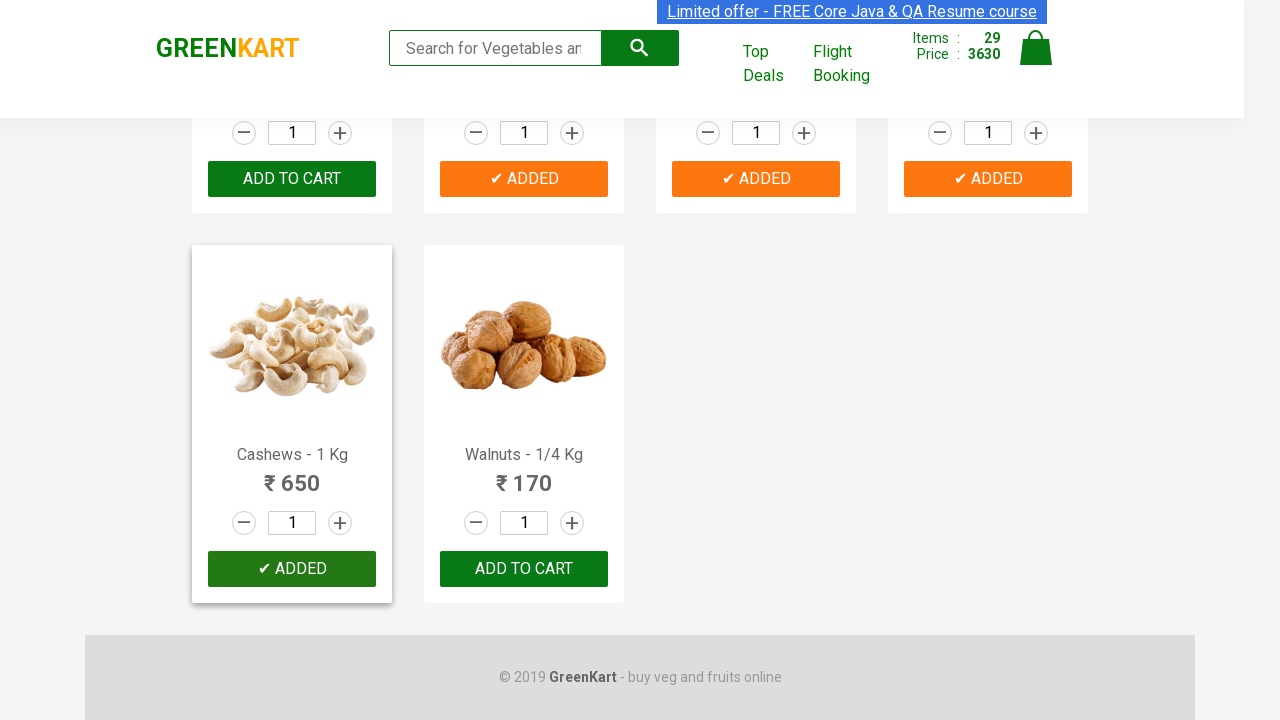

Retrieved text from product 30: 'Walnuts - 1/4 Kg'
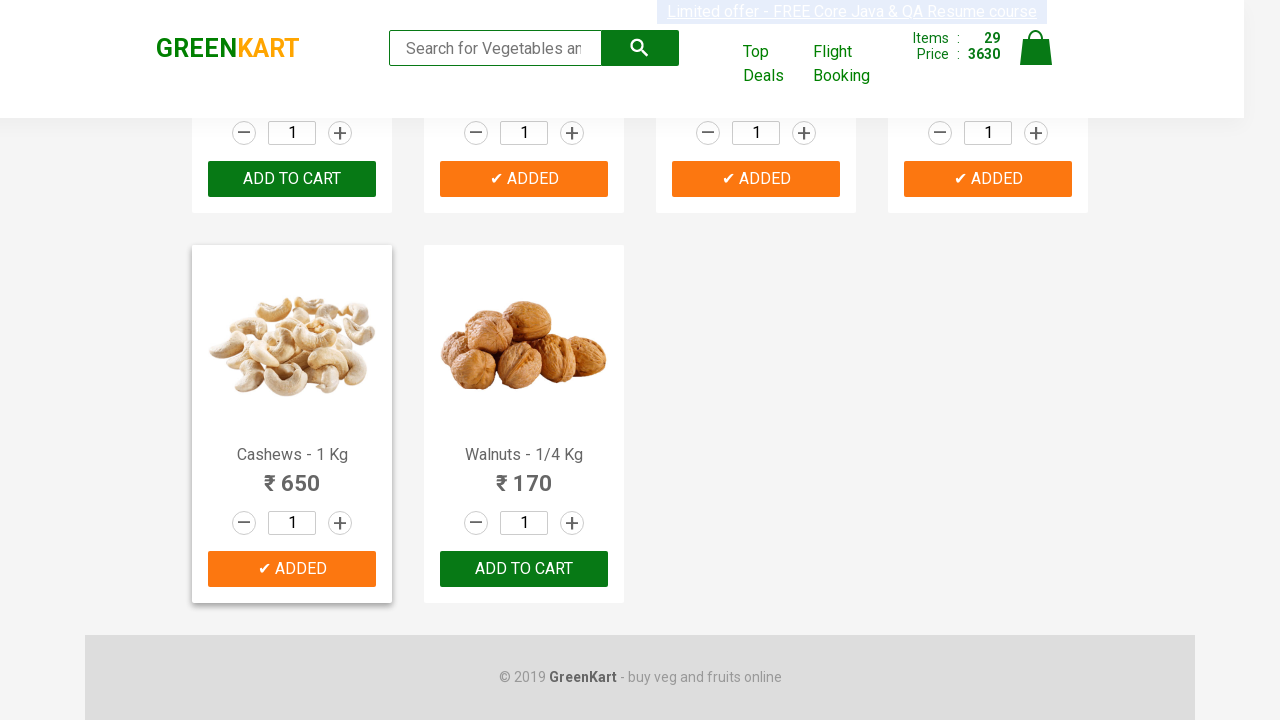

Extracted formatted product name: 'Walnuts'
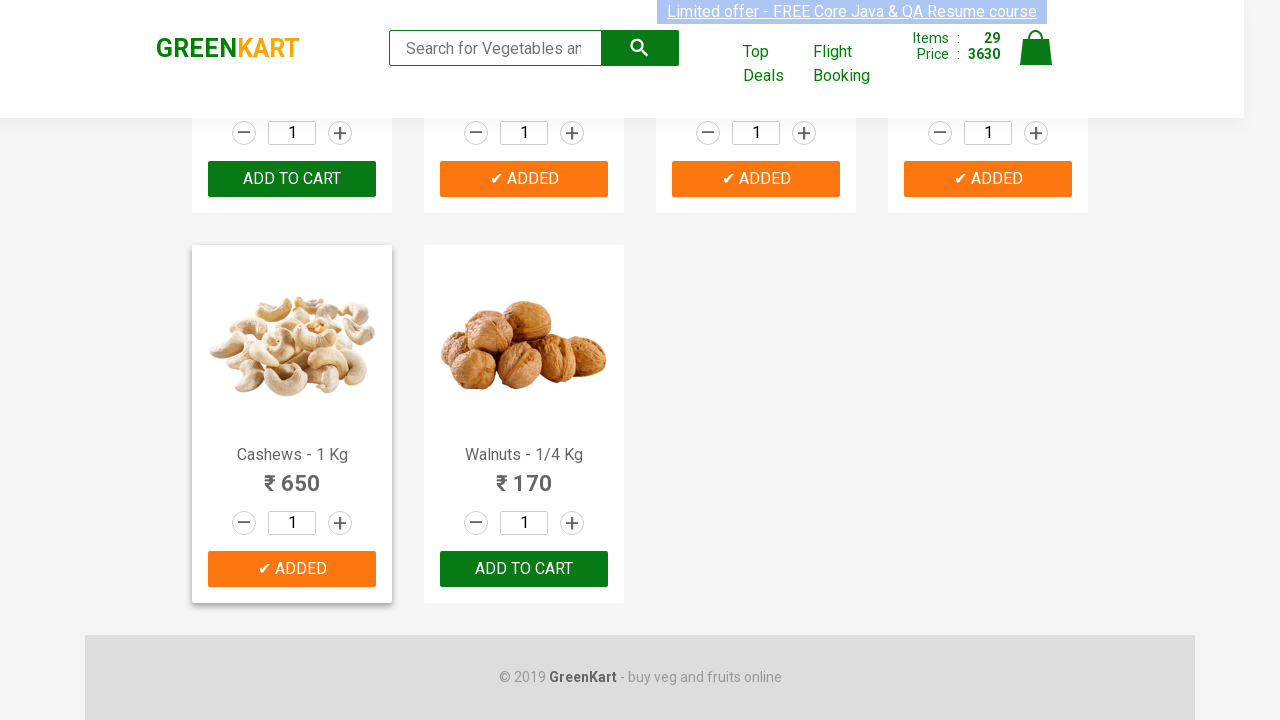

Clicked ADD TO CART button for 'Walnuts'
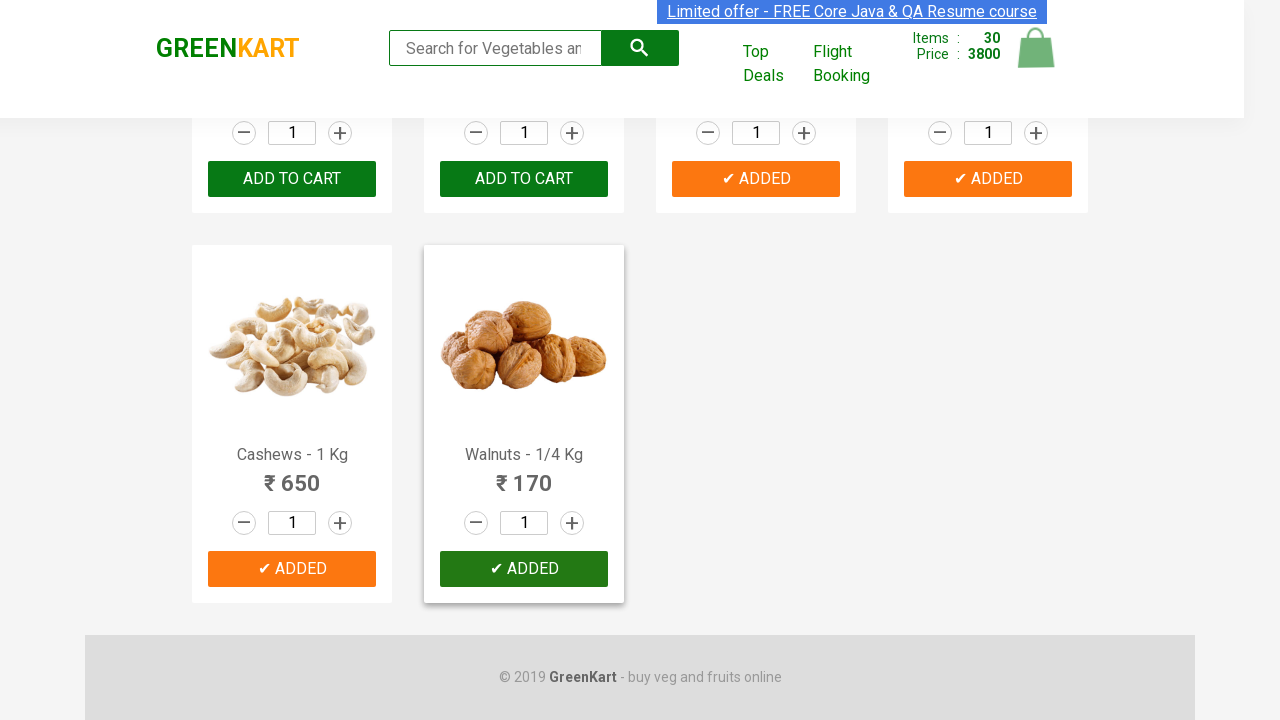

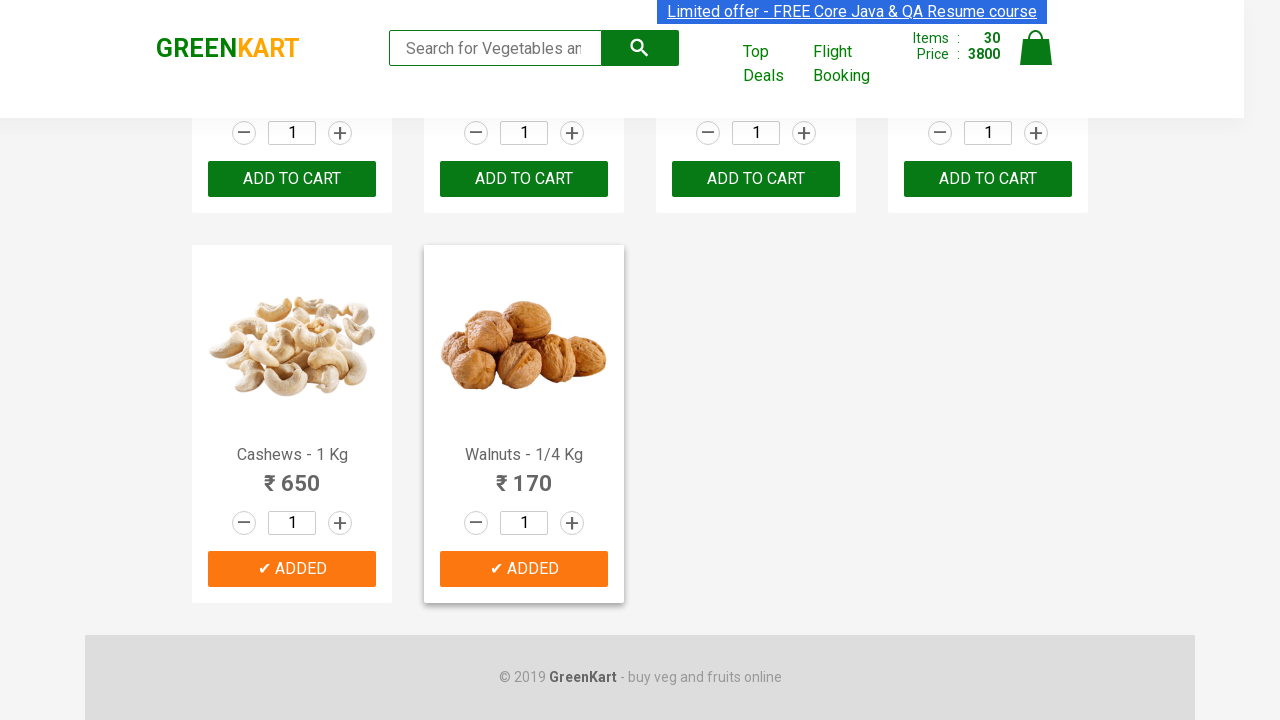